Fills out all input fields in a large form with a test value and submits the form by clicking the submit button

Starting URL: http://suninjuly.github.io/huge_form.html

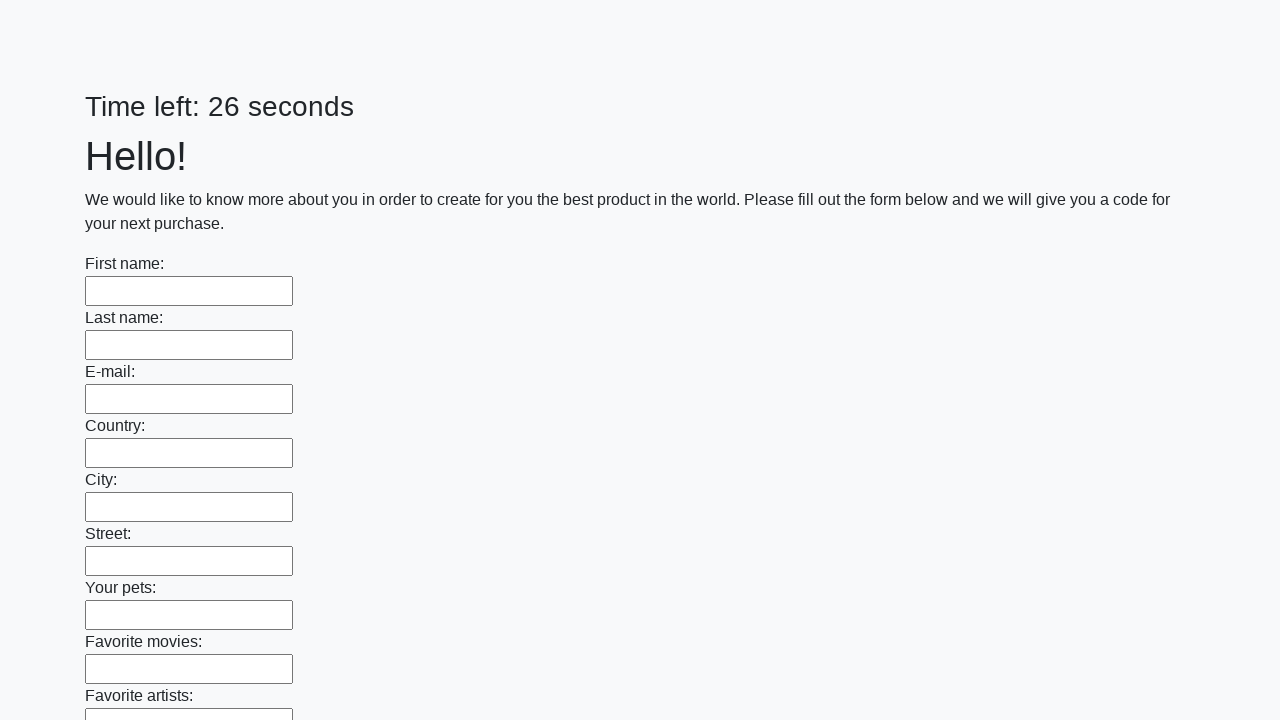

Located all text input fields on the huge form
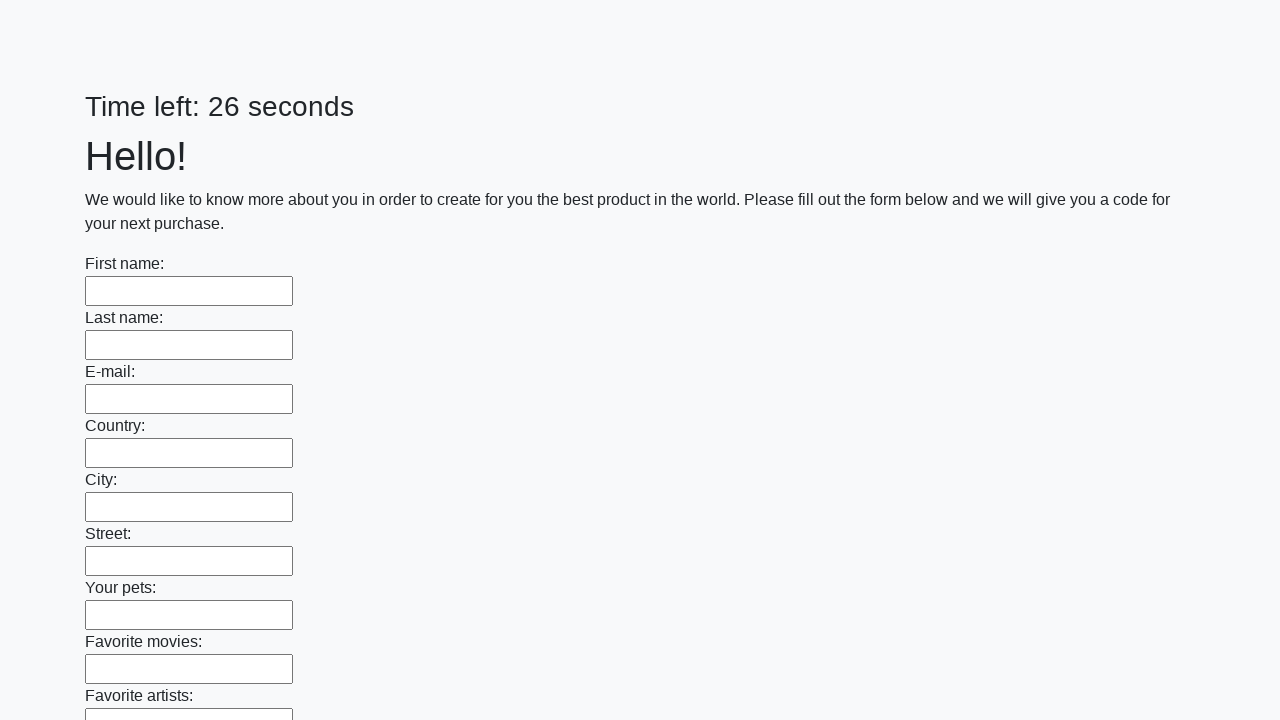

Filled a text input field with 'My Answer' on input[type='text'] >> nth=0
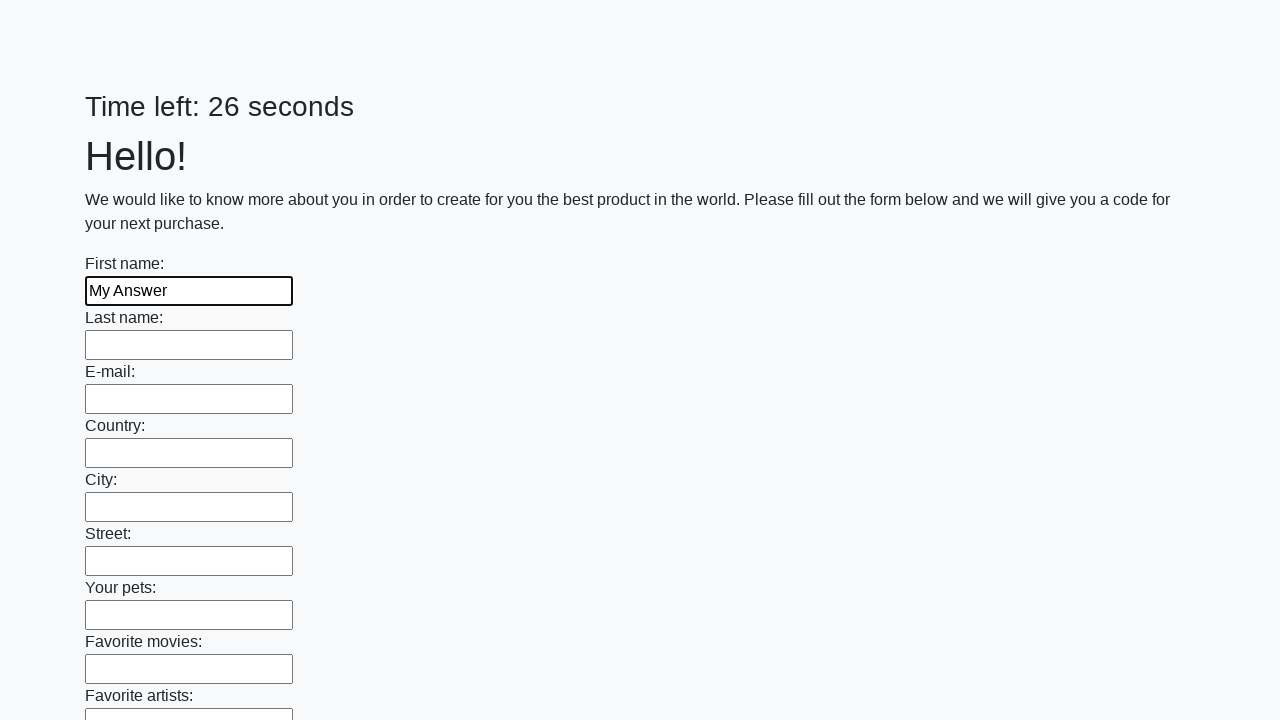

Filled a text input field with 'My Answer' on input[type='text'] >> nth=1
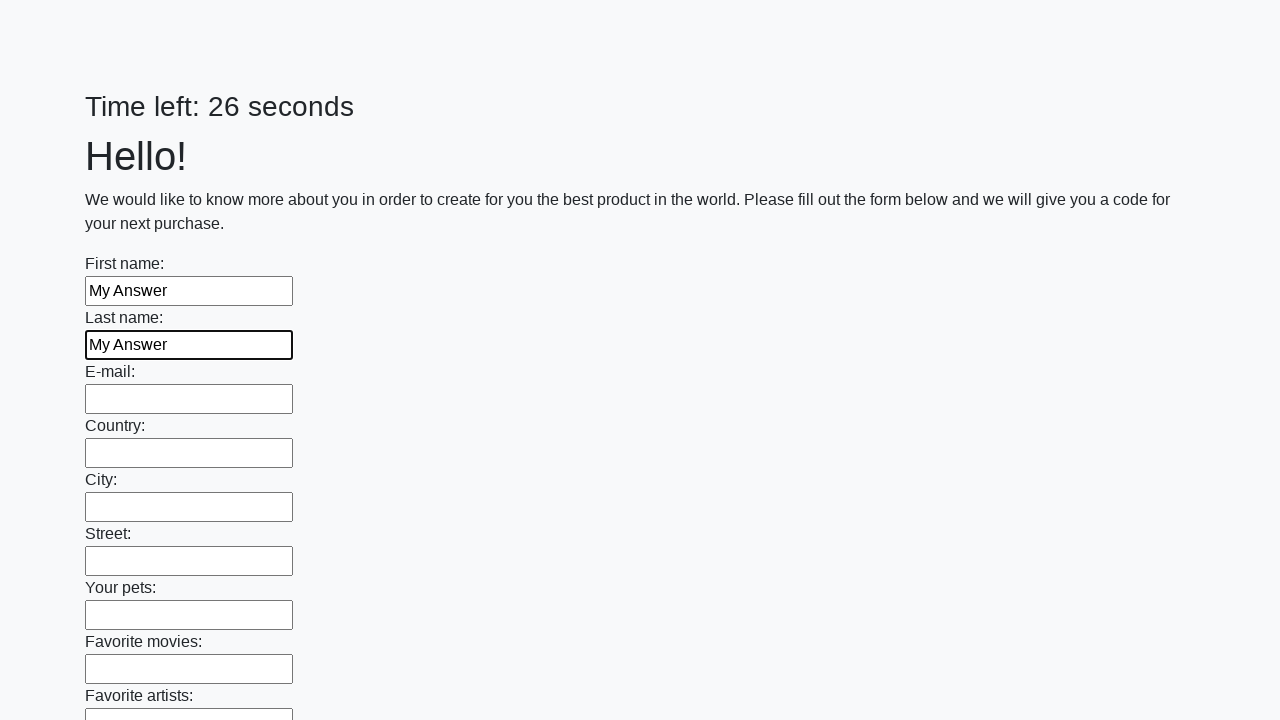

Filled a text input field with 'My Answer' on input[type='text'] >> nth=2
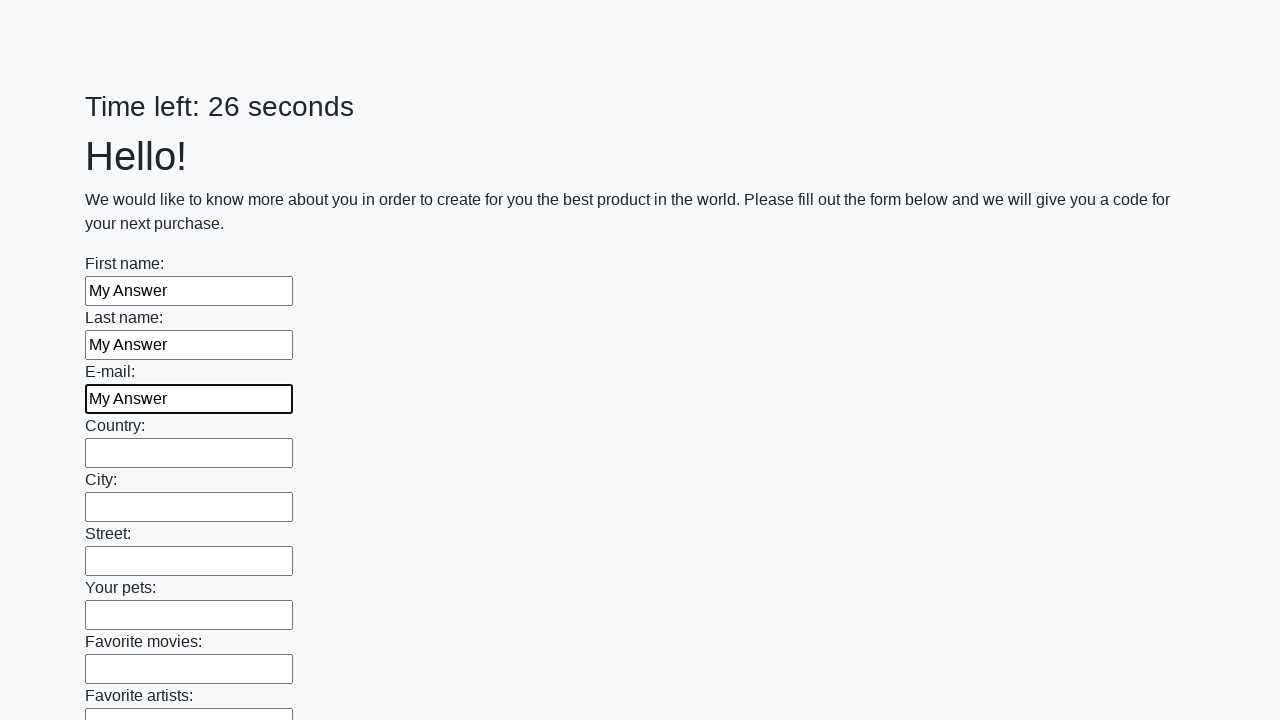

Filled a text input field with 'My Answer' on input[type='text'] >> nth=3
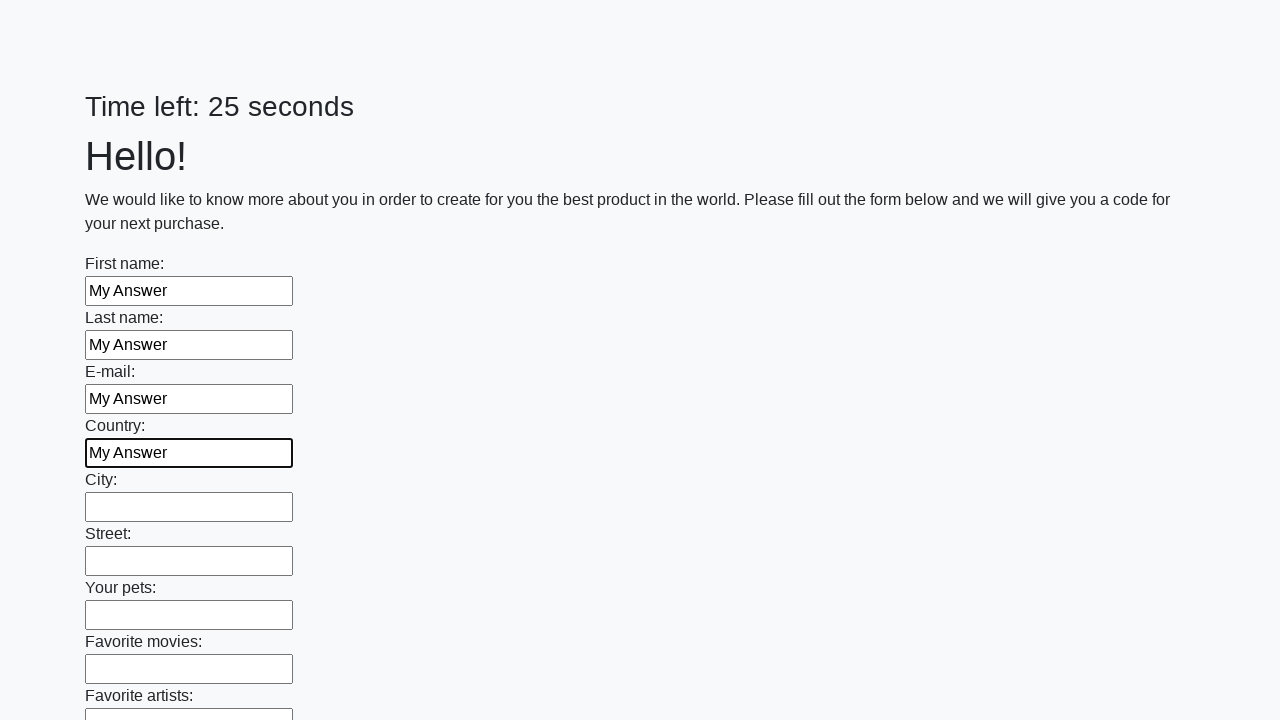

Filled a text input field with 'My Answer' on input[type='text'] >> nth=4
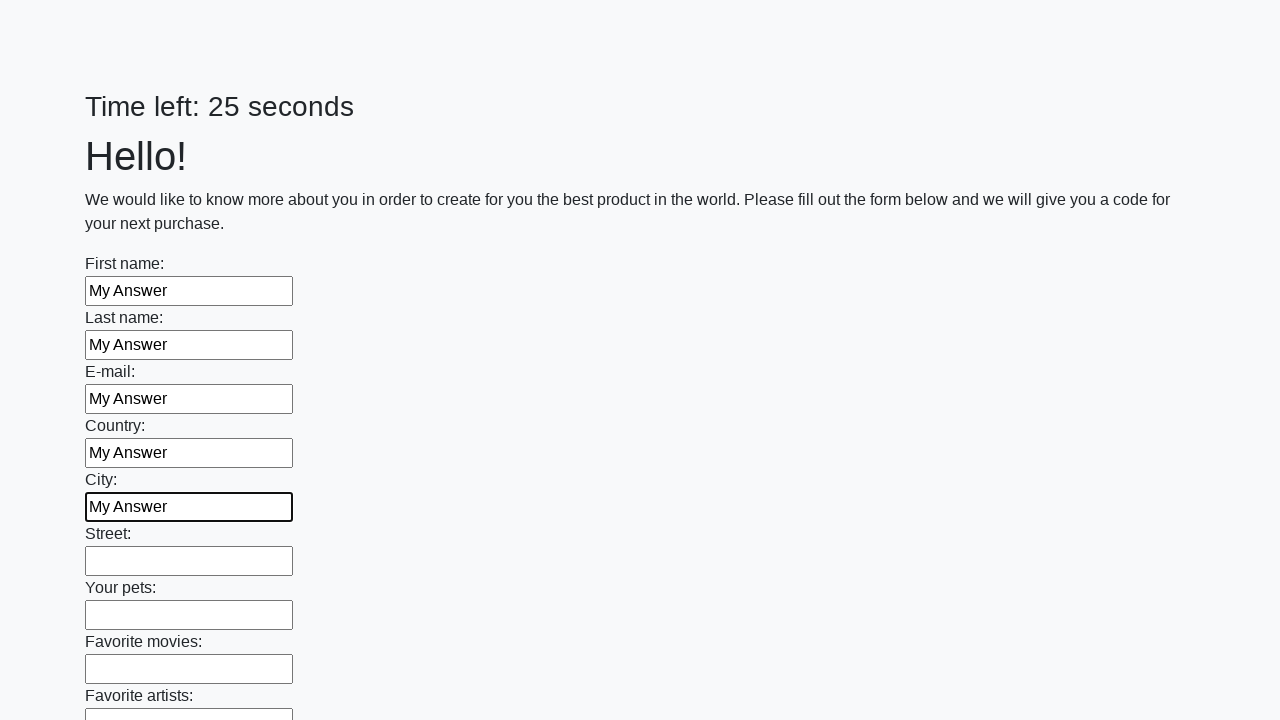

Filled a text input field with 'My Answer' on input[type='text'] >> nth=5
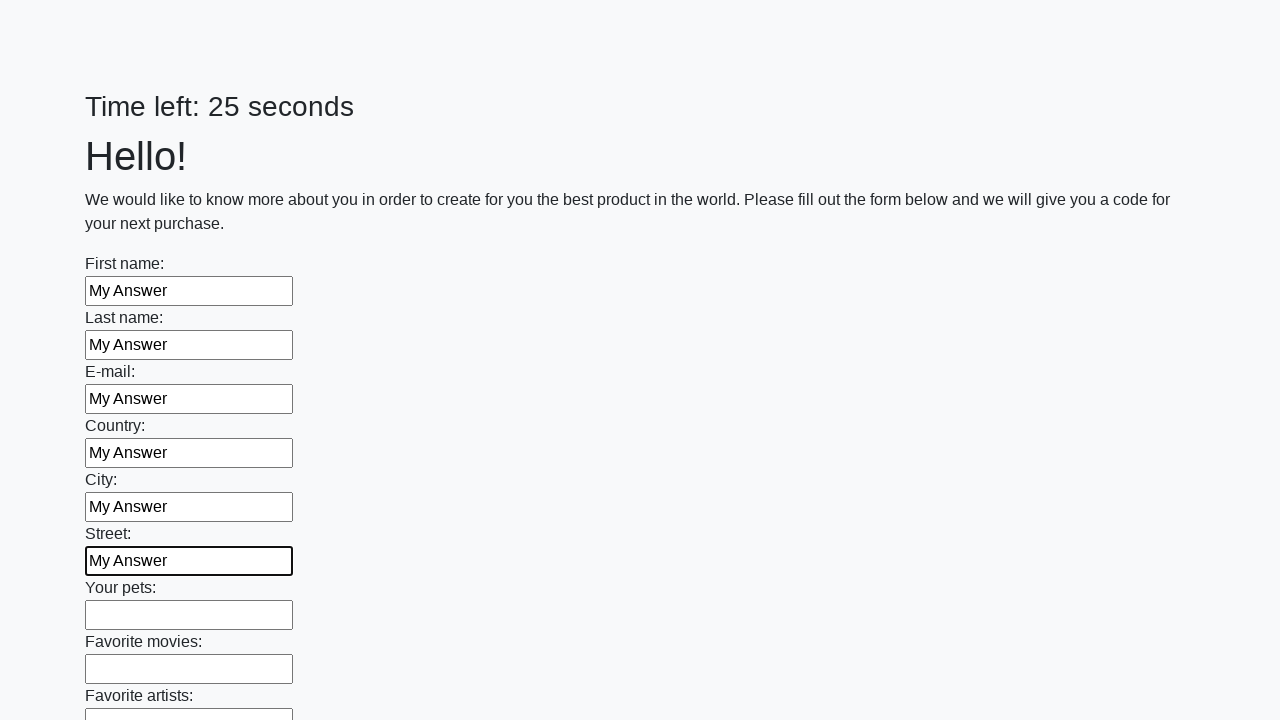

Filled a text input field with 'My Answer' on input[type='text'] >> nth=6
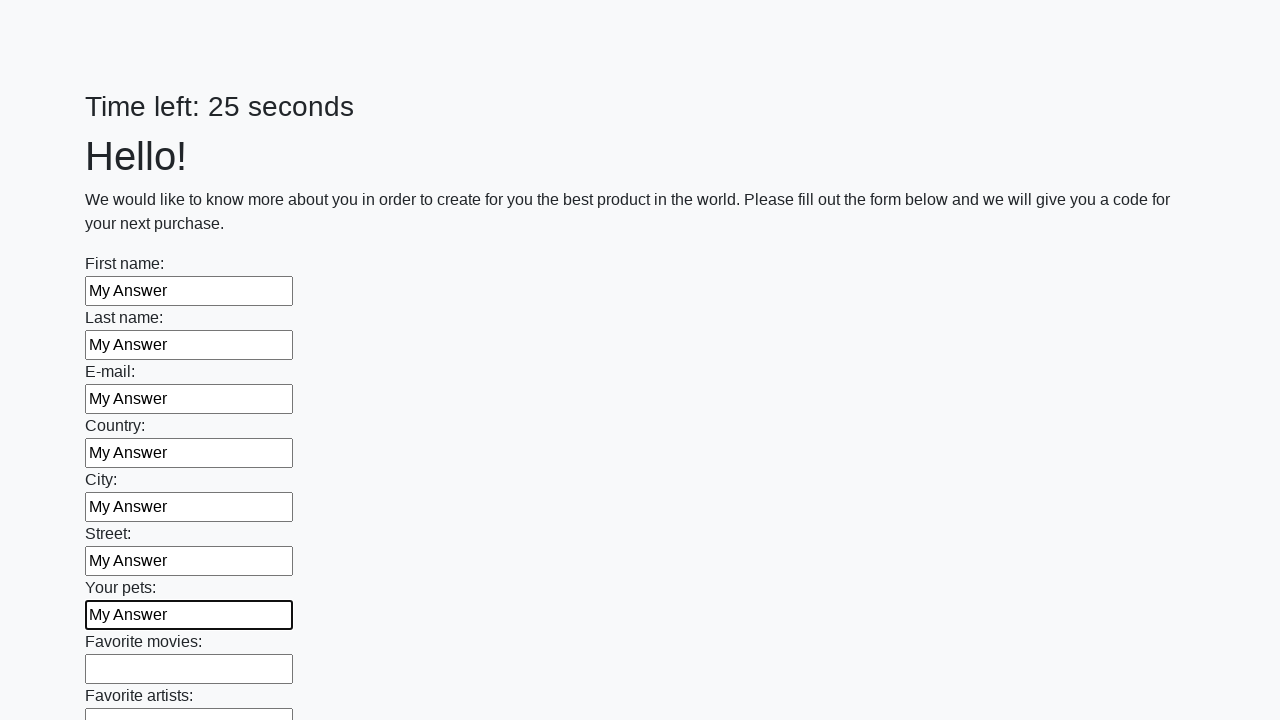

Filled a text input field with 'My Answer' on input[type='text'] >> nth=7
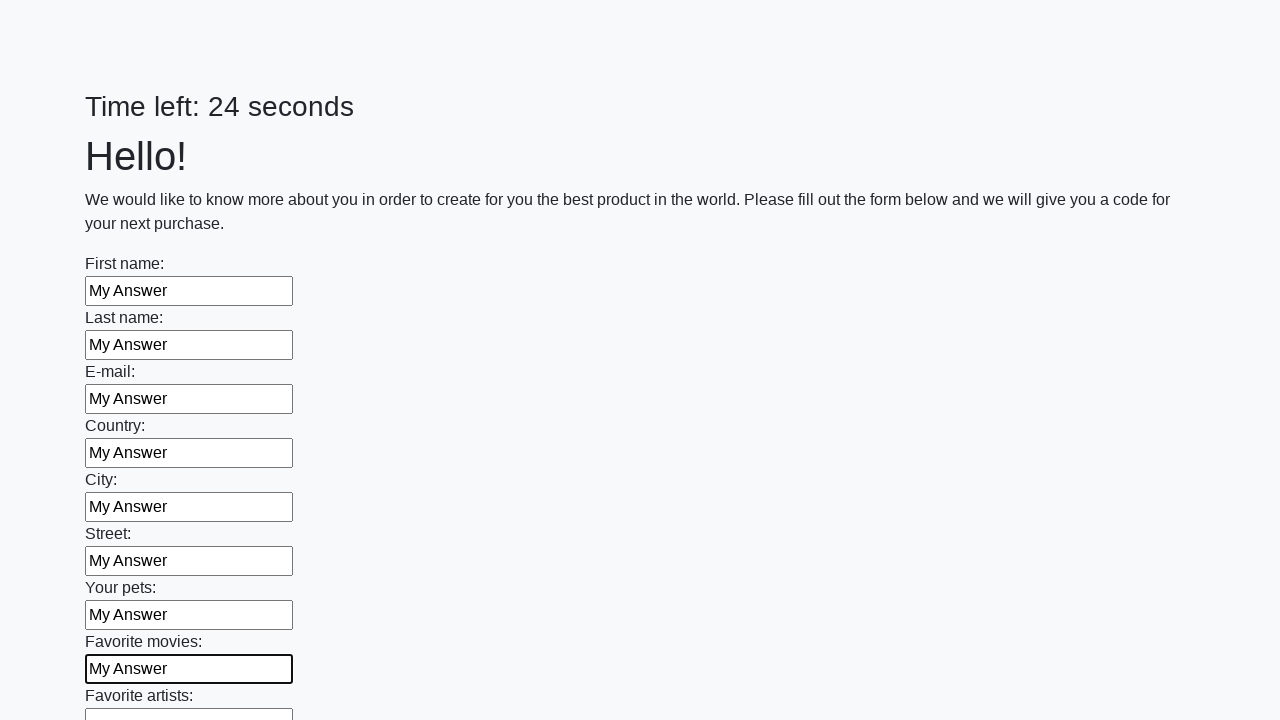

Filled a text input field with 'My Answer' on input[type='text'] >> nth=8
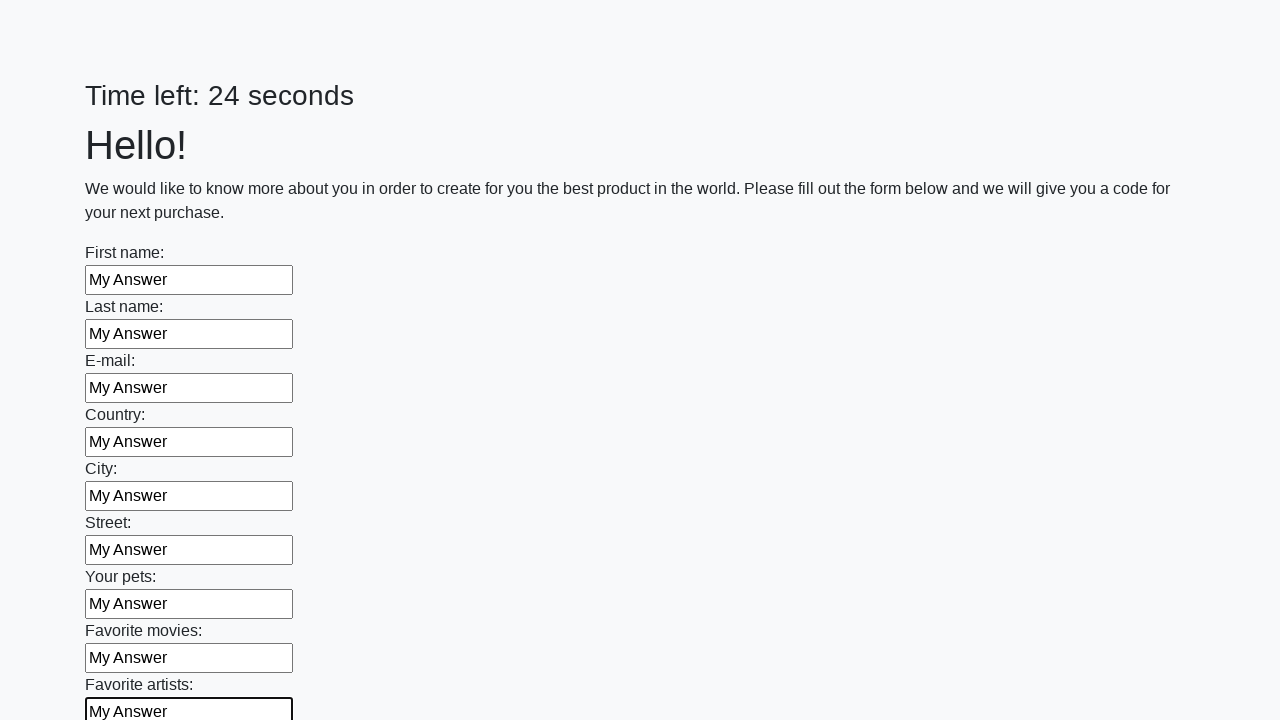

Filled a text input field with 'My Answer' on input[type='text'] >> nth=9
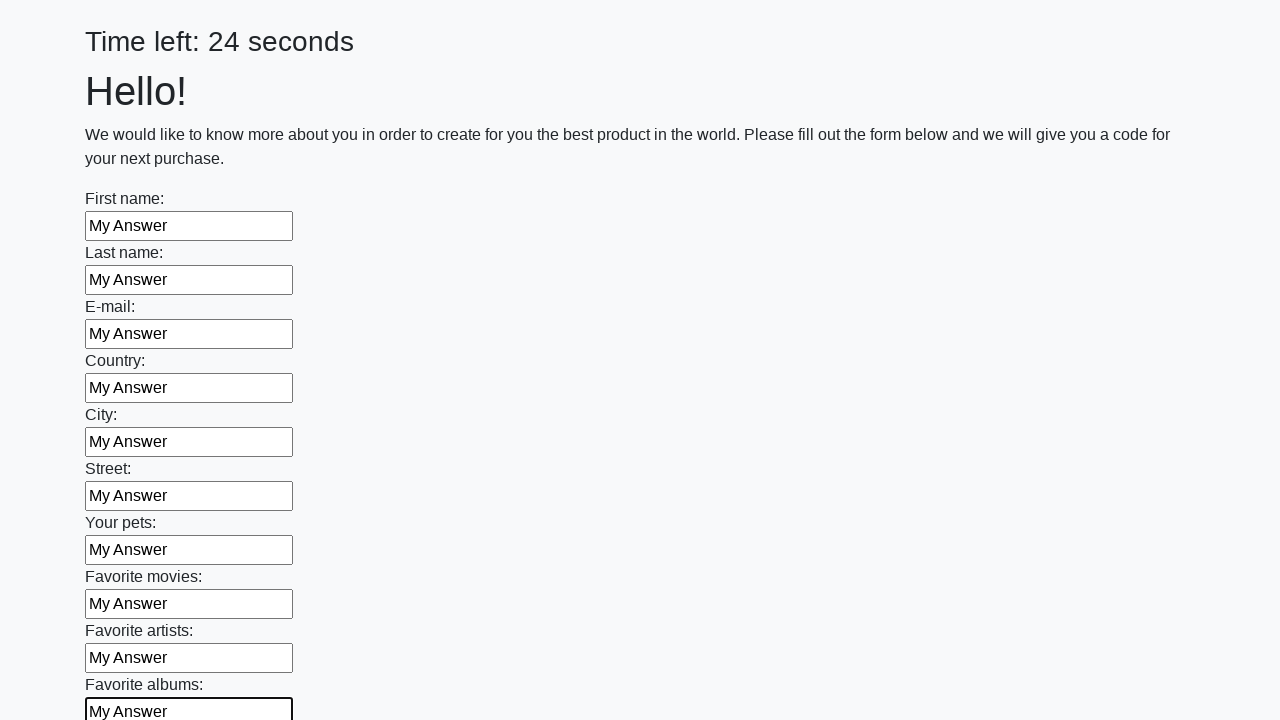

Filled a text input field with 'My Answer' on input[type='text'] >> nth=10
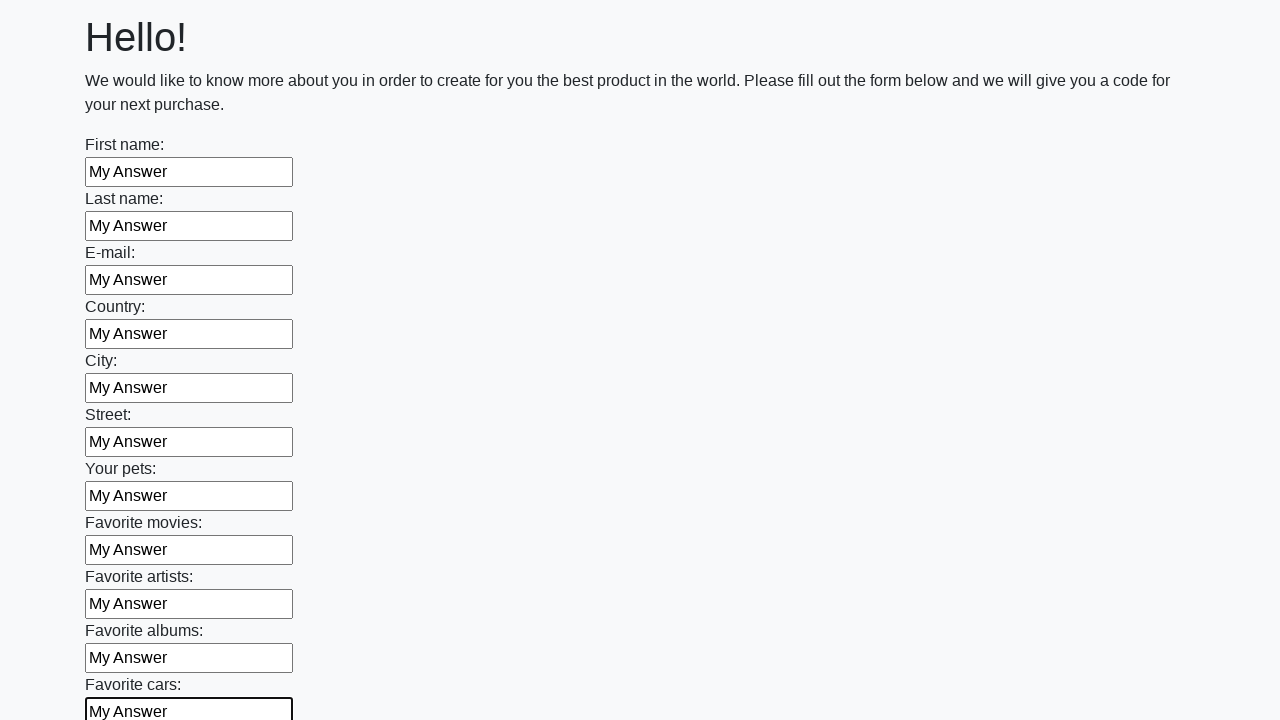

Filled a text input field with 'My Answer' on input[type='text'] >> nth=11
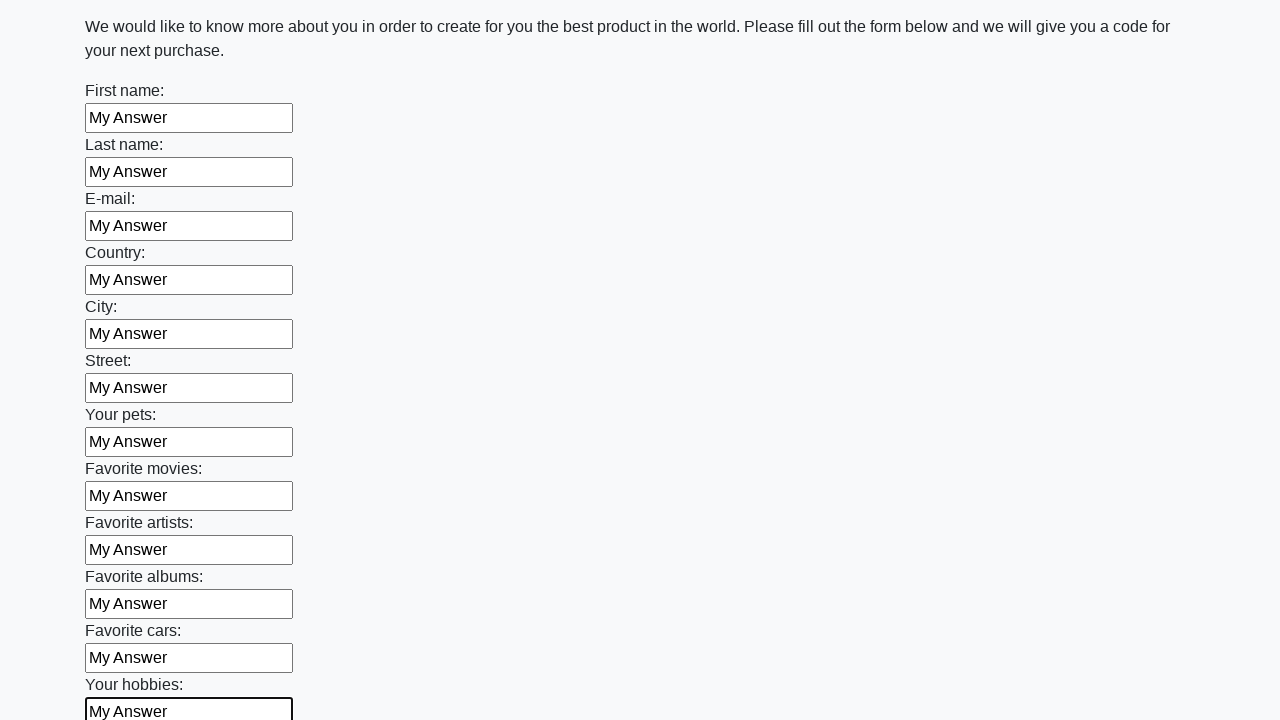

Filled a text input field with 'My Answer' on input[type='text'] >> nth=12
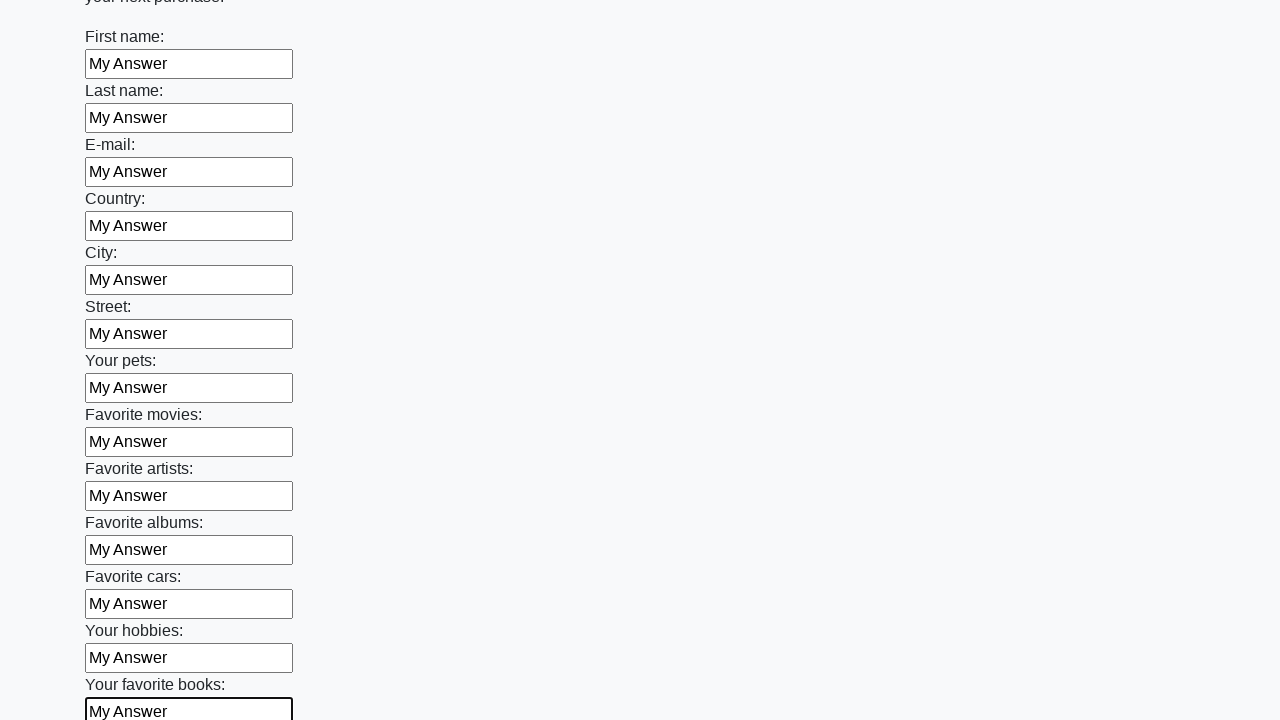

Filled a text input field with 'My Answer' on input[type='text'] >> nth=13
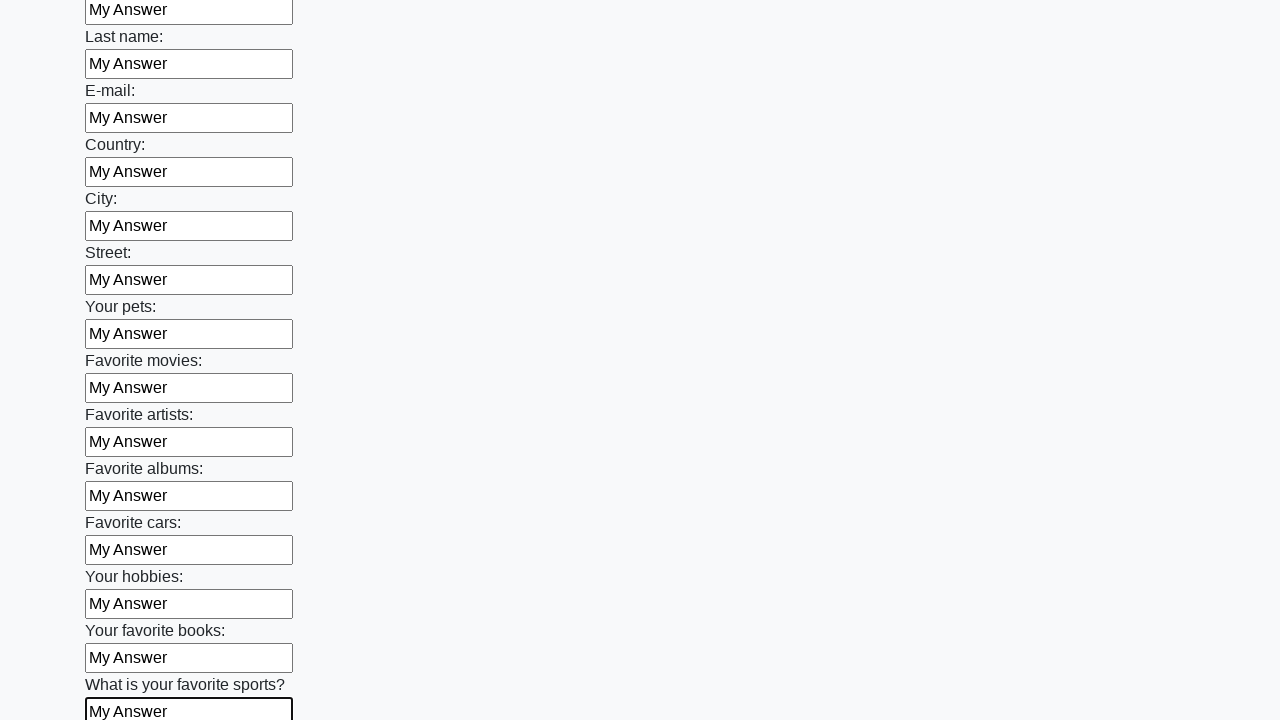

Filled a text input field with 'My Answer' on input[type='text'] >> nth=14
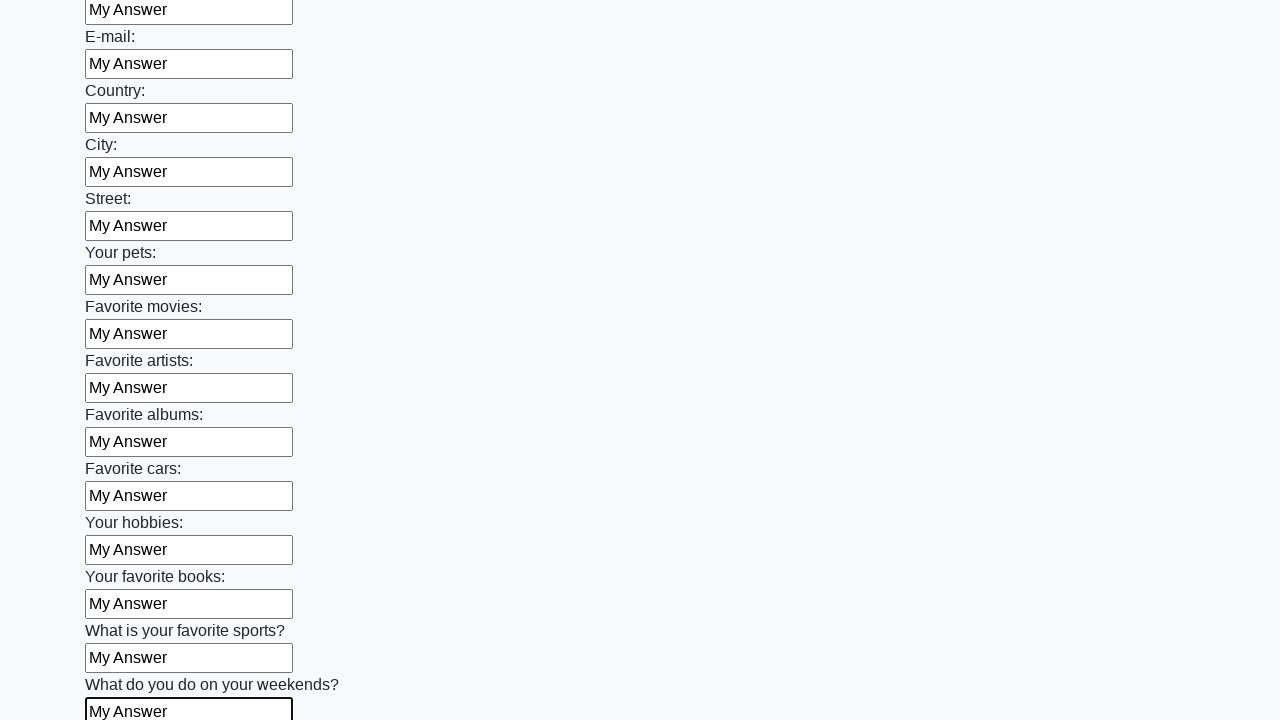

Filled a text input field with 'My Answer' on input[type='text'] >> nth=15
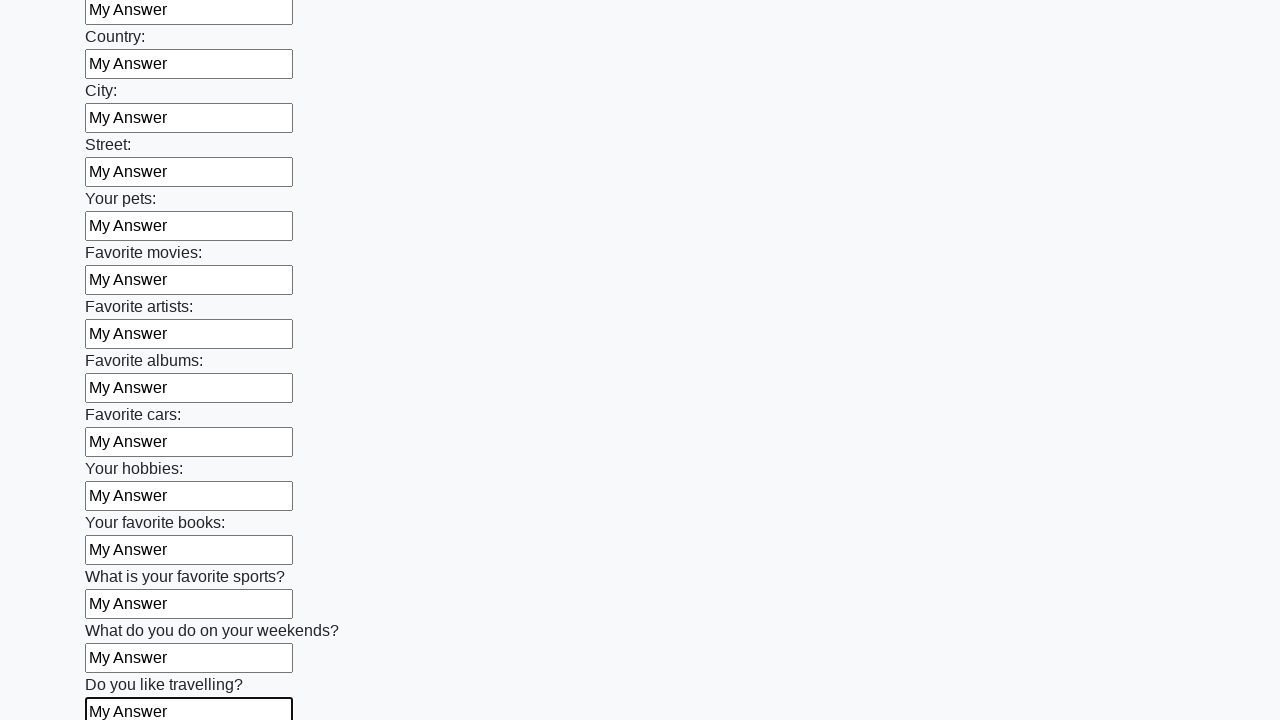

Filled a text input field with 'My Answer' on input[type='text'] >> nth=16
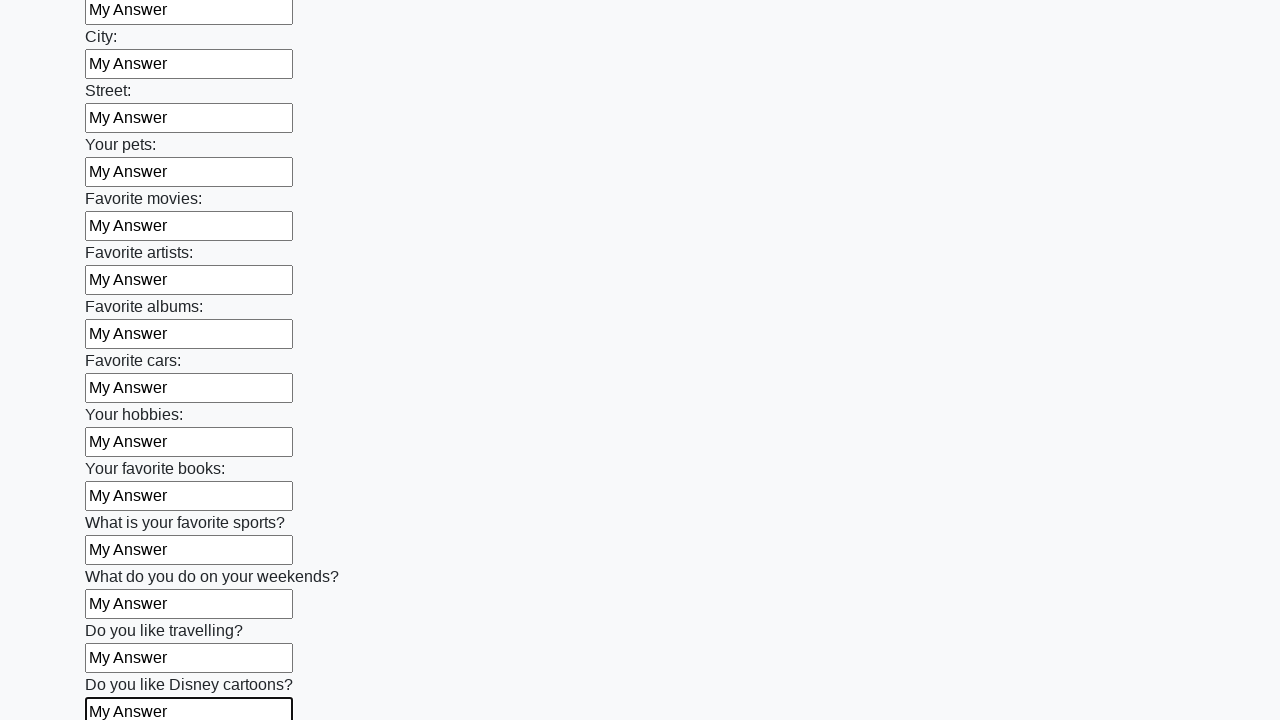

Filled a text input field with 'My Answer' on input[type='text'] >> nth=17
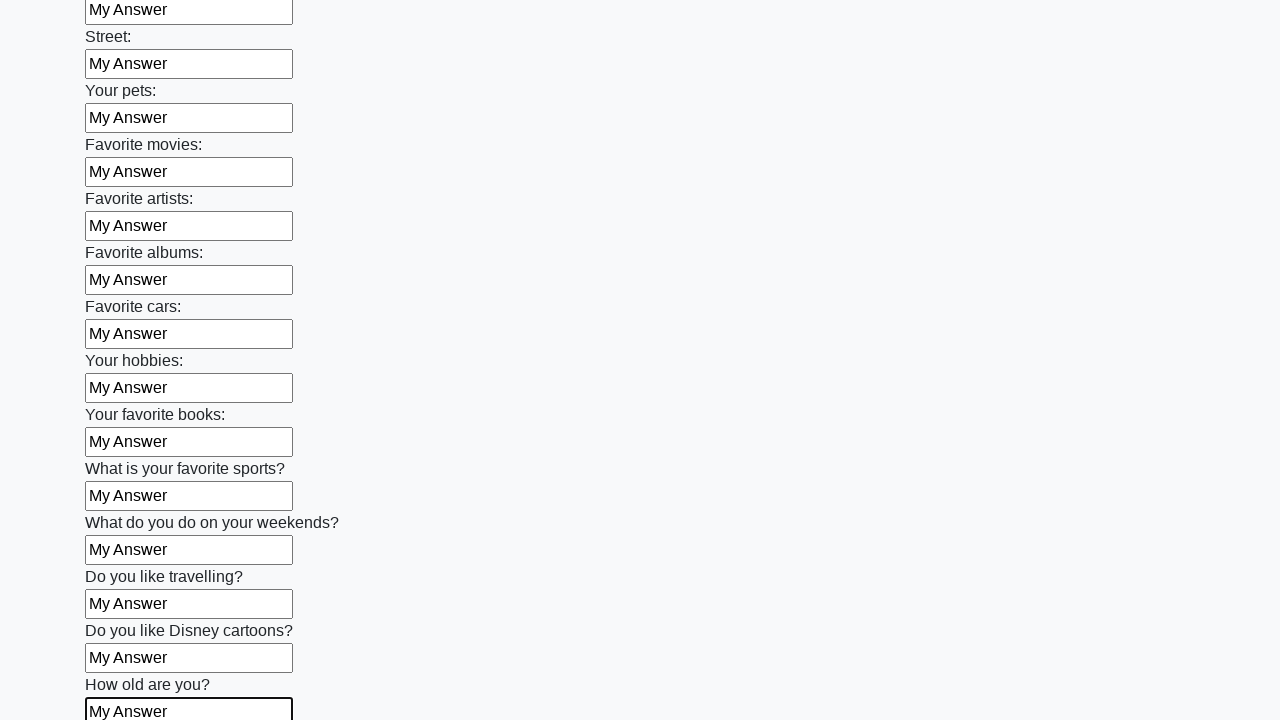

Filled a text input field with 'My Answer' on input[type='text'] >> nth=18
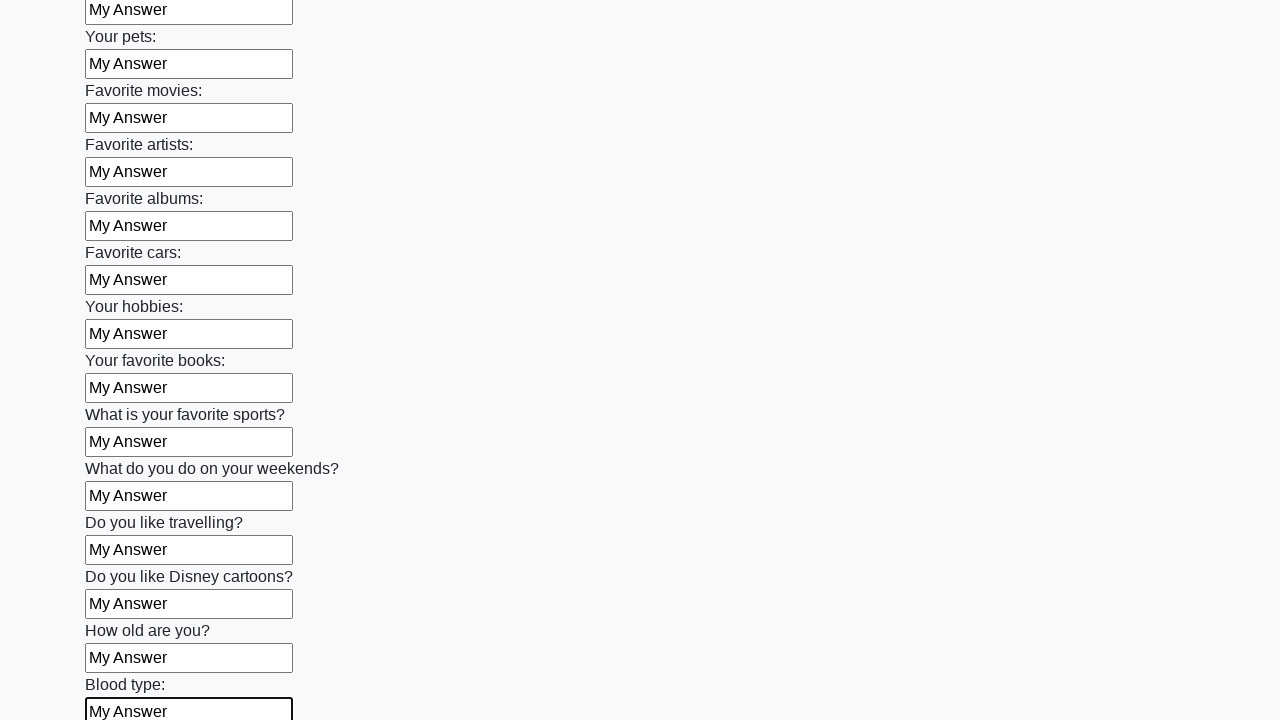

Filled a text input field with 'My Answer' on input[type='text'] >> nth=19
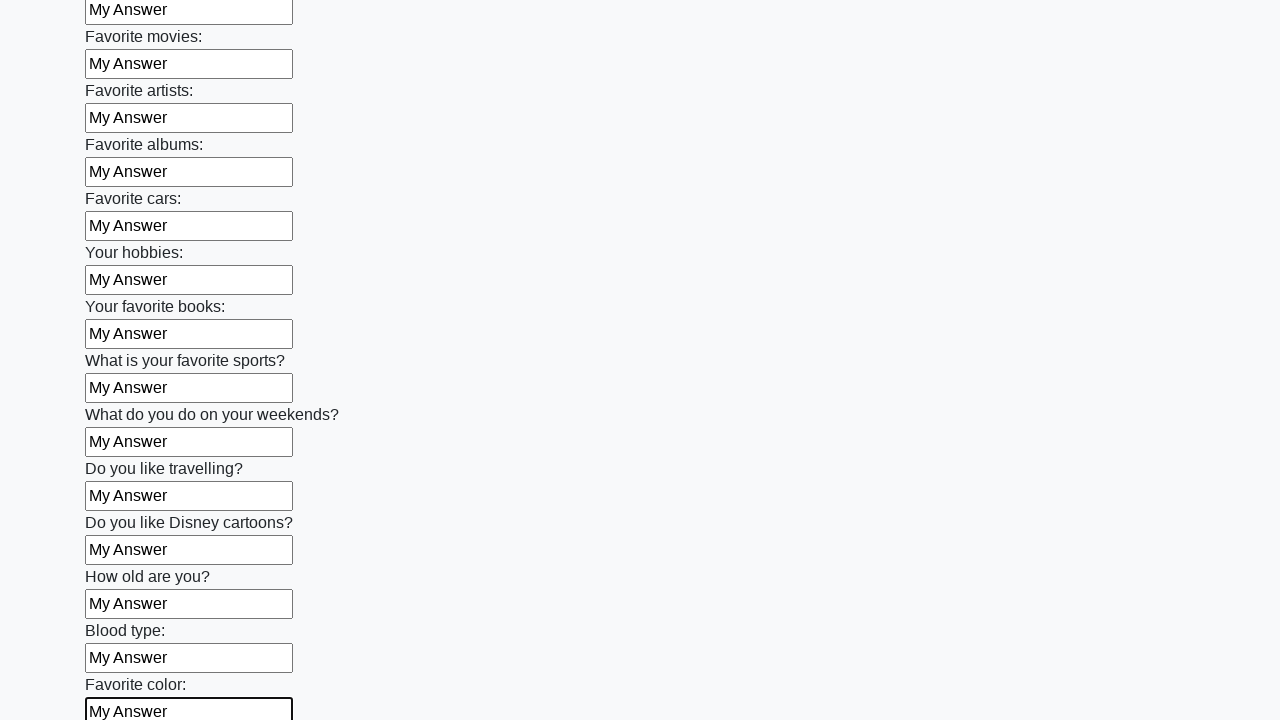

Filled a text input field with 'My Answer' on input[type='text'] >> nth=20
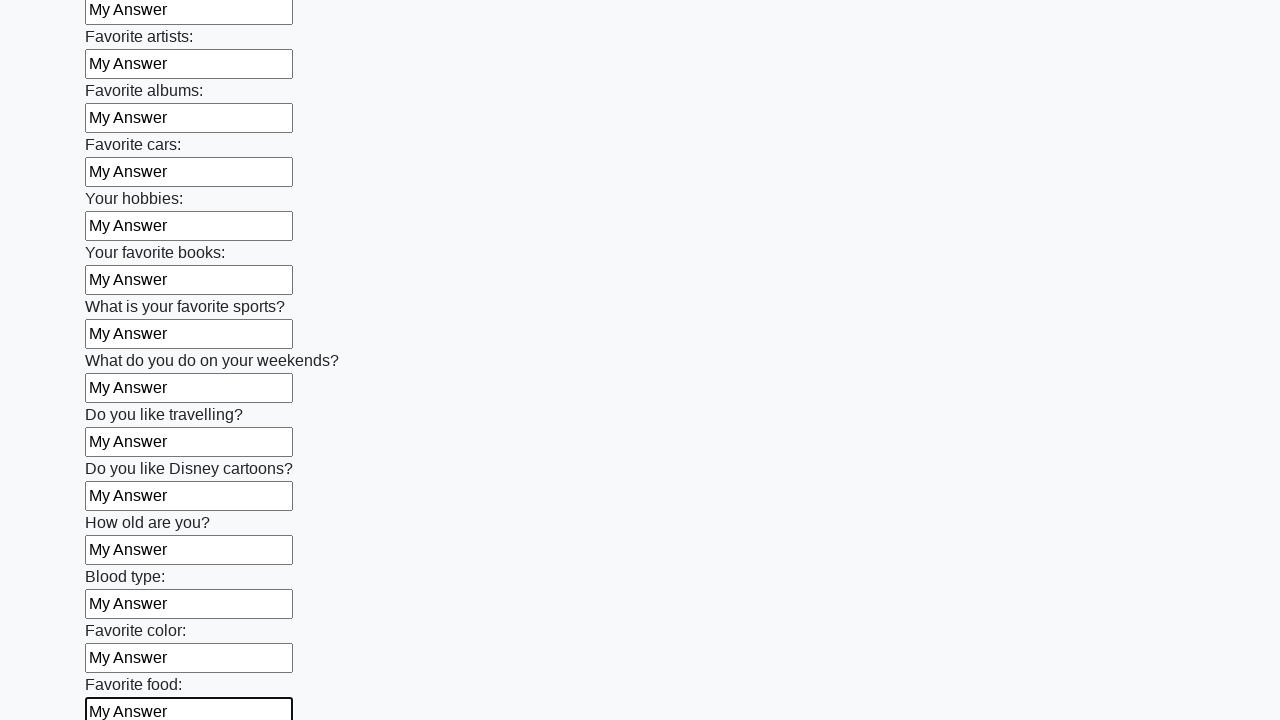

Filled a text input field with 'My Answer' on input[type='text'] >> nth=21
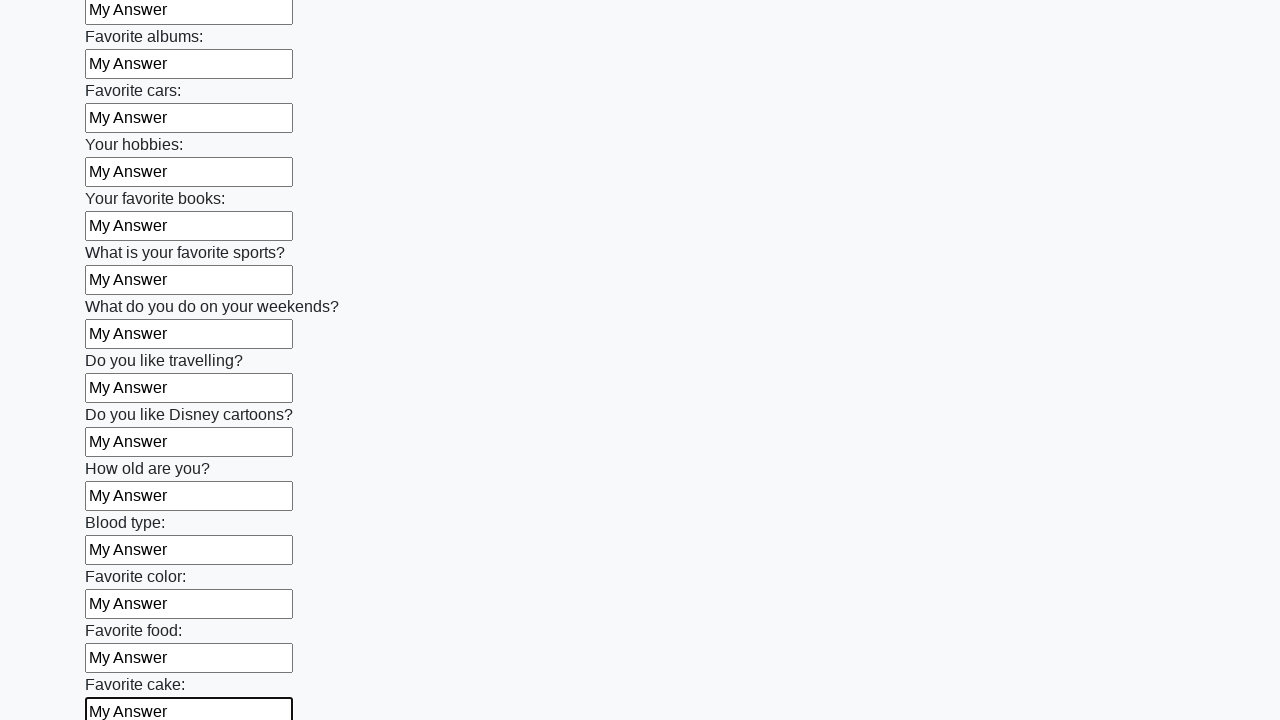

Filled a text input field with 'My Answer' on input[type='text'] >> nth=22
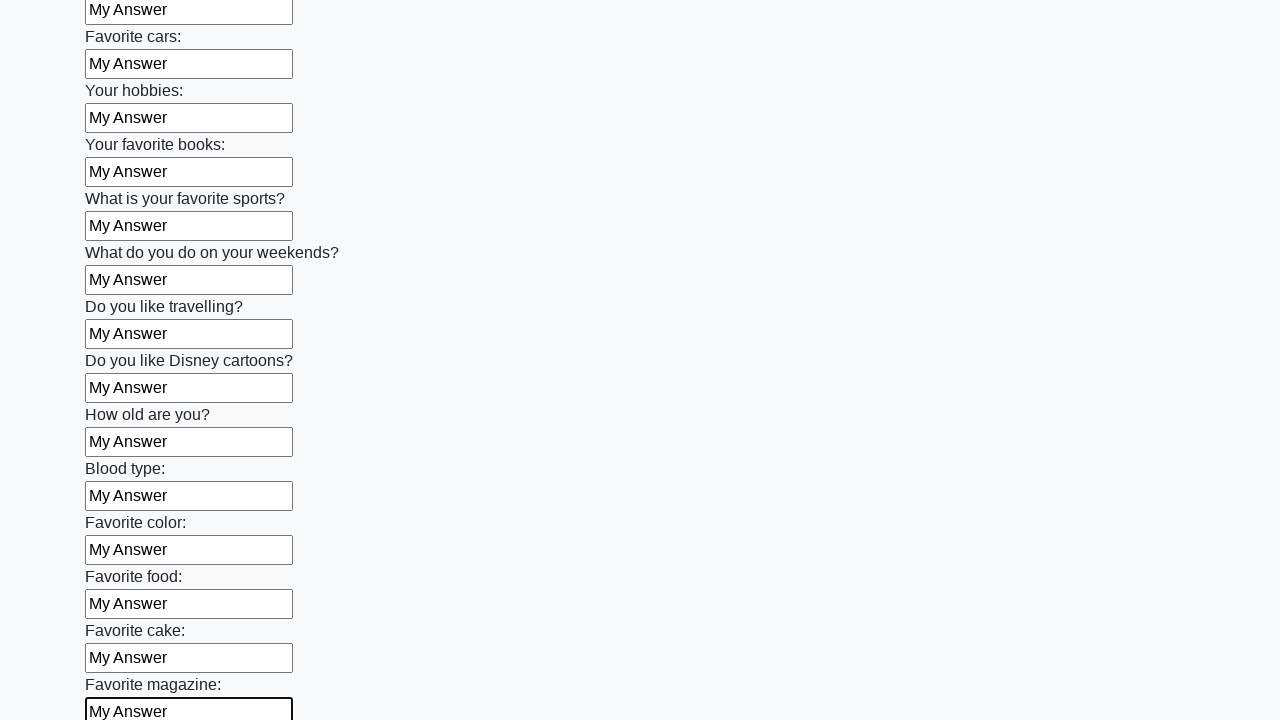

Filled a text input field with 'My Answer' on input[type='text'] >> nth=23
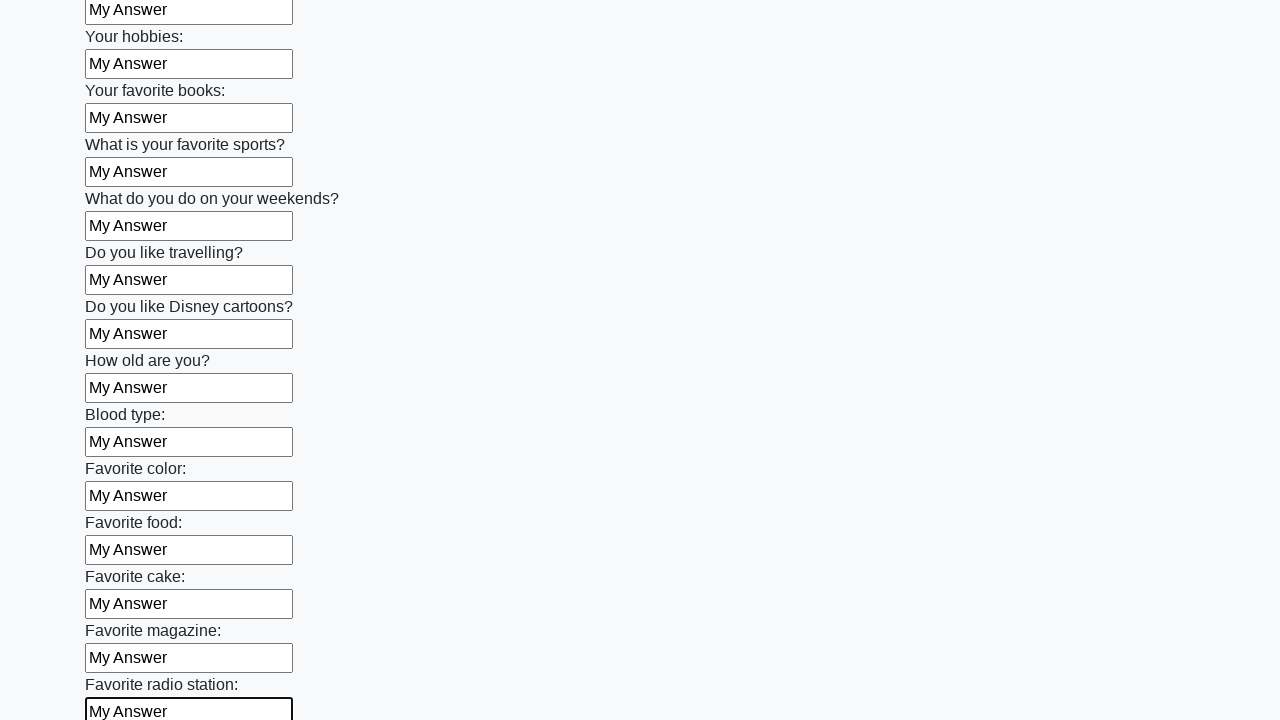

Filled a text input field with 'My Answer' on input[type='text'] >> nth=24
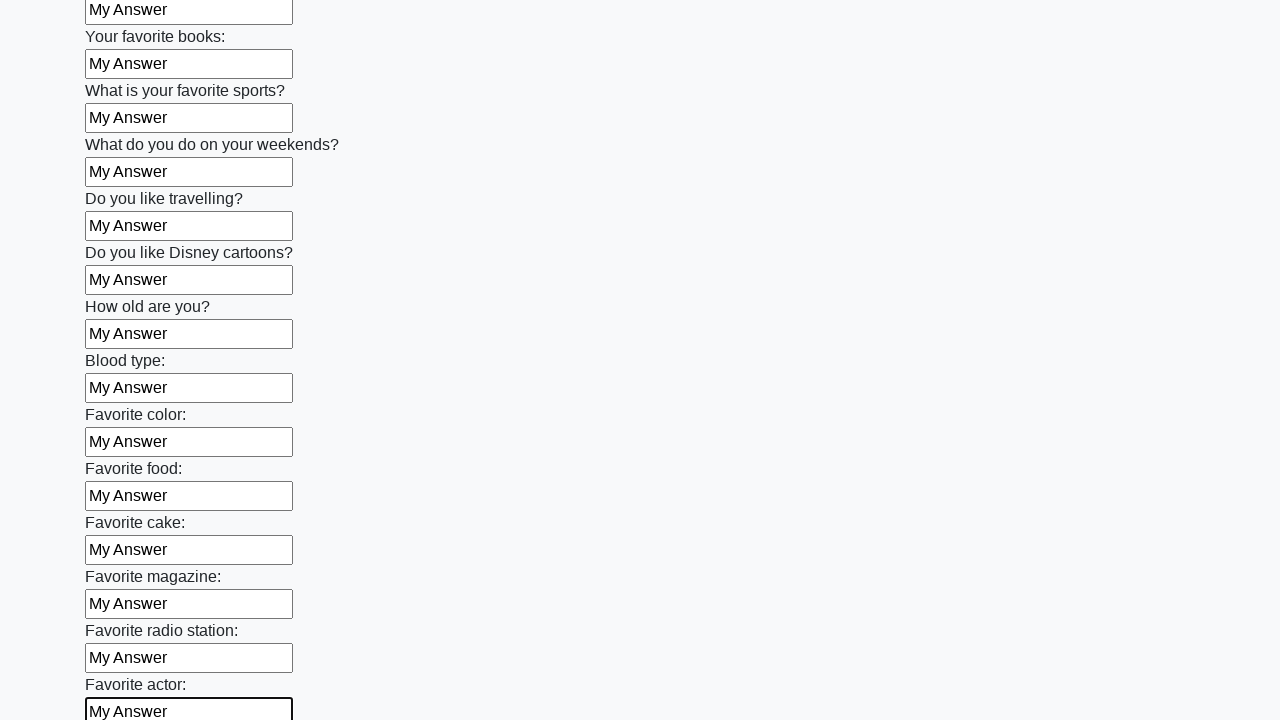

Filled a text input field with 'My Answer' on input[type='text'] >> nth=25
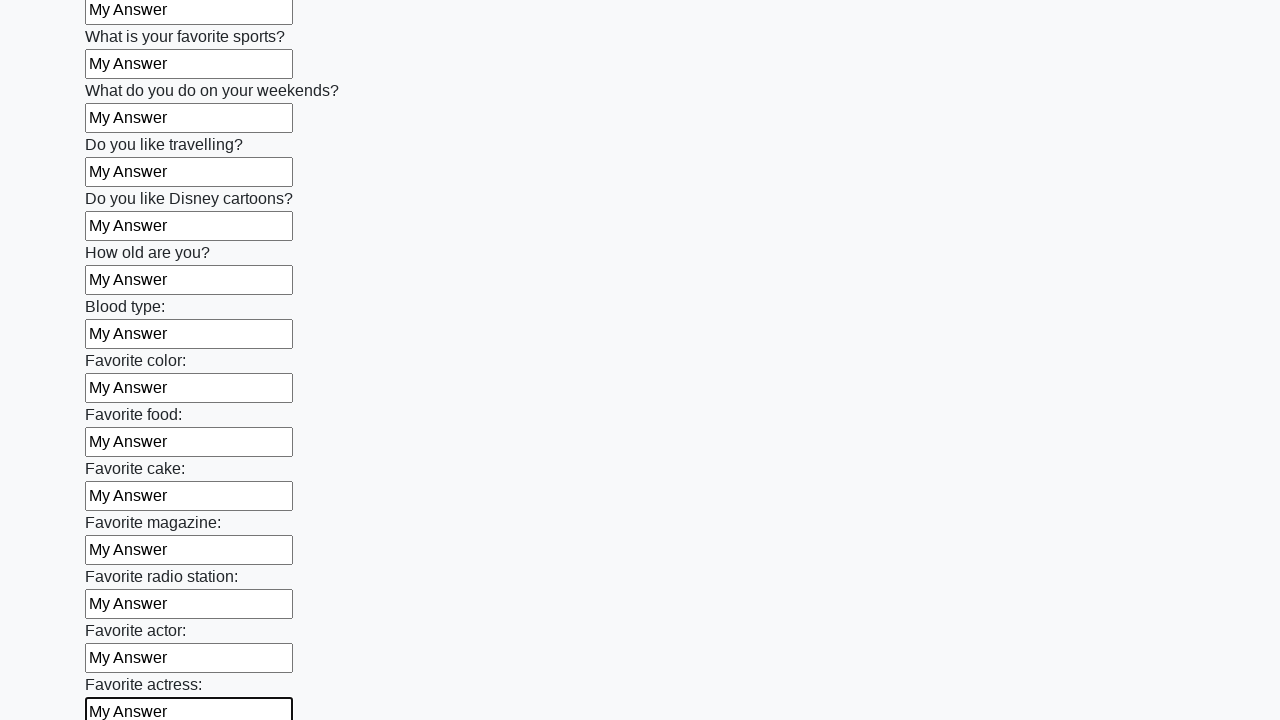

Filled a text input field with 'My Answer' on input[type='text'] >> nth=26
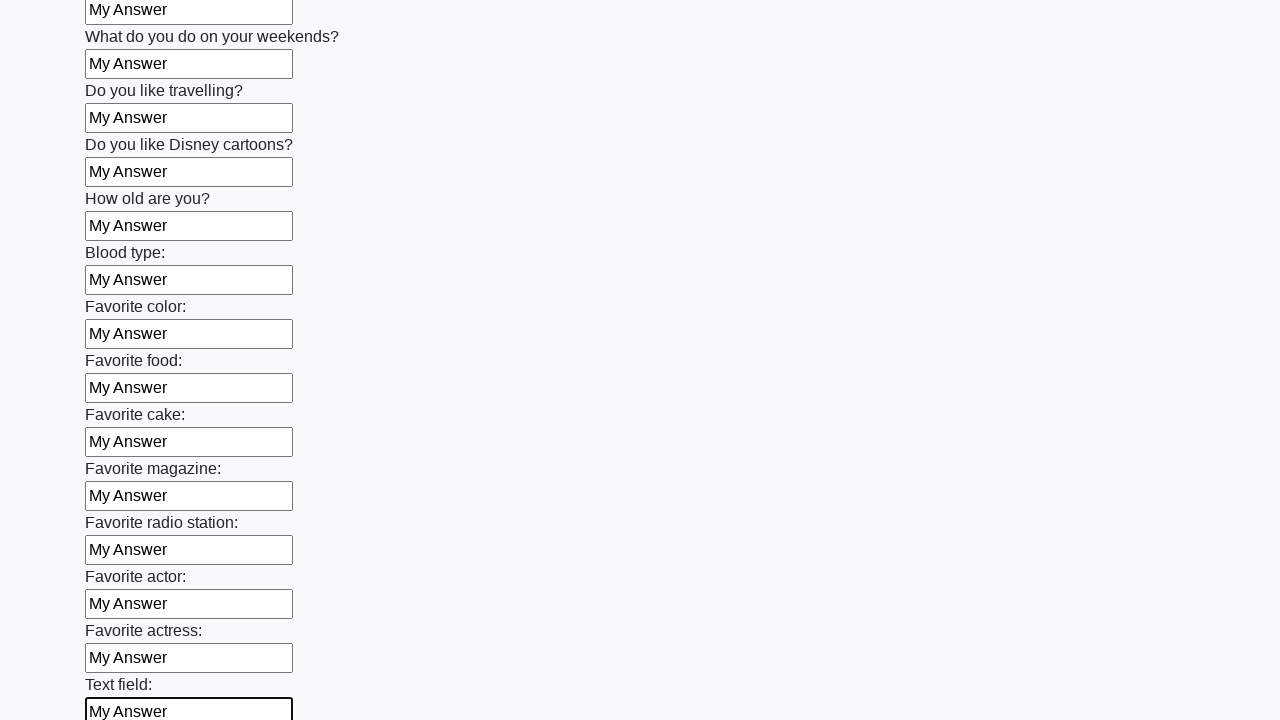

Filled a text input field with 'My Answer' on input[type='text'] >> nth=27
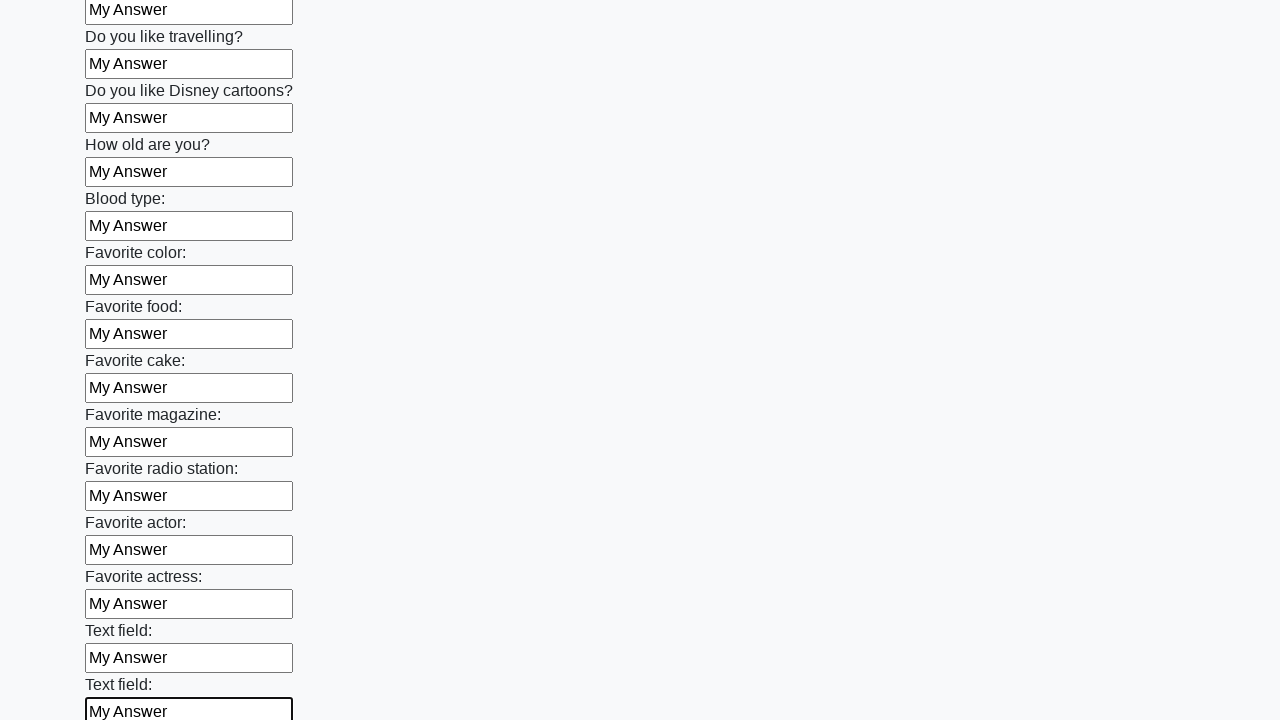

Filled a text input field with 'My Answer' on input[type='text'] >> nth=28
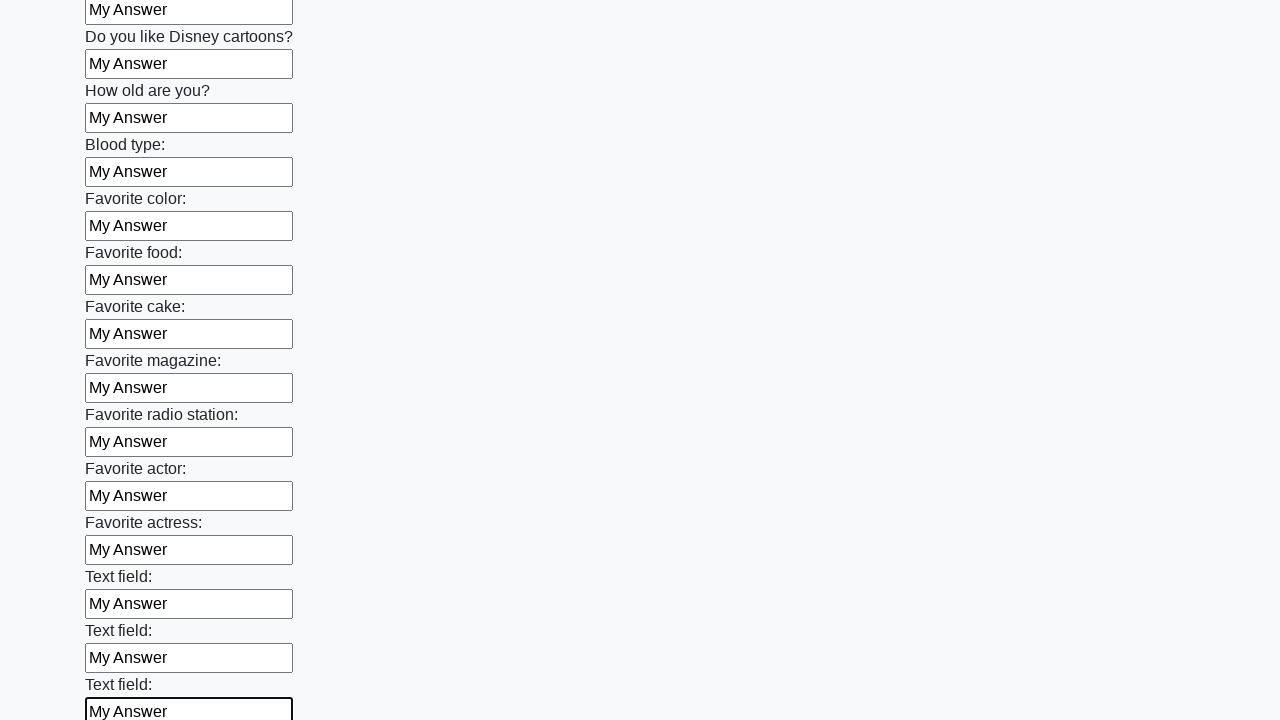

Filled a text input field with 'My Answer' on input[type='text'] >> nth=29
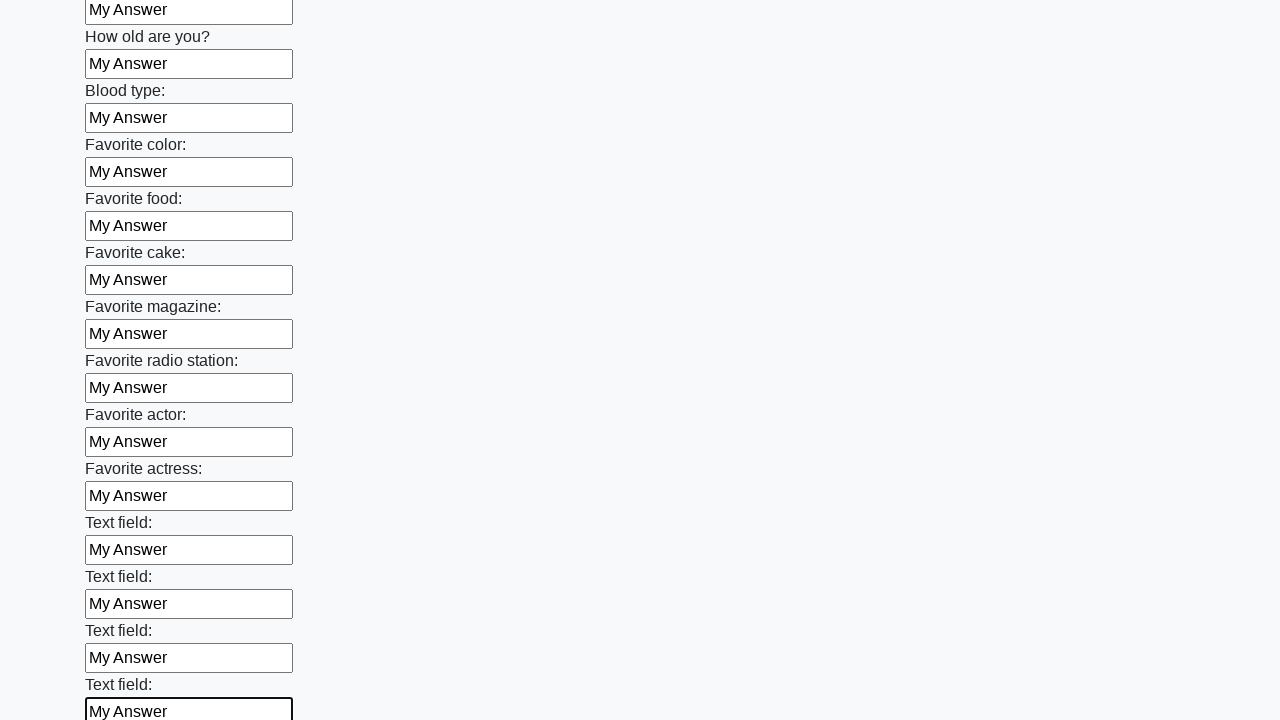

Filled a text input field with 'My Answer' on input[type='text'] >> nth=30
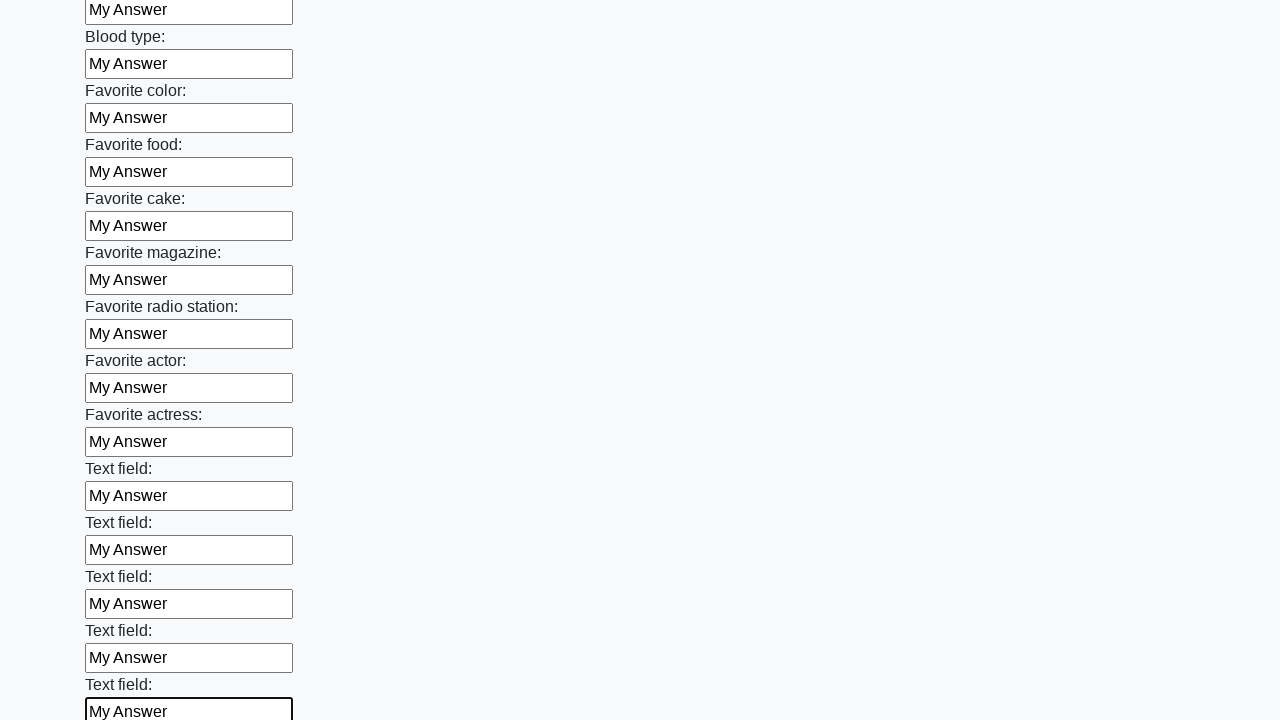

Filled a text input field with 'My Answer' on input[type='text'] >> nth=31
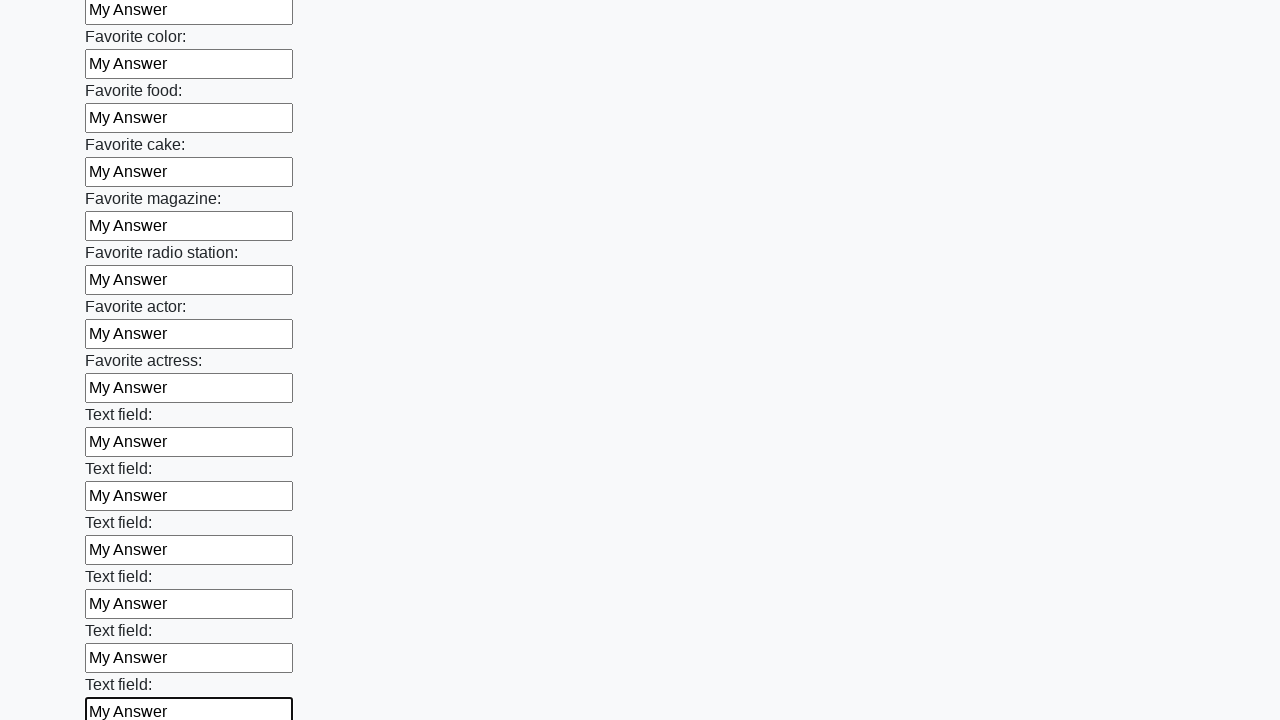

Filled a text input field with 'My Answer' on input[type='text'] >> nth=32
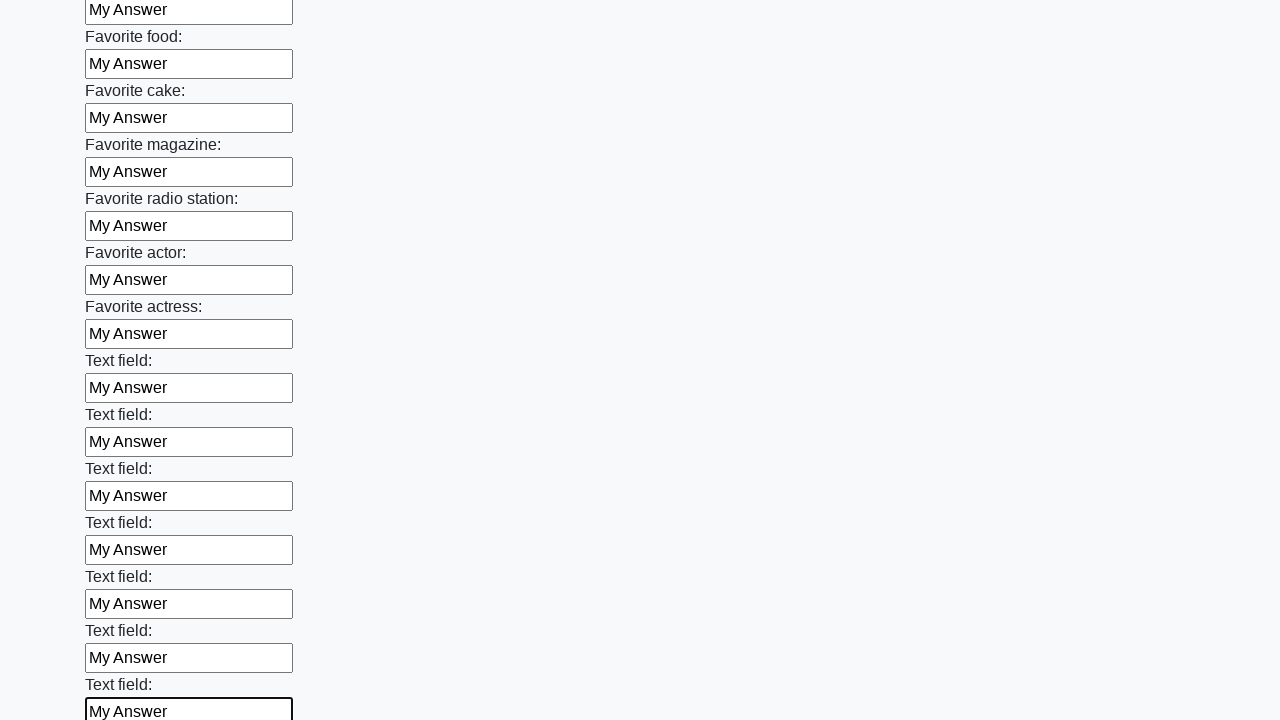

Filled a text input field with 'My Answer' on input[type='text'] >> nth=33
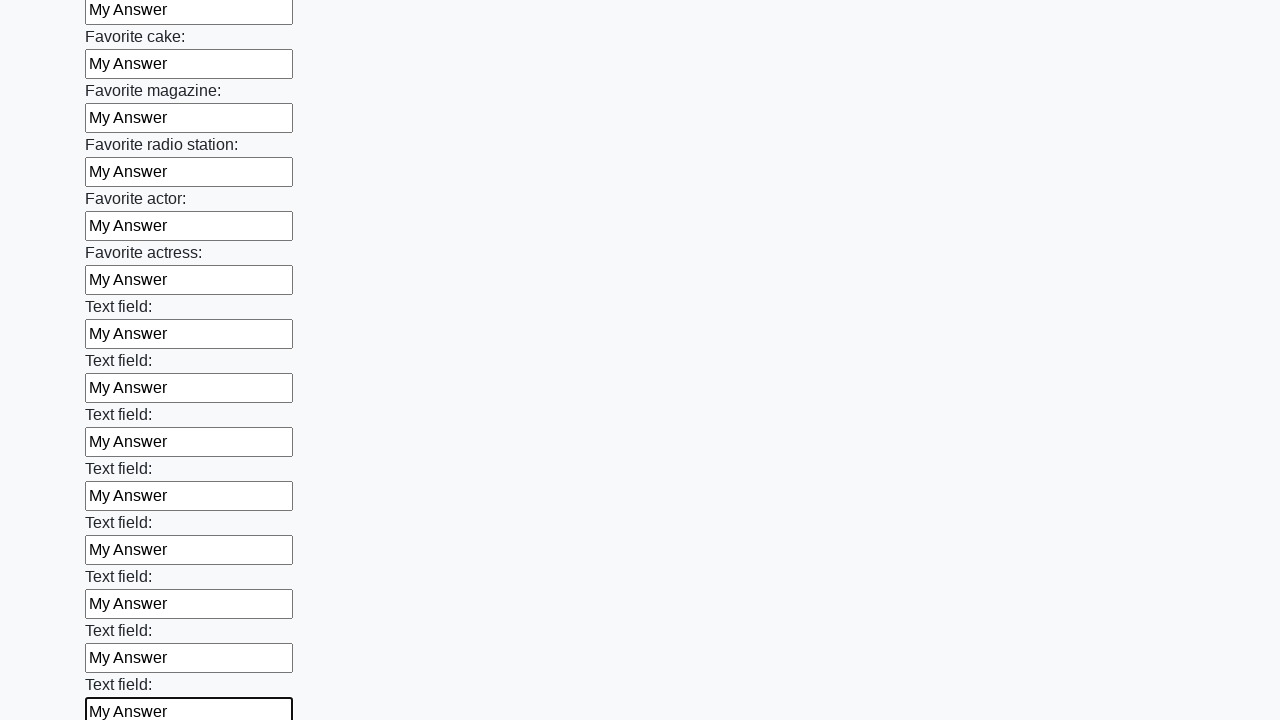

Filled a text input field with 'My Answer' on input[type='text'] >> nth=34
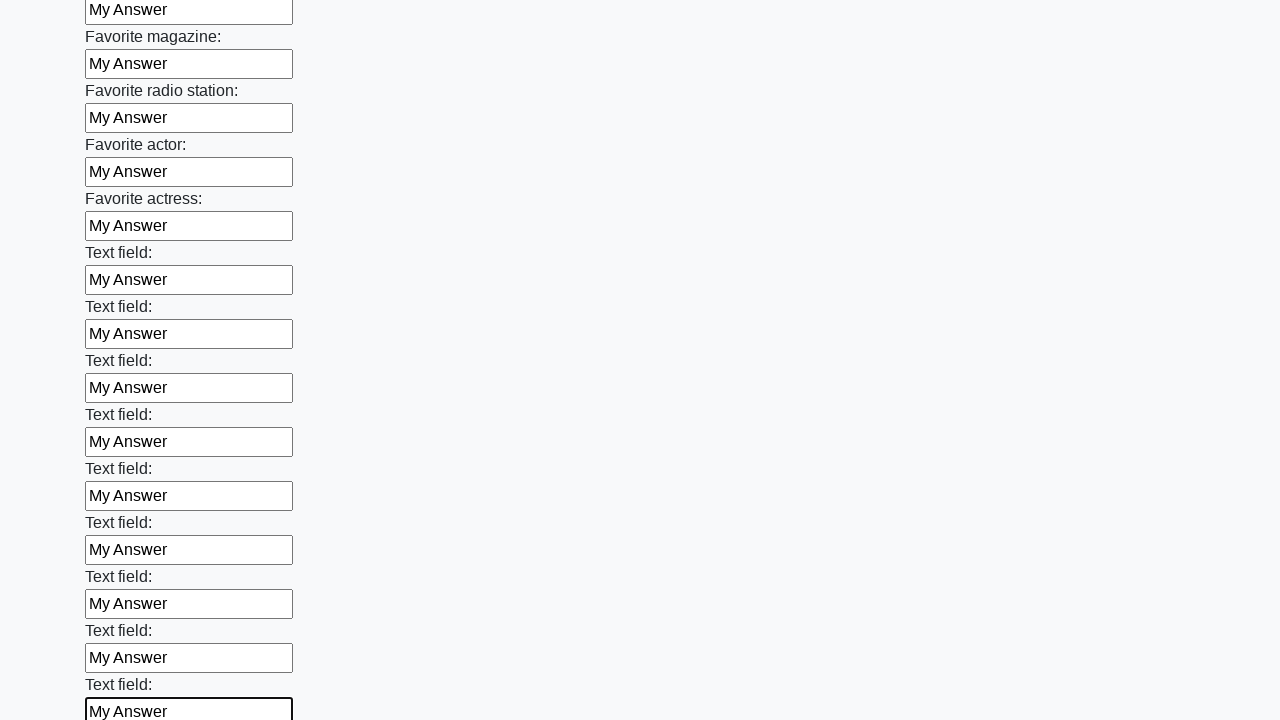

Filled a text input field with 'My Answer' on input[type='text'] >> nth=35
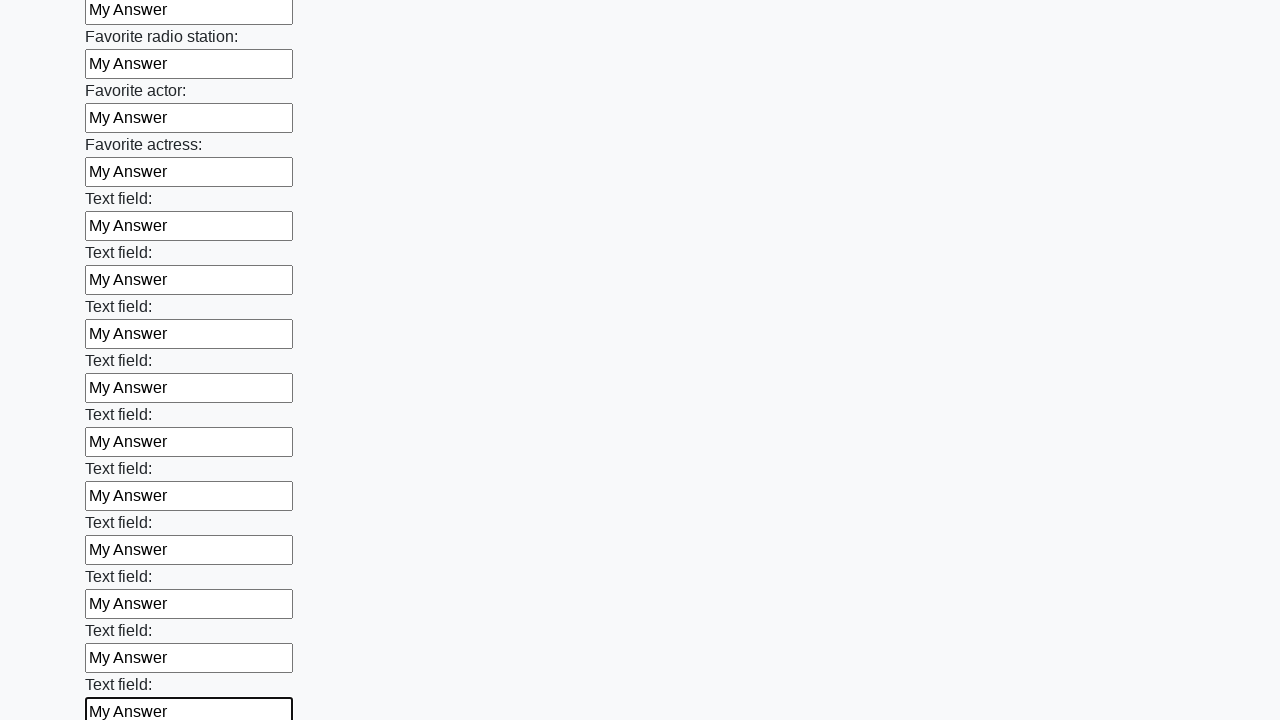

Filled a text input field with 'My Answer' on input[type='text'] >> nth=36
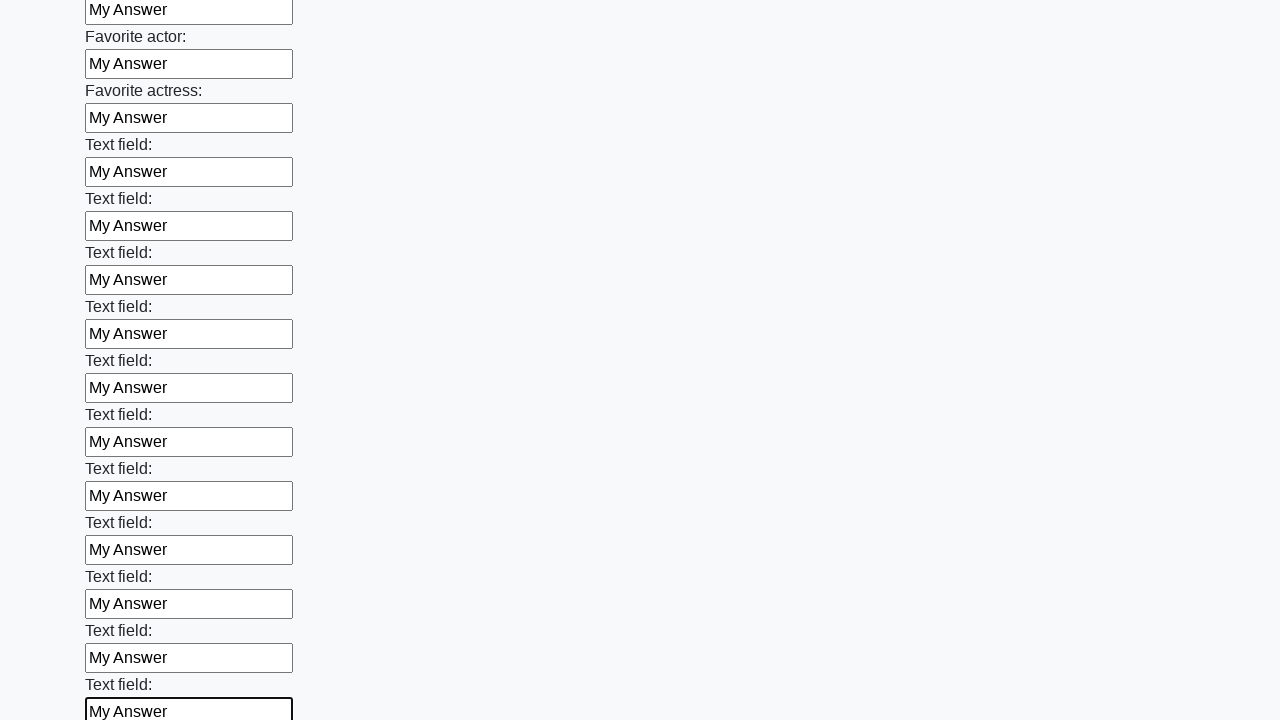

Filled a text input field with 'My Answer' on input[type='text'] >> nth=37
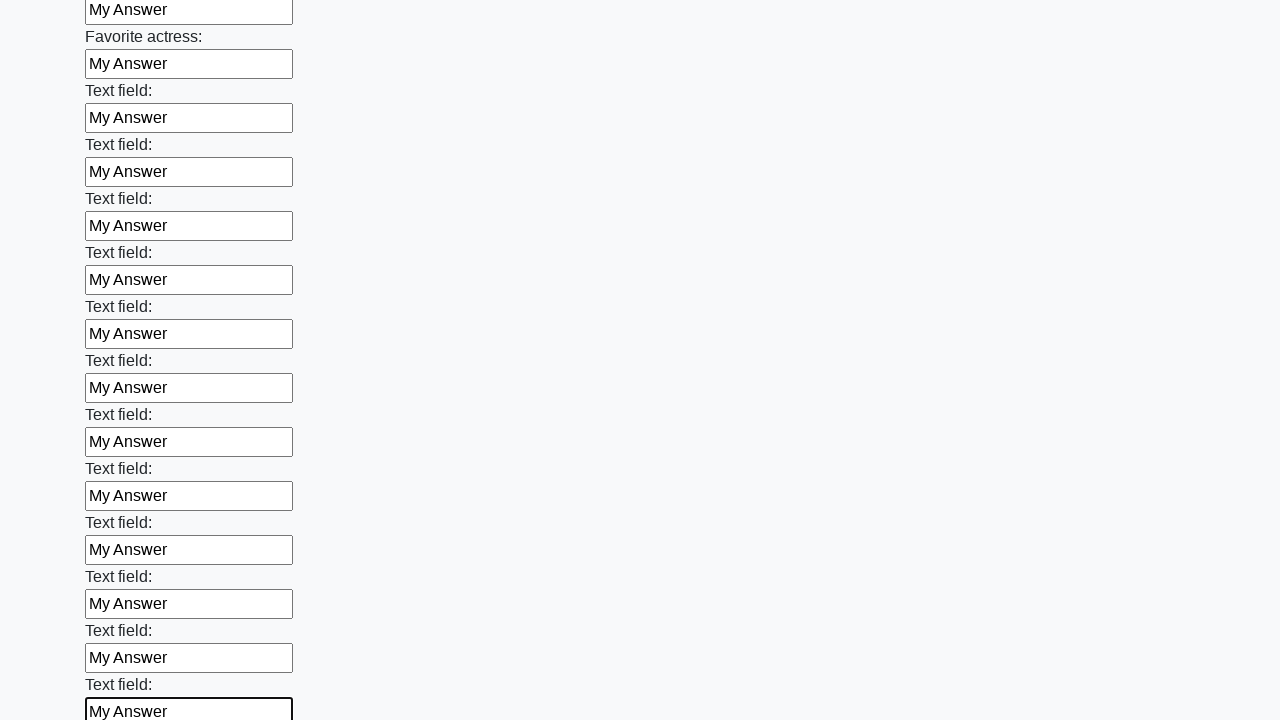

Filled a text input field with 'My Answer' on input[type='text'] >> nth=38
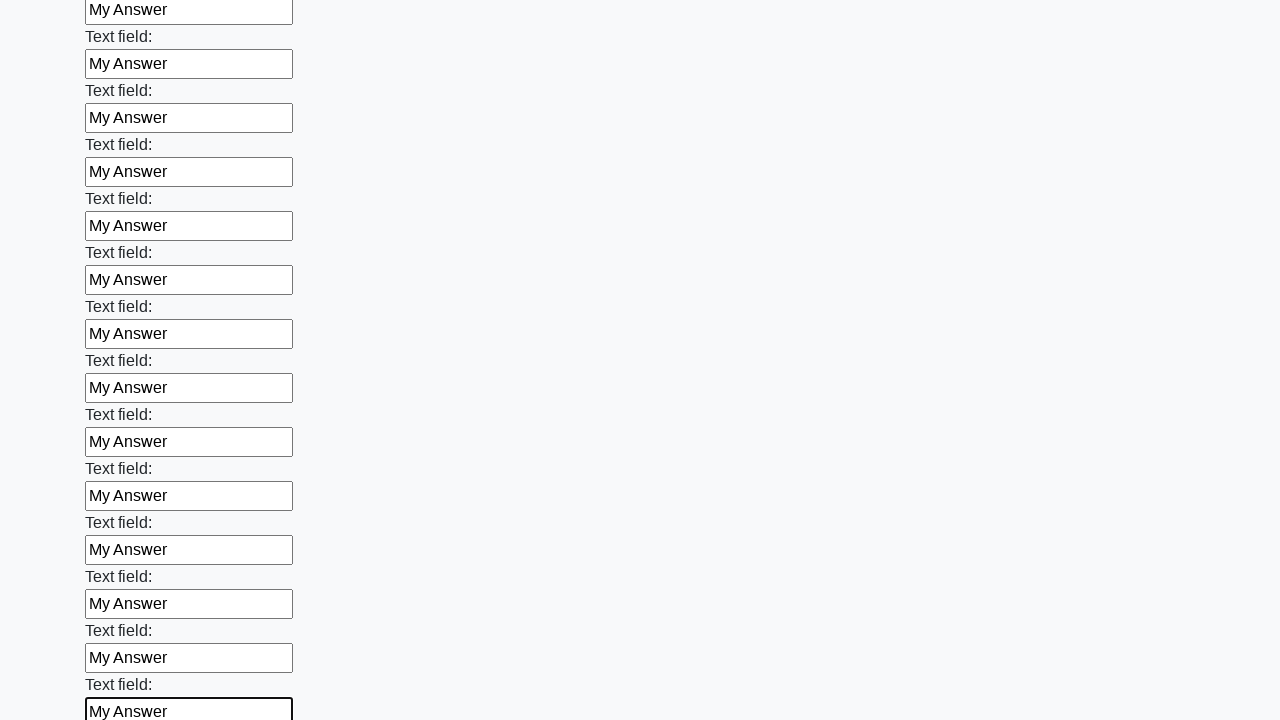

Filled a text input field with 'My Answer' on input[type='text'] >> nth=39
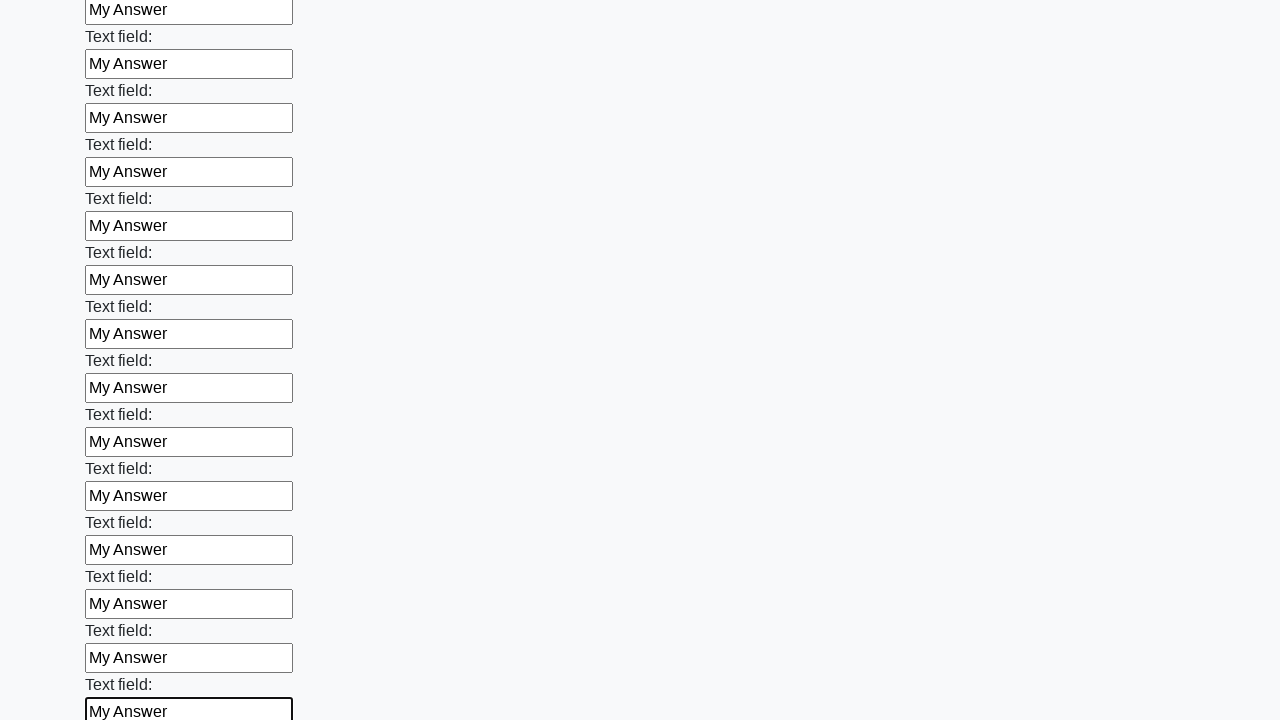

Filled a text input field with 'My Answer' on input[type='text'] >> nth=40
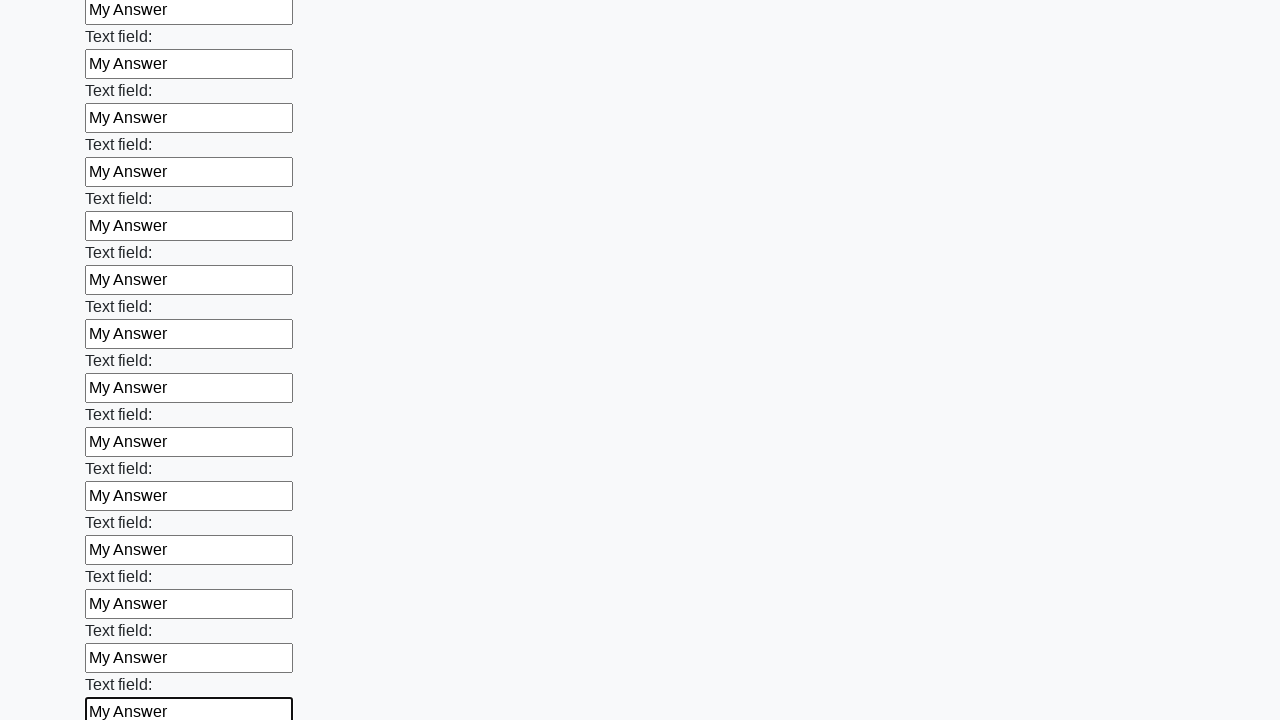

Filled a text input field with 'My Answer' on input[type='text'] >> nth=41
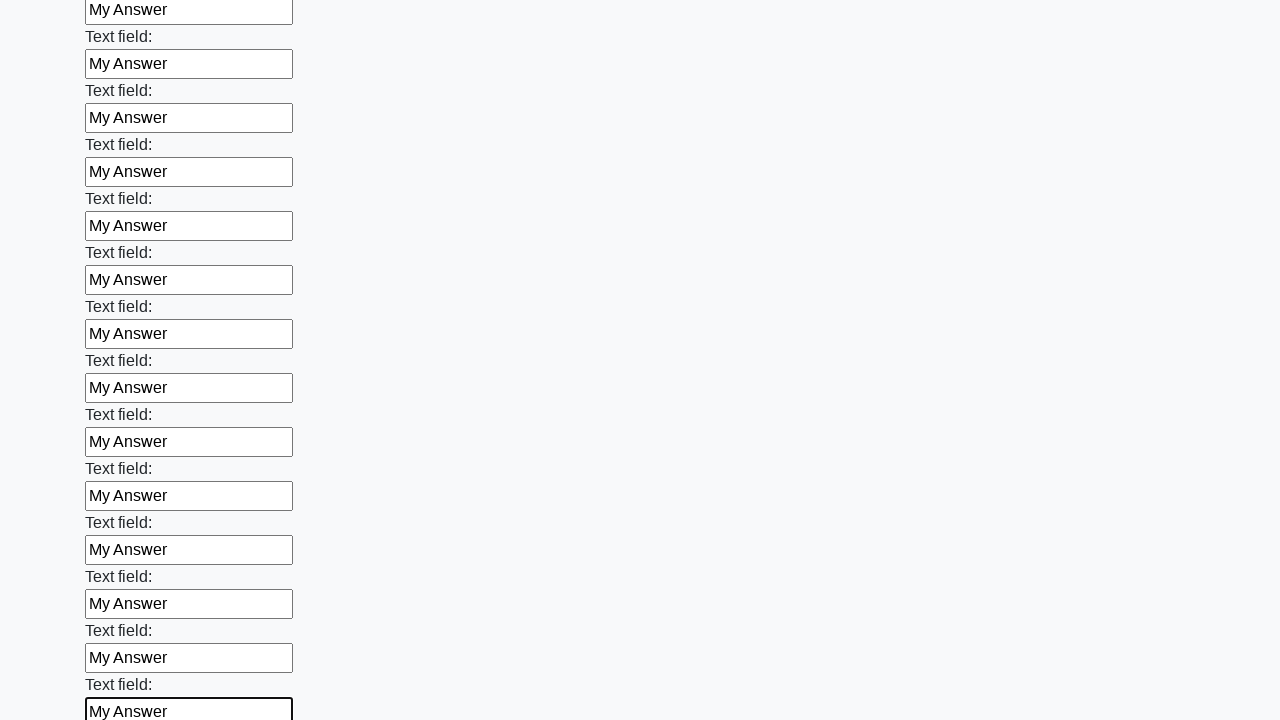

Filled a text input field with 'My Answer' on input[type='text'] >> nth=42
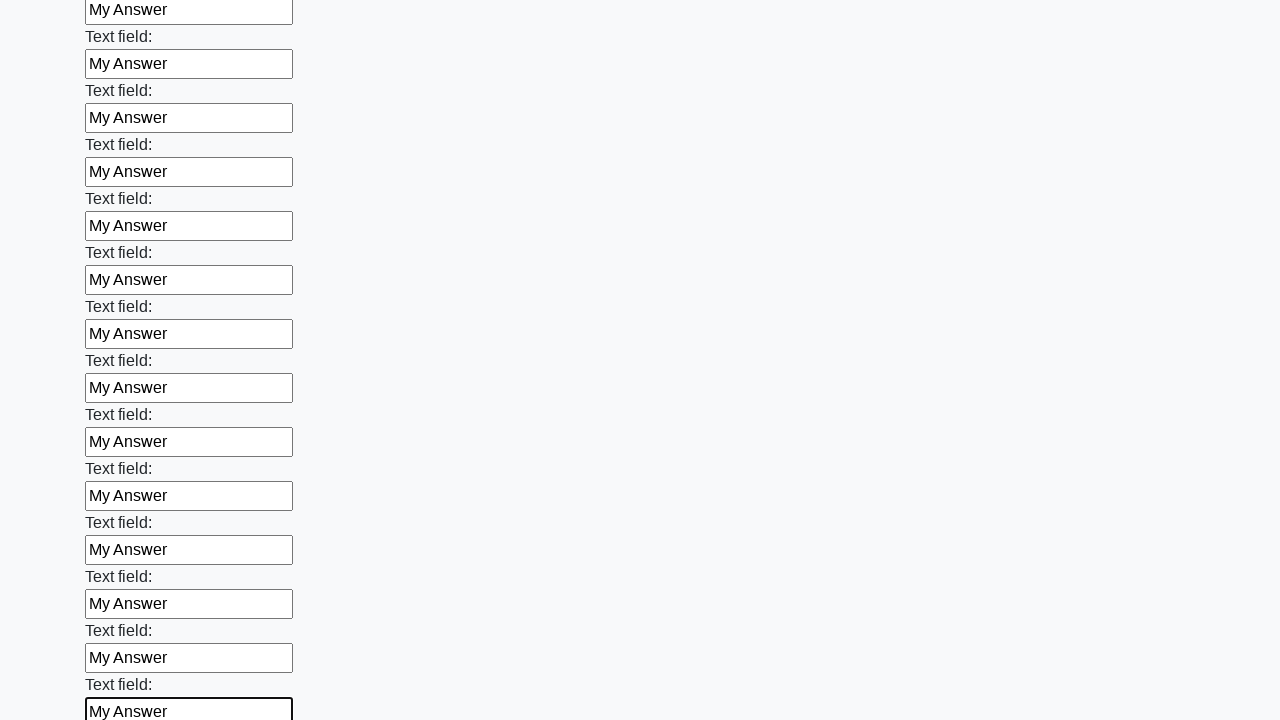

Filled a text input field with 'My Answer' on input[type='text'] >> nth=43
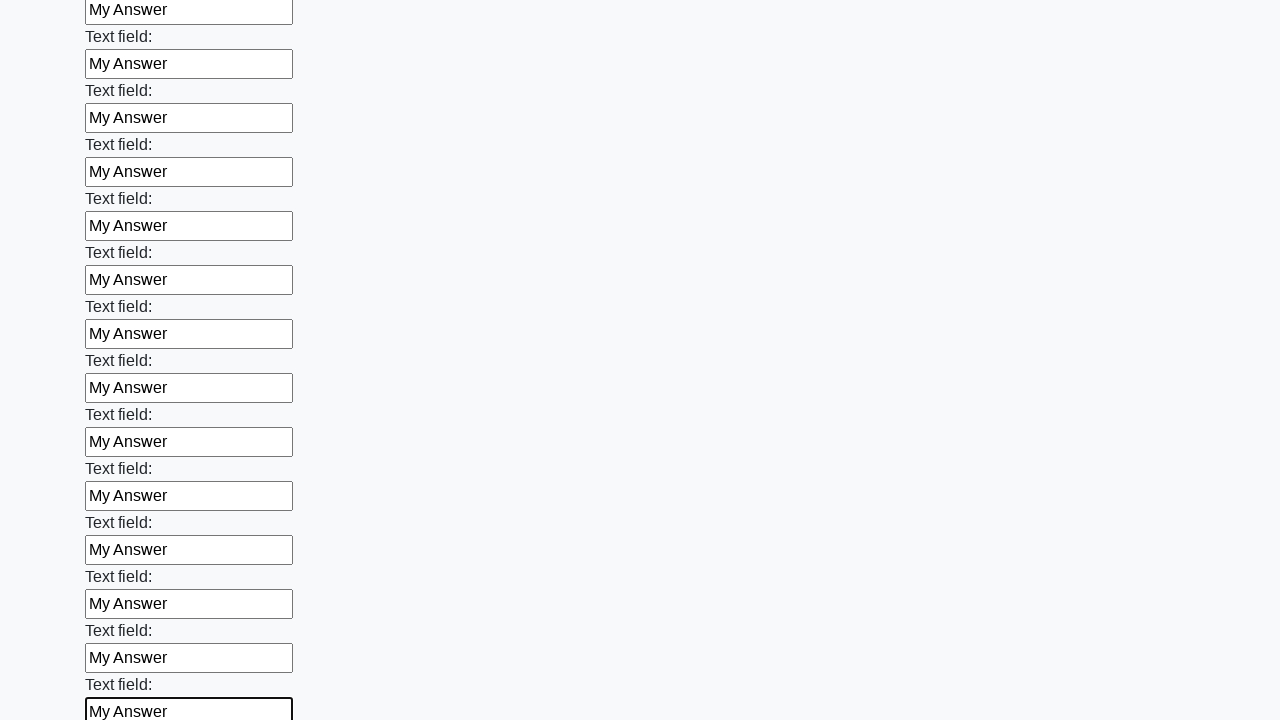

Filled a text input field with 'My Answer' on input[type='text'] >> nth=44
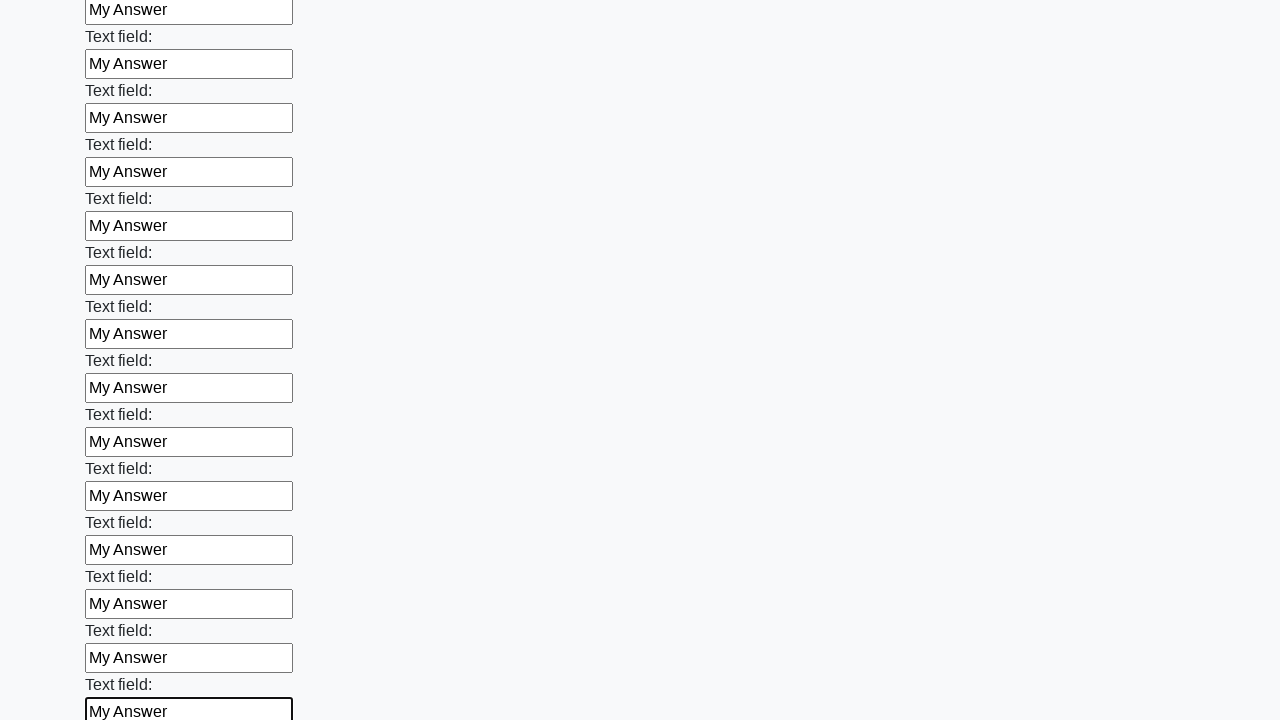

Filled a text input field with 'My Answer' on input[type='text'] >> nth=45
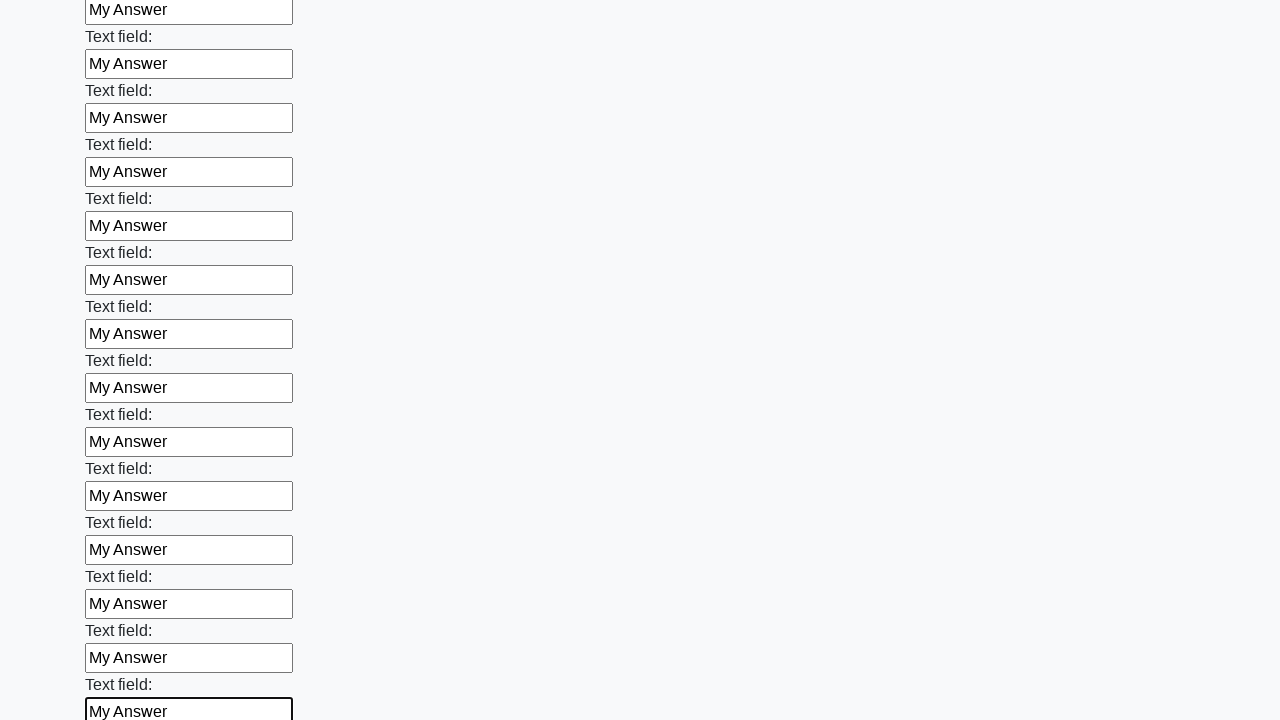

Filled a text input field with 'My Answer' on input[type='text'] >> nth=46
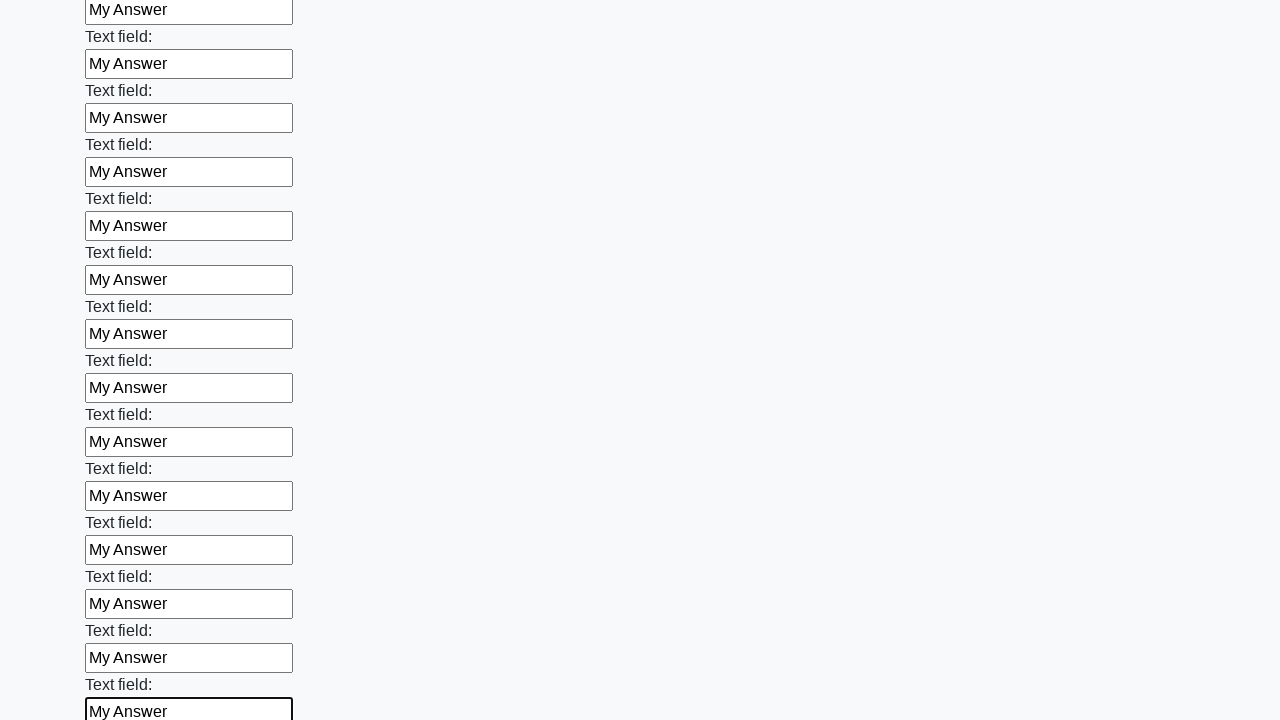

Filled a text input field with 'My Answer' on input[type='text'] >> nth=47
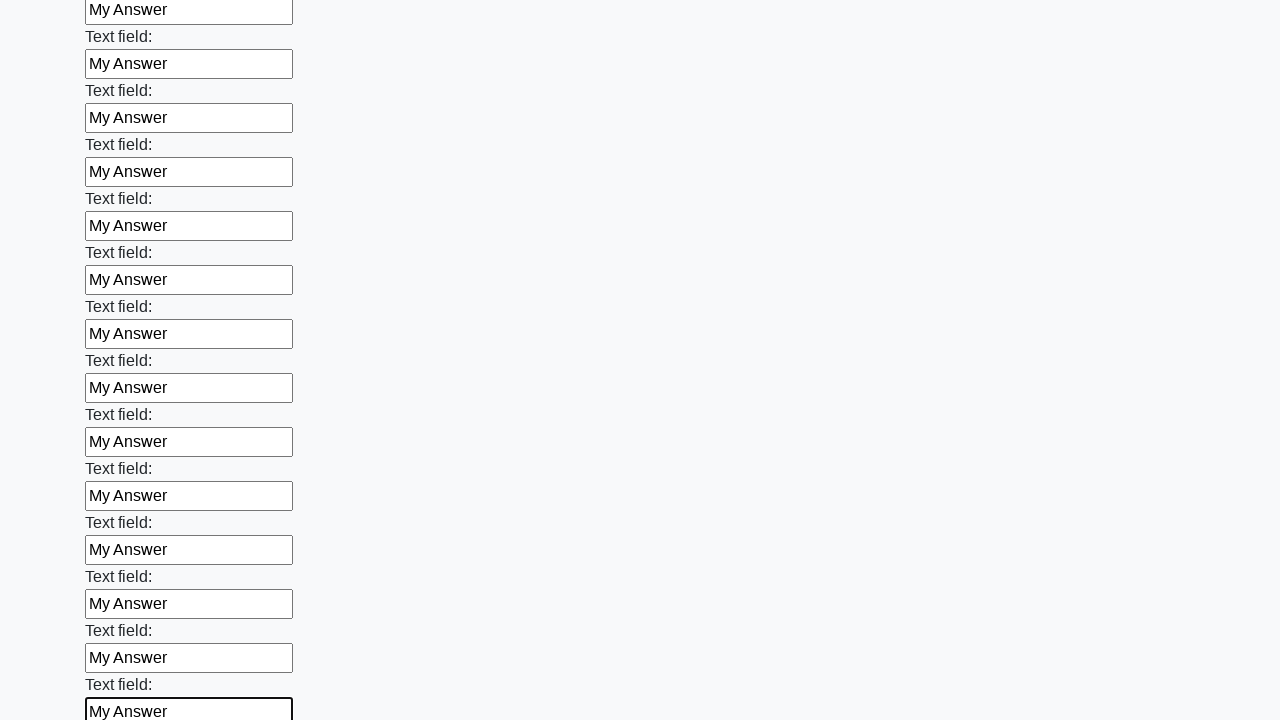

Filled a text input field with 'My Answer' on input[type='text'] >> nth=48
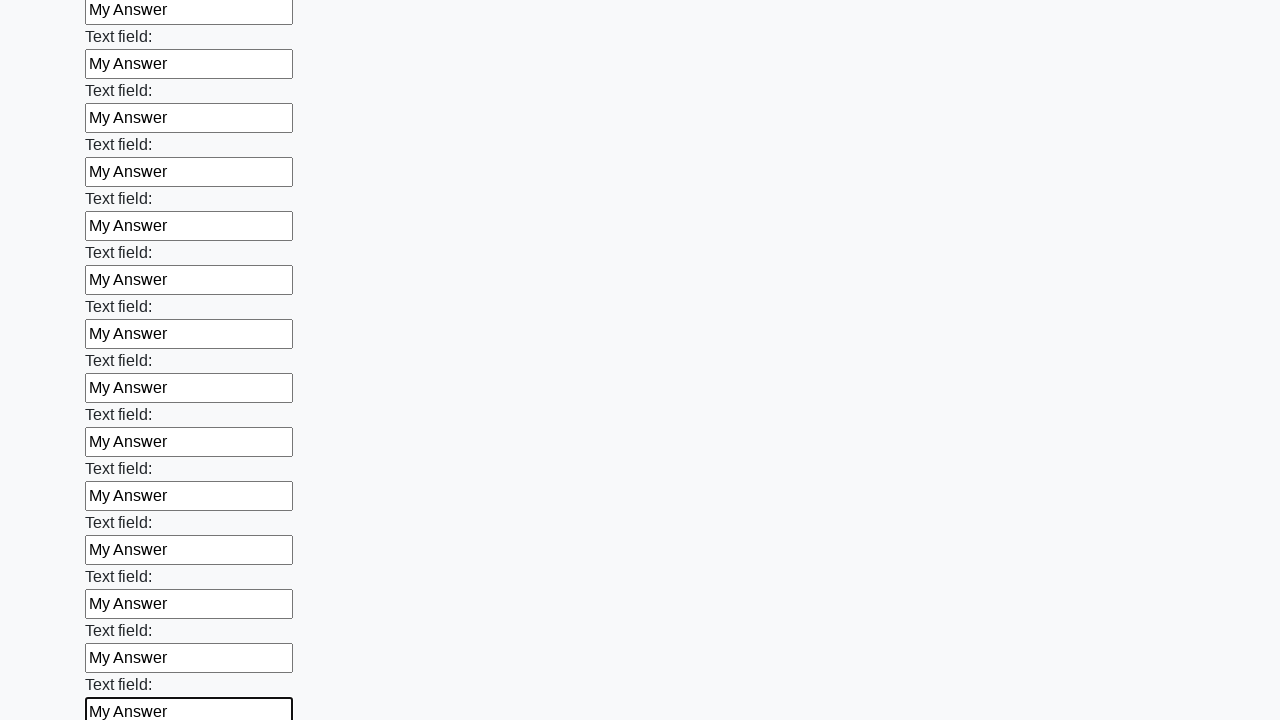

Filled a text input field with 'My Answer' on input[type='text'] >> nth=49
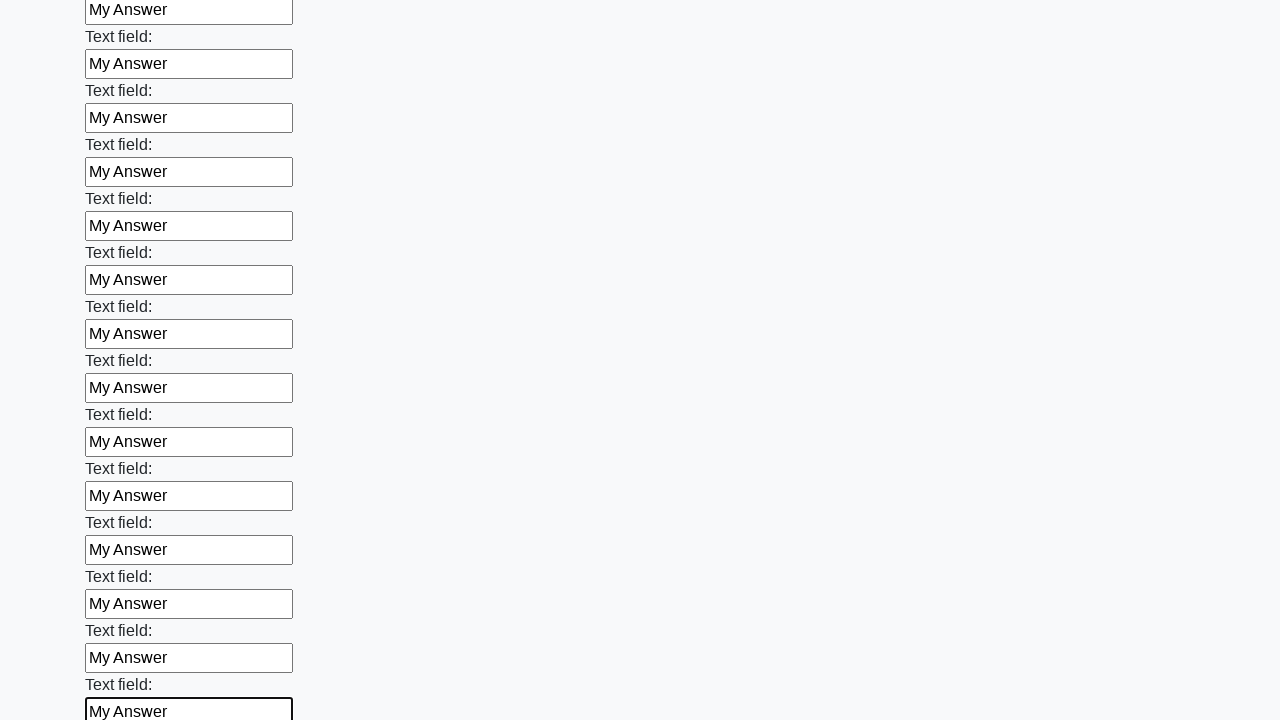

Filled a text input field with 'My Answer' on input[type='text'] >> nth=50
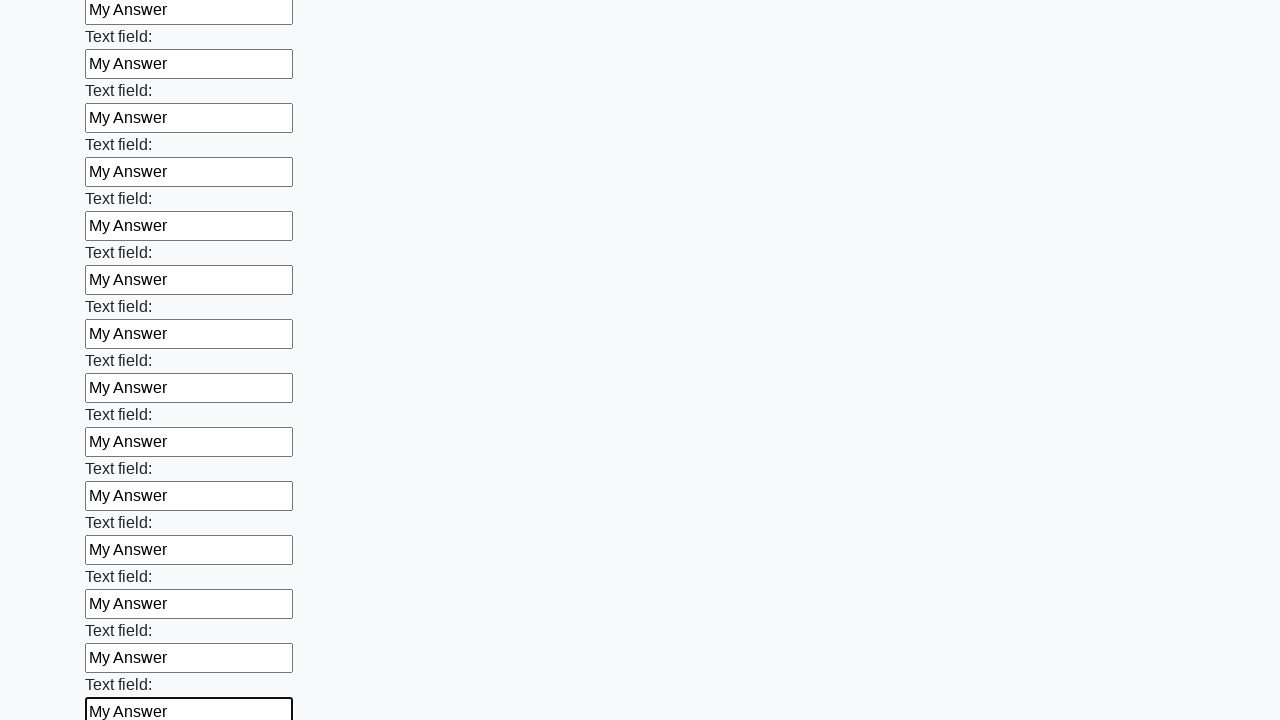

Filled a text input field with 'My Answer' on input[type='text'] >> nth=51
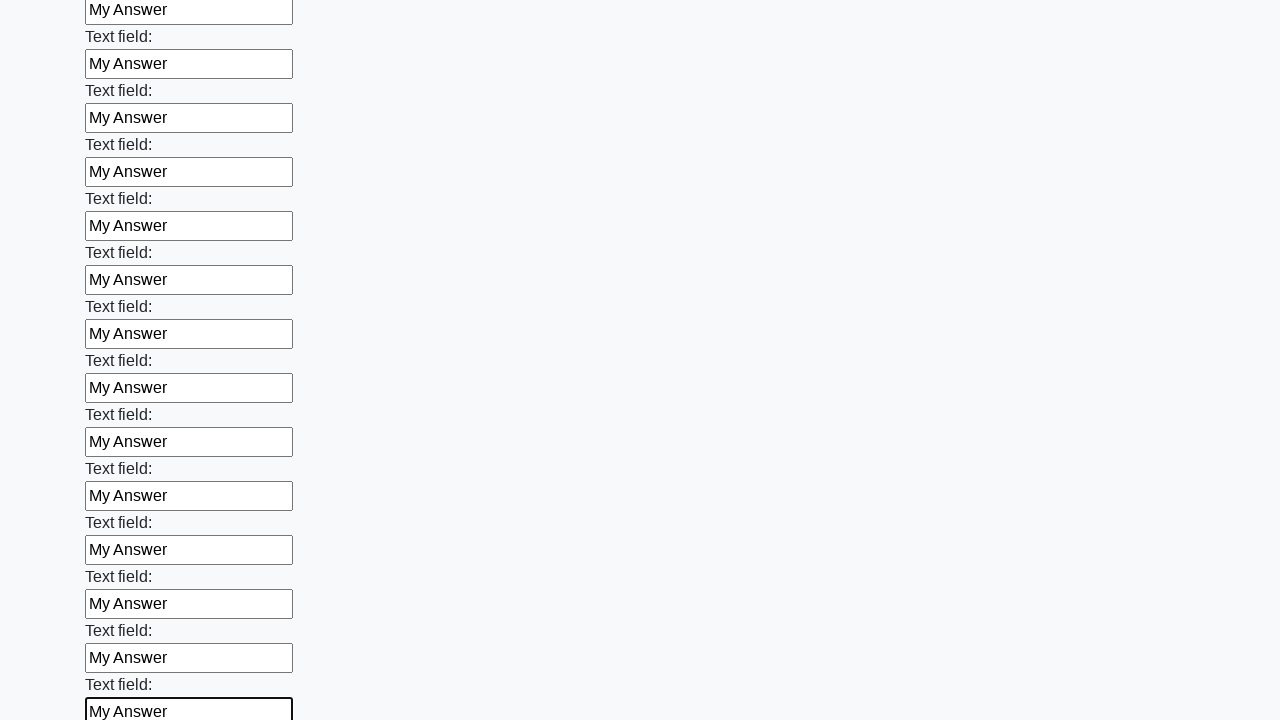

Filled a text input field with 'My Answer' on input[type='text'] >> nth=52
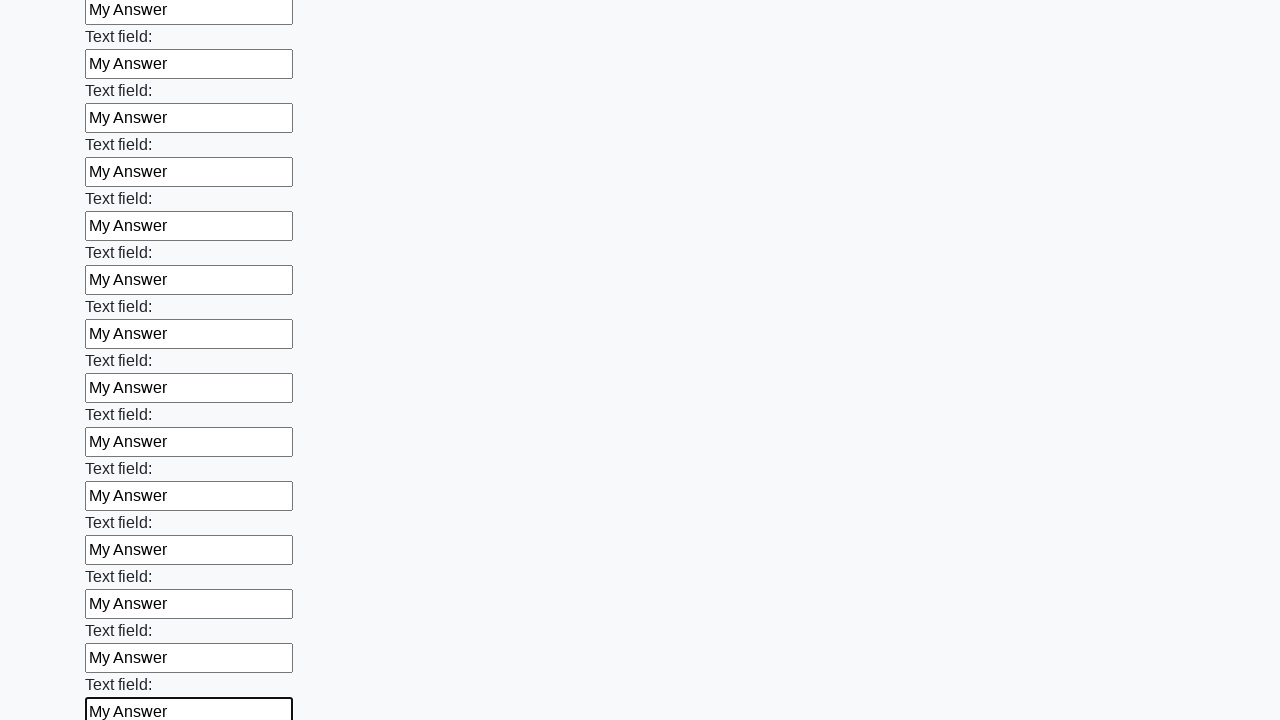

Filled a text input field with 'My Answer' on input[type='text'] >> nth=53
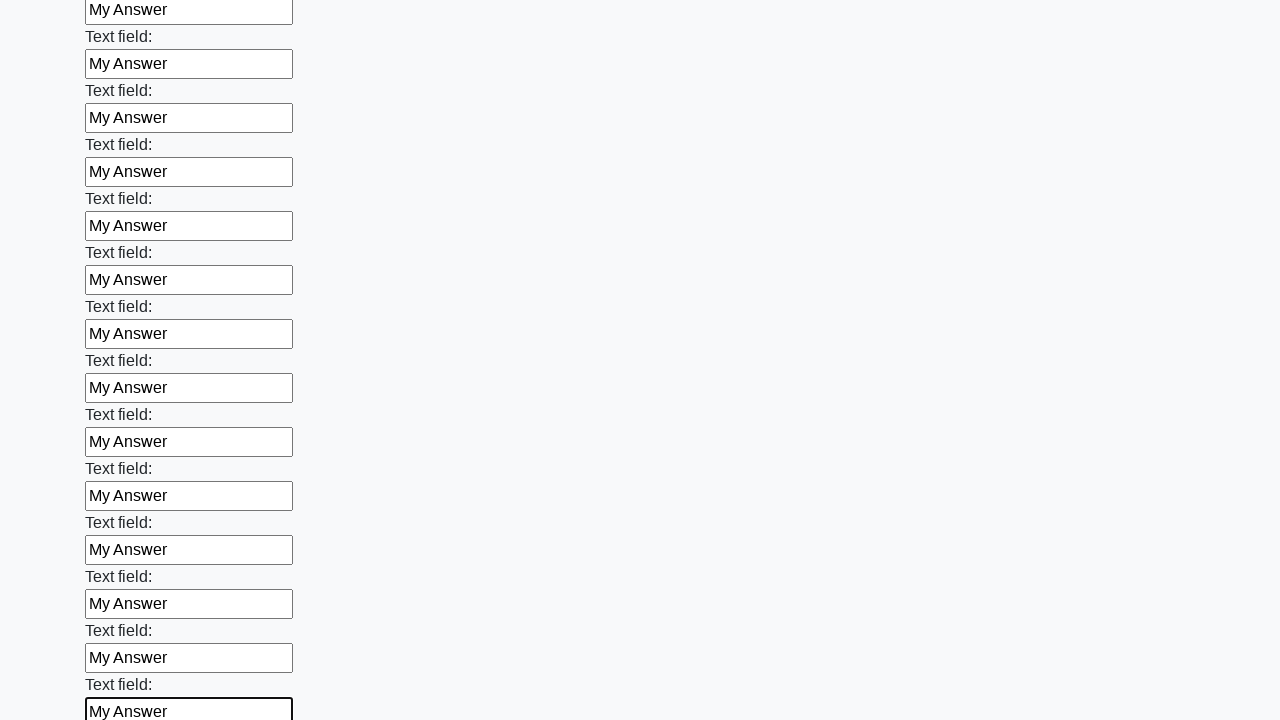

Filled a text input field with 'My Answer' on input[type='text'] >> nth=54
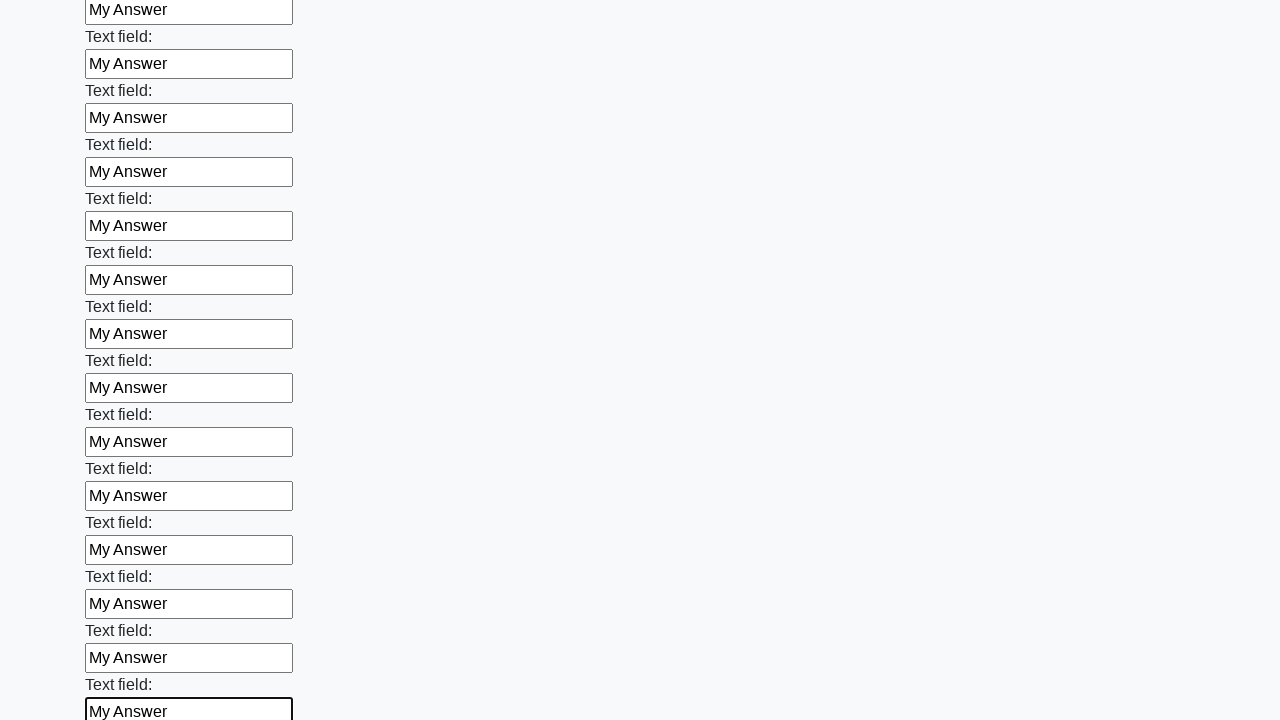

Filled a text input field with 'My Answer' on input[type='text'] >> nth=55
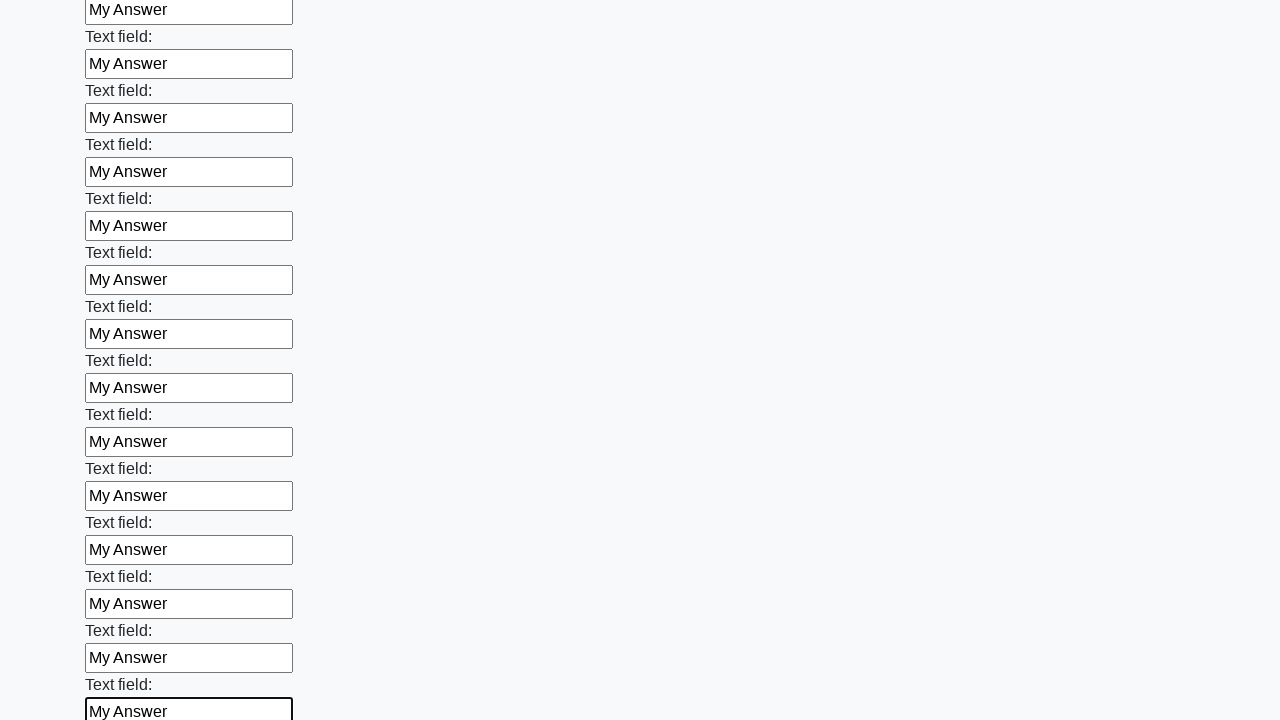

Filled a text input field with 'My Answer' on input[type='text'] >> nth=56
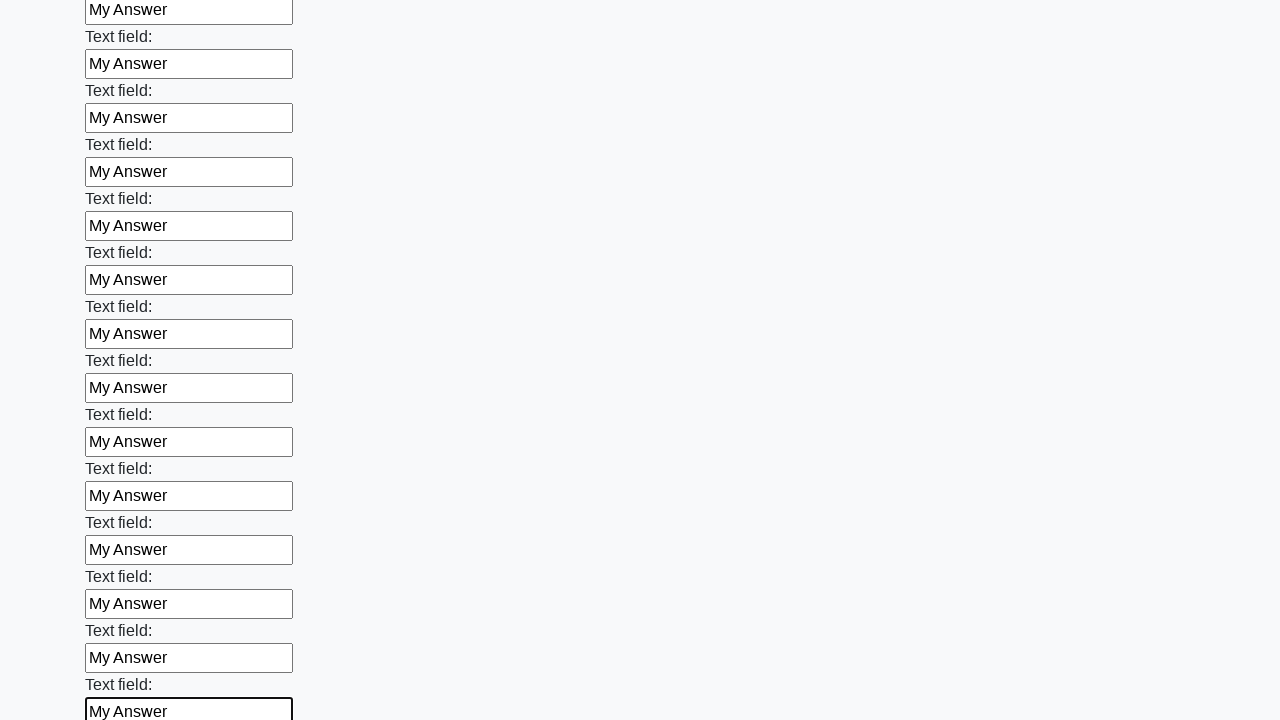

Filled a text input field with 'My Answer' on input[type='text'] >> nth=57
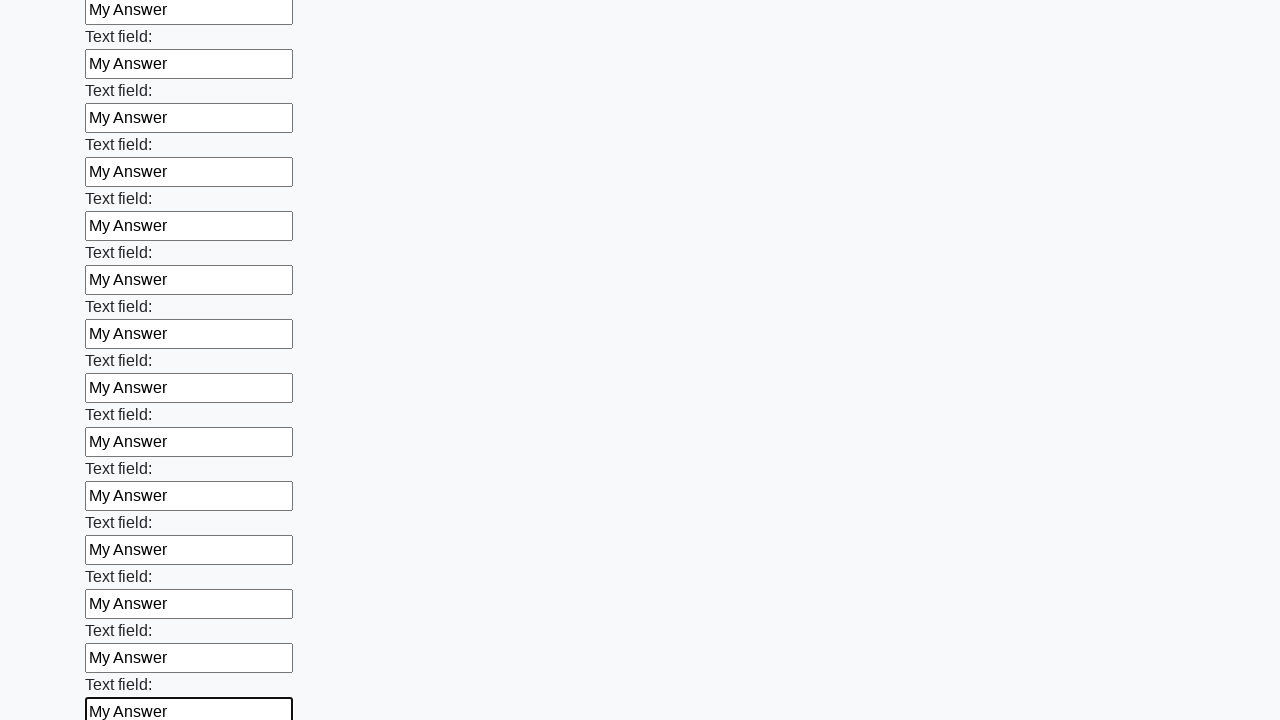

Filled a text input field with 'My Answer' on input[type='text'] >> nth=58
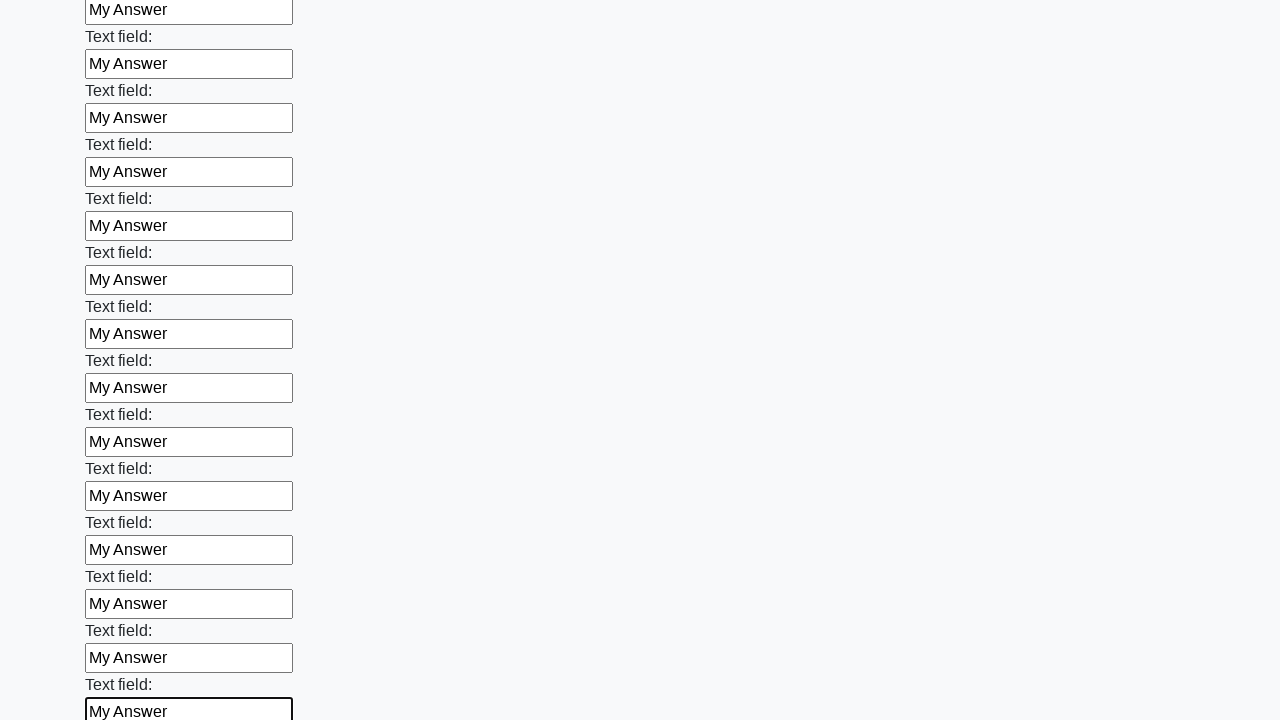

Filled a text input field with 'My Answer' on input[type='text'] >> nth=59
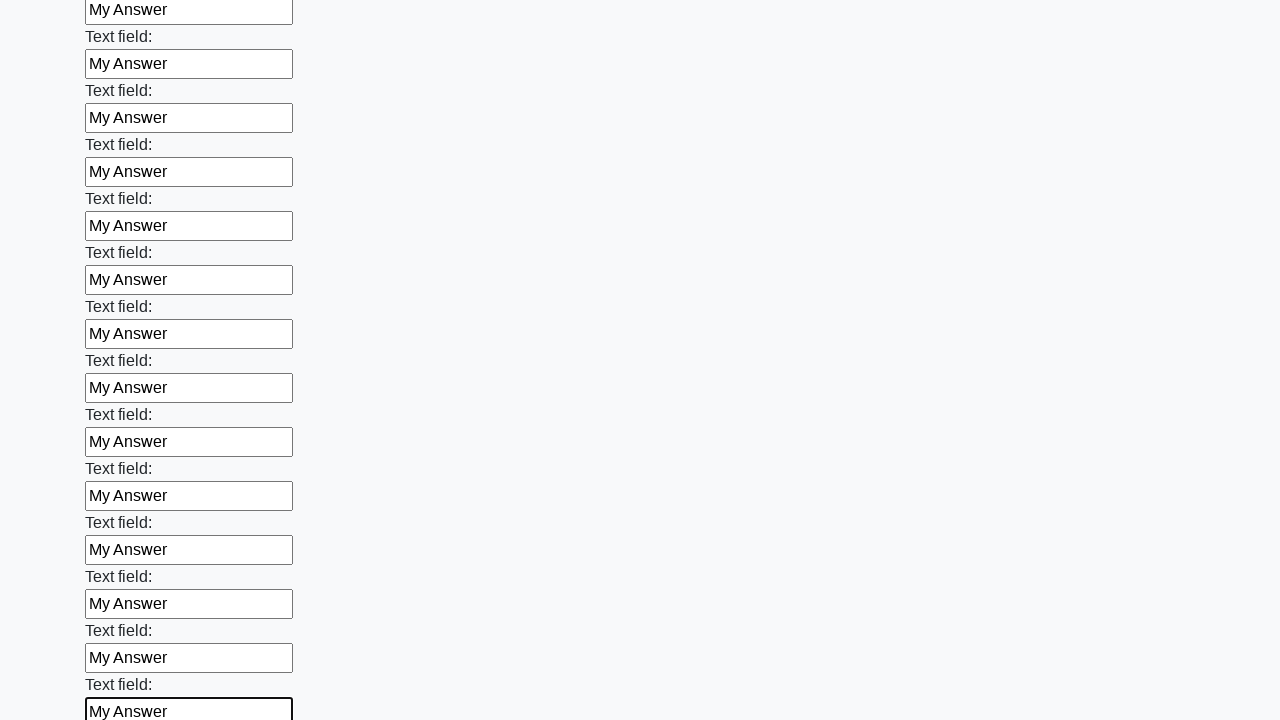

Filled a text input field with 'My Answer' on input[type='text'] >> nth=60
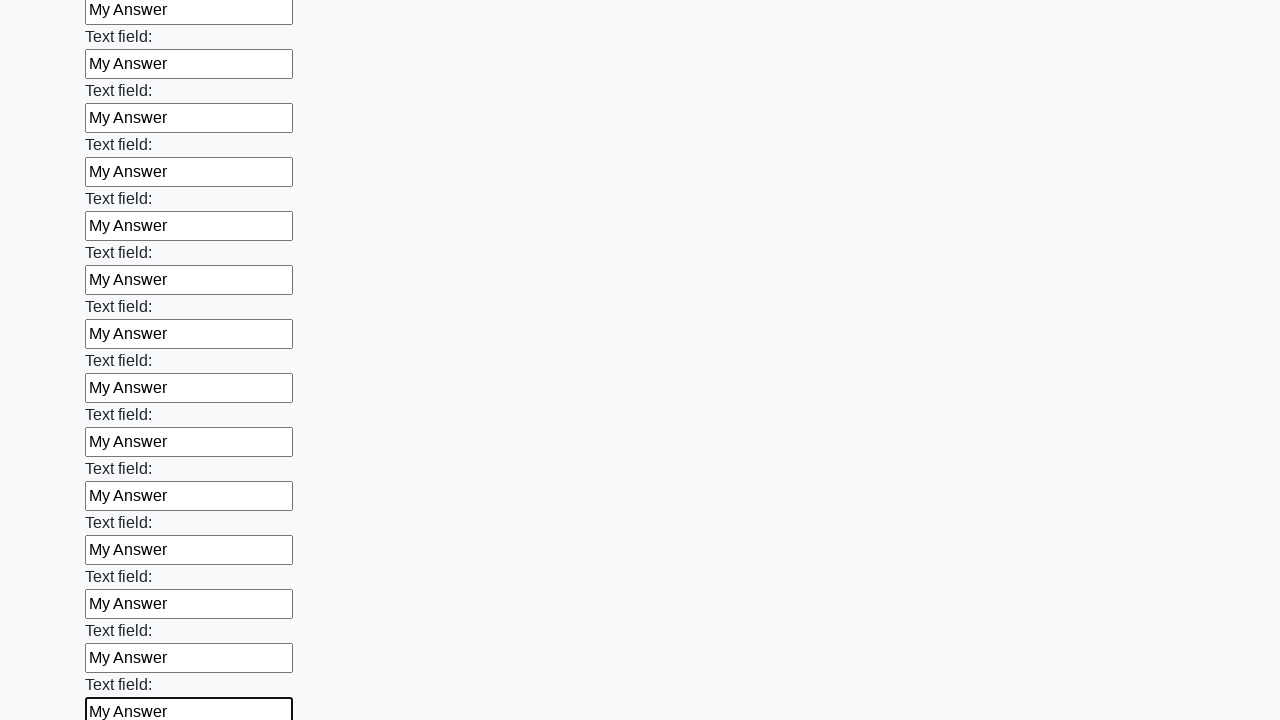

Filled a text input field with 'My Answer' on input[type='text'] >> nth=61
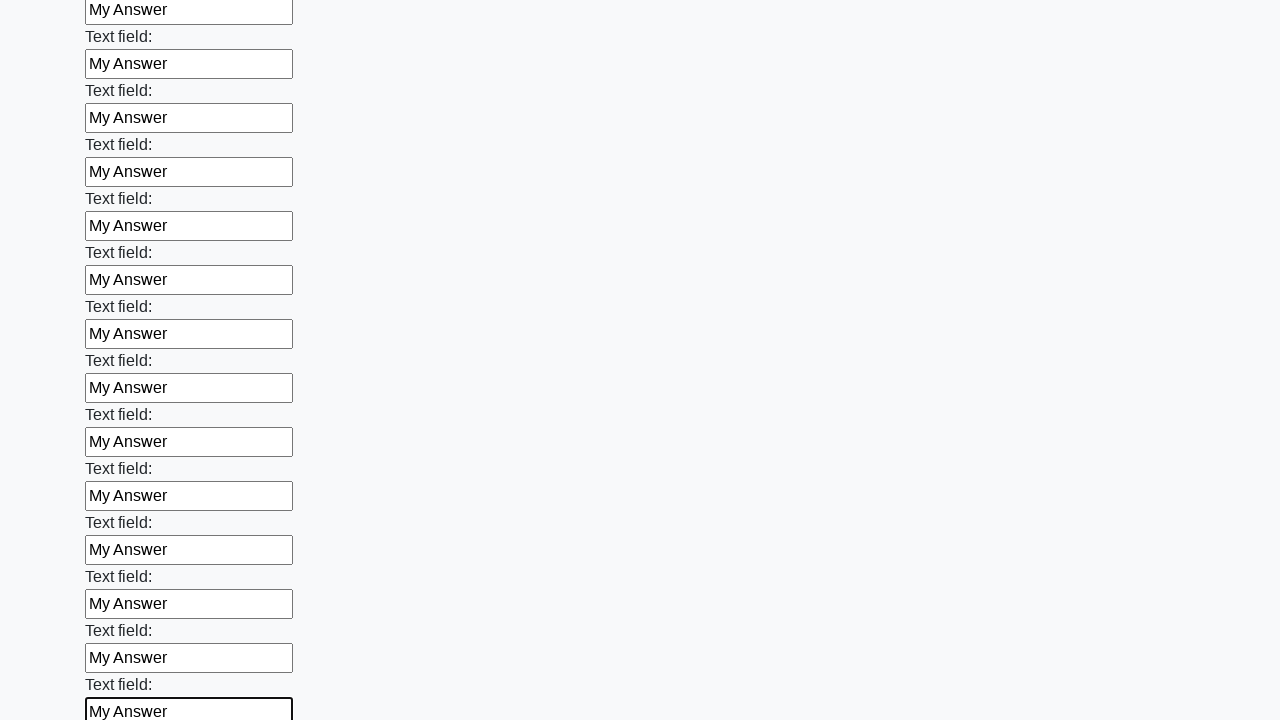

Filled a text input field with 'My Answer' on input[type='text'] >> nth=62
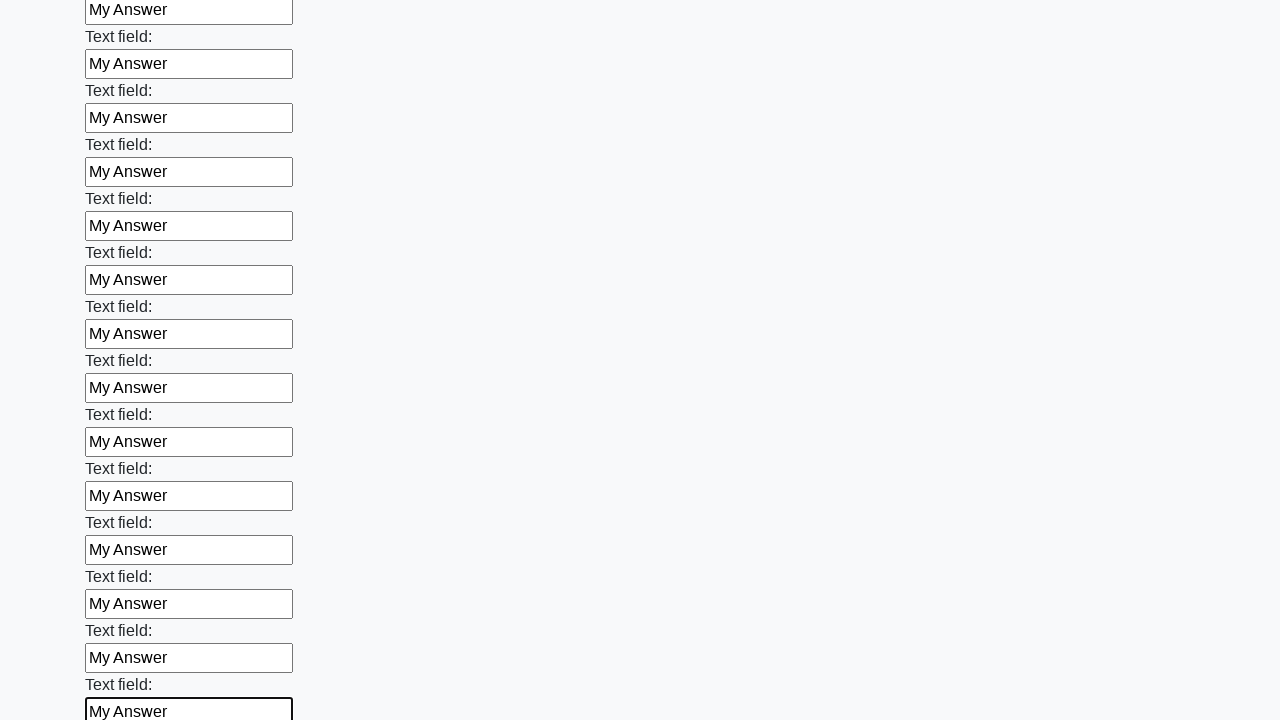

Filled a text input field with 'My Answer' on input[type='text'] >> nth=63
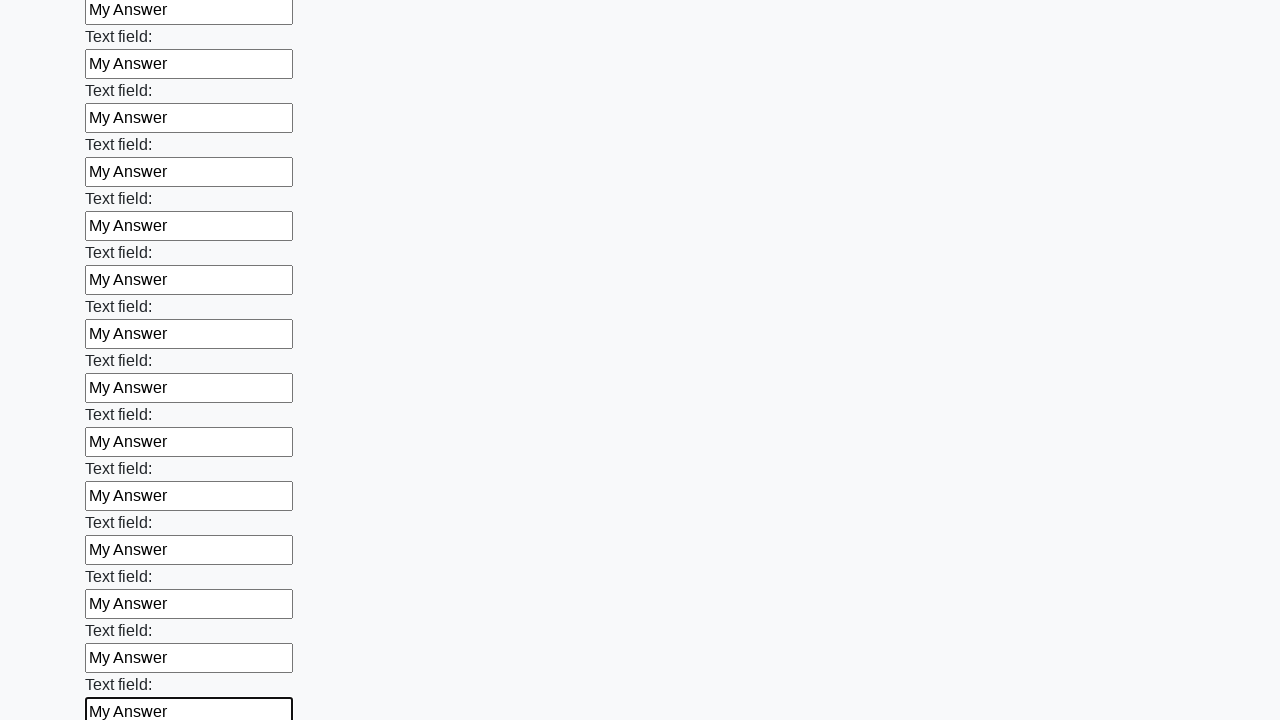

Filled a text input field with 'My Answer' on input[type='text'] >> nth=64
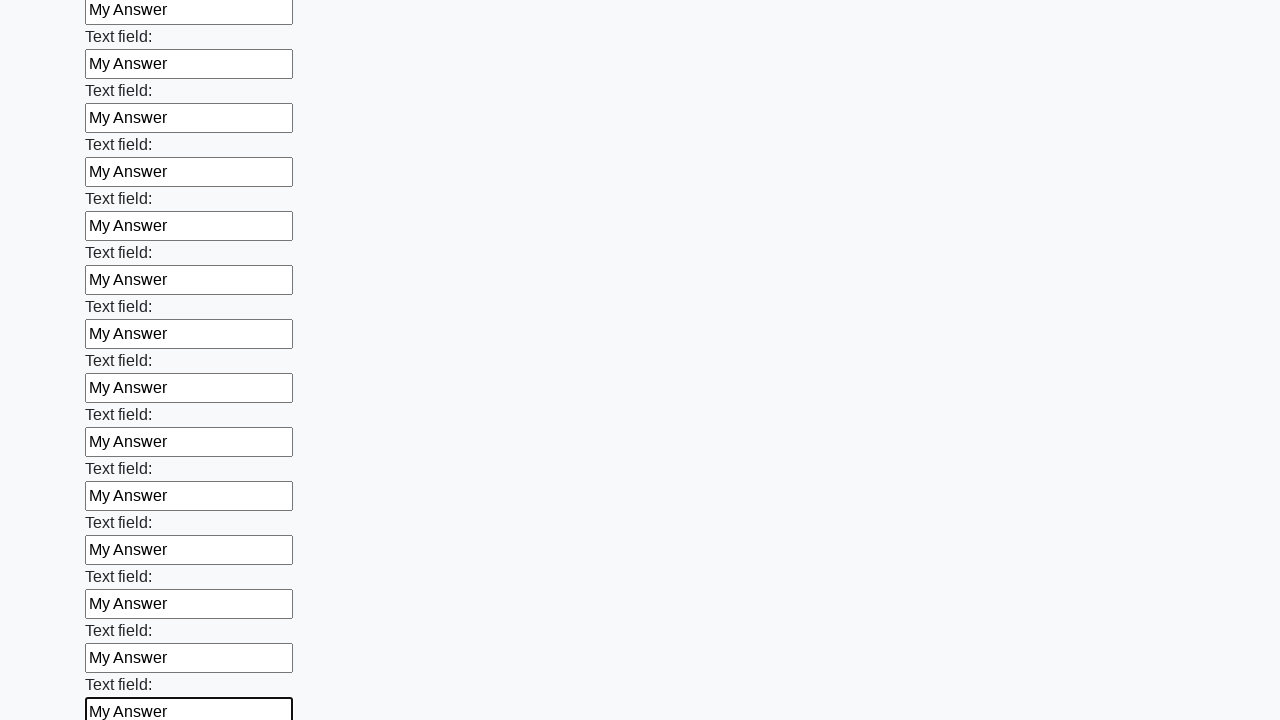

Filled a text input field with 'My Answer' on input[type='text'] >> nth=65
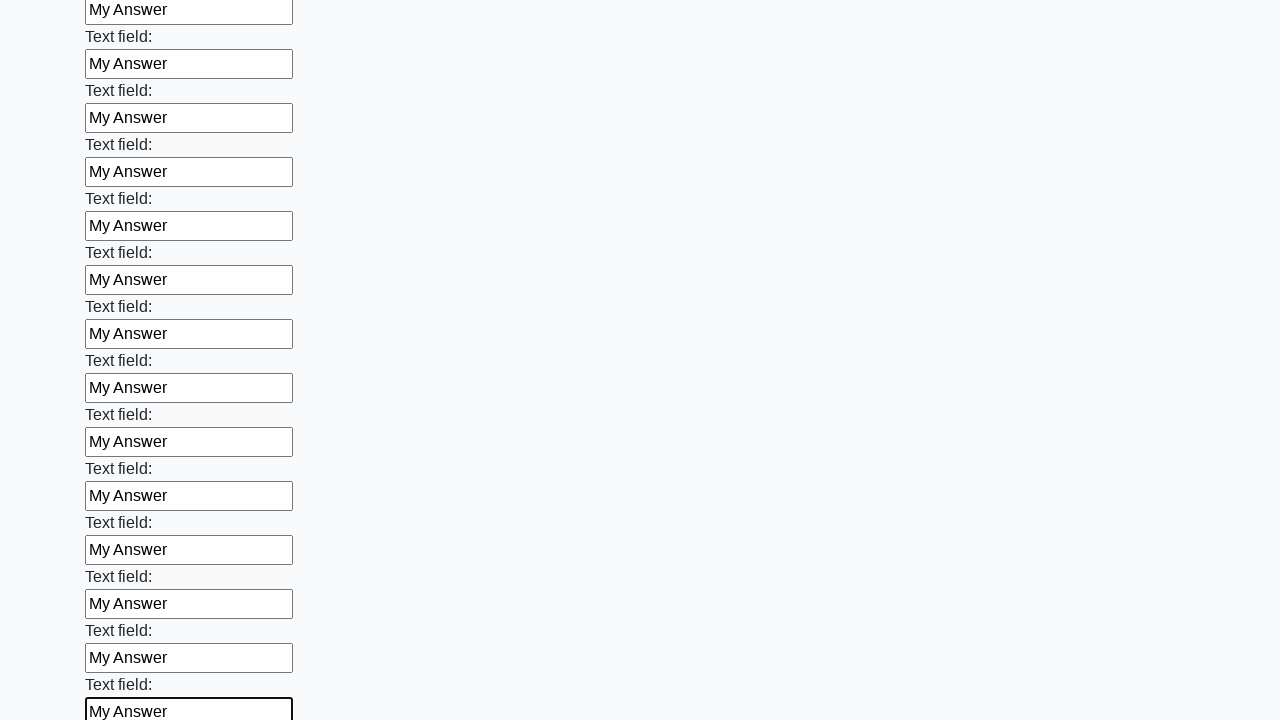

Filled a text input field with 'My Answer' on input[type='text'] >> nth=66
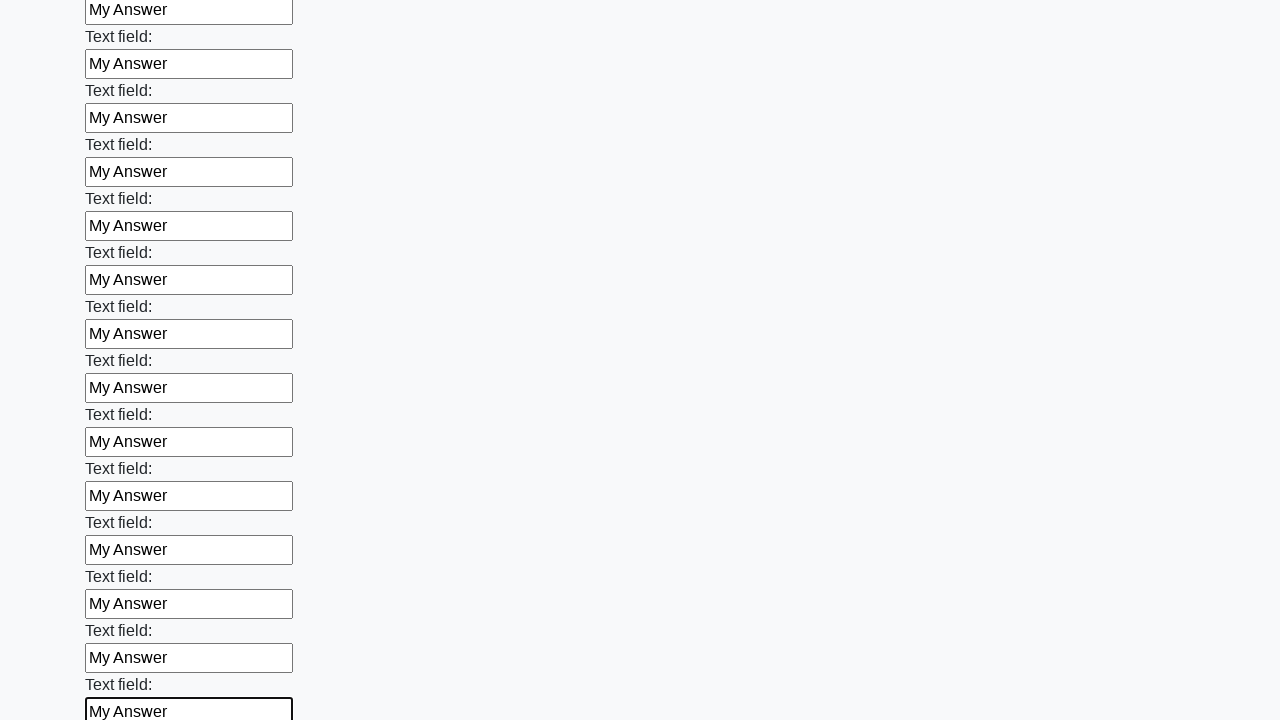

Filled a text input field with 'My Answer' on input[type='text'] >> nth=67
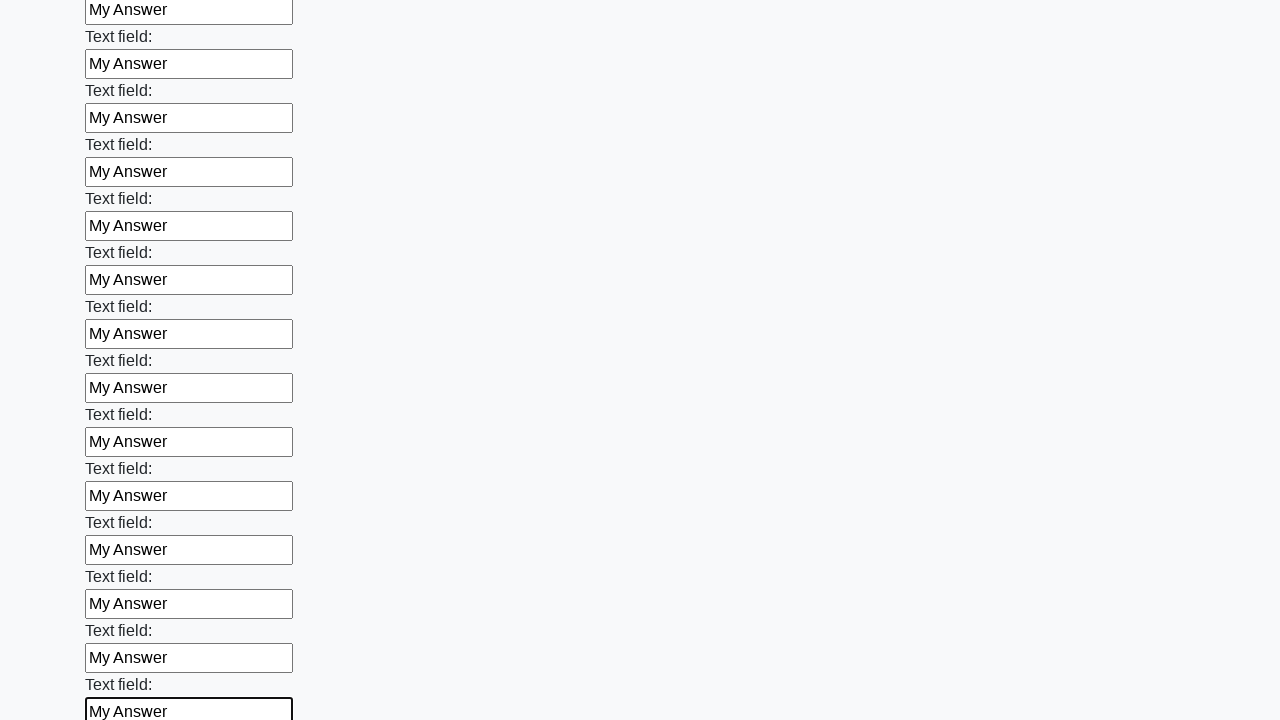

Filled a text input field with 'My Answer' on input[type='text'] >> nth=68
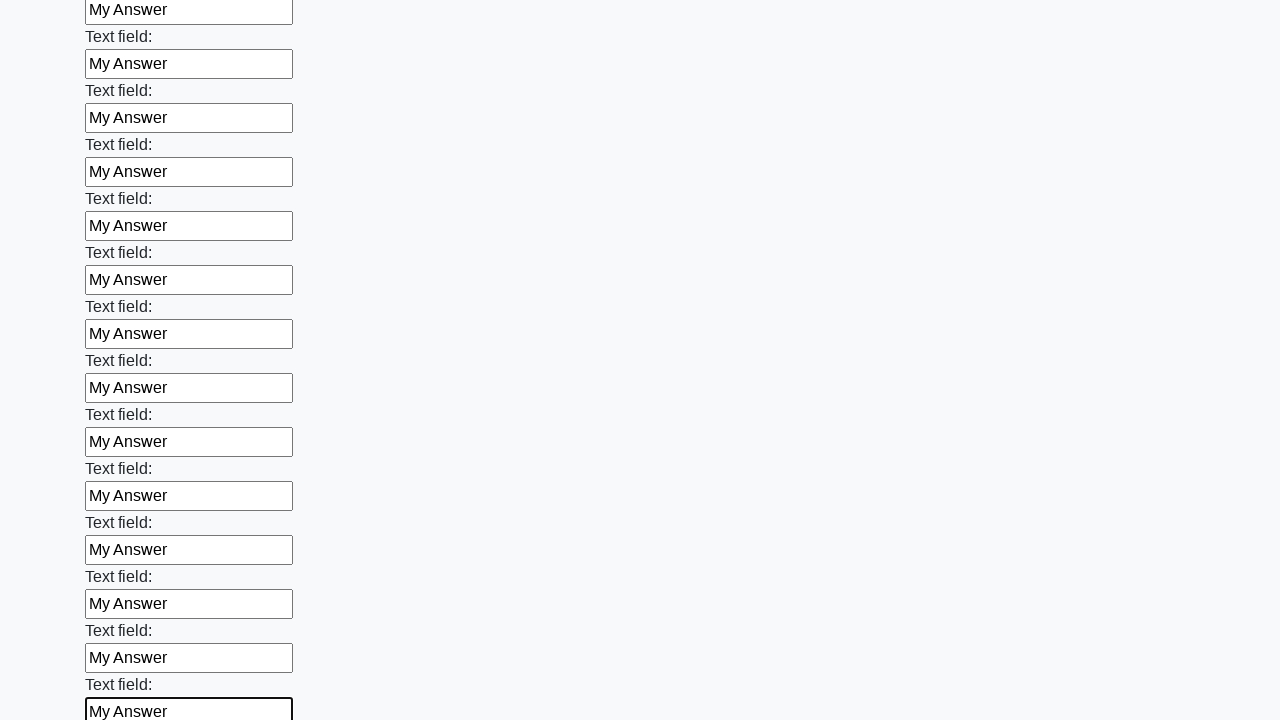

Filled a text input field with 'My Answer' on input[type='text'] >> nth=69
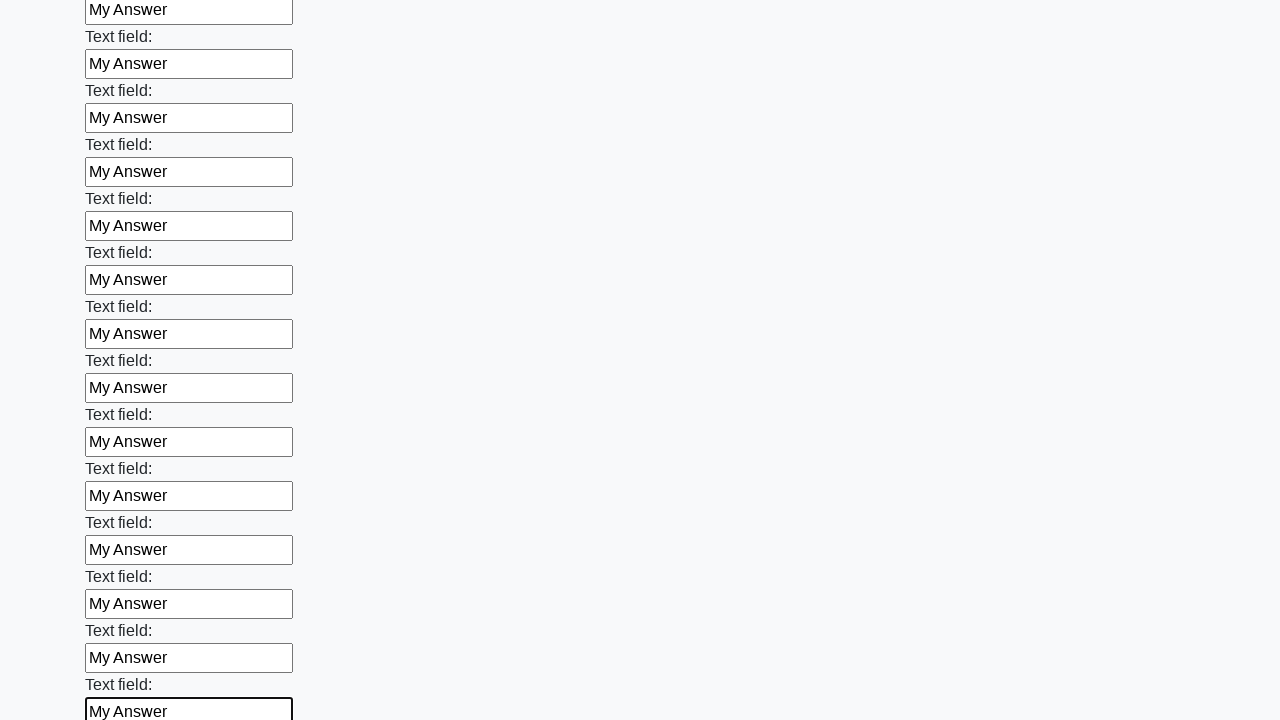

Filled a text input field with 'My Answer' on input[type='text'] >> nth=70
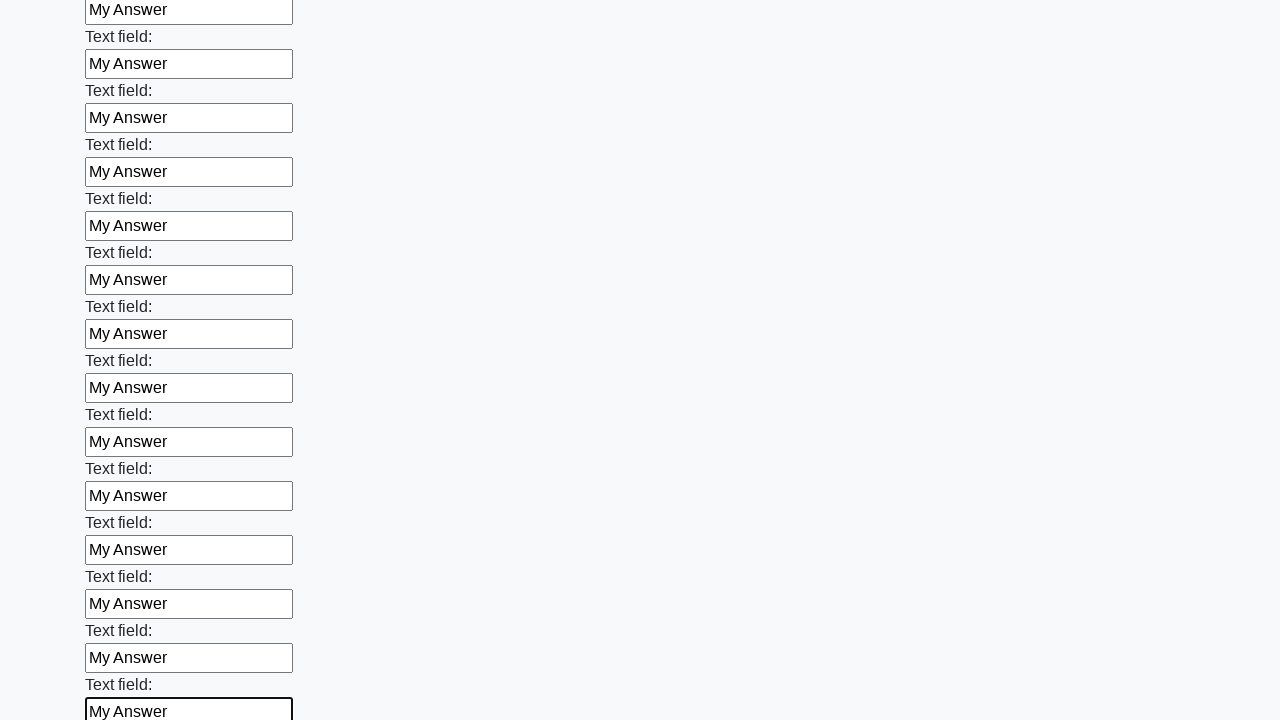

Filled a text input field with 'My Answer' on input[type='text'] >> nth=71
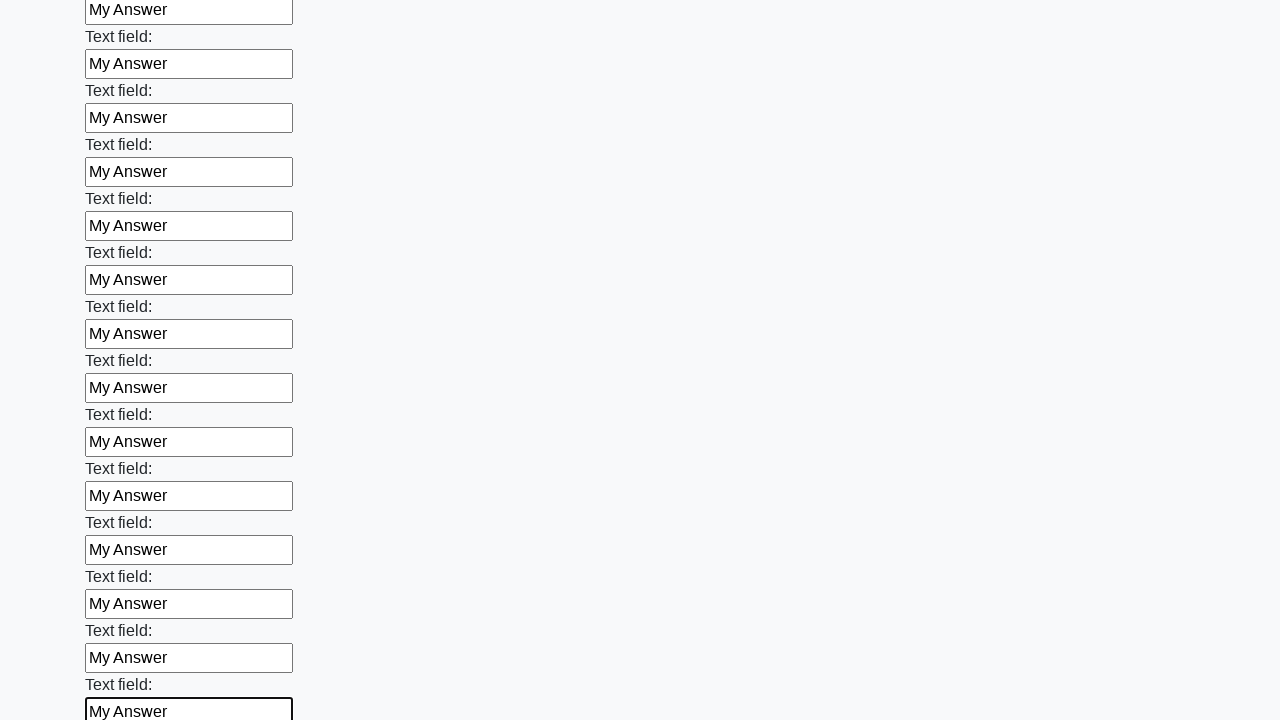

Filled a text input field with 'My Answer' on input[type='text'] >> nth=72
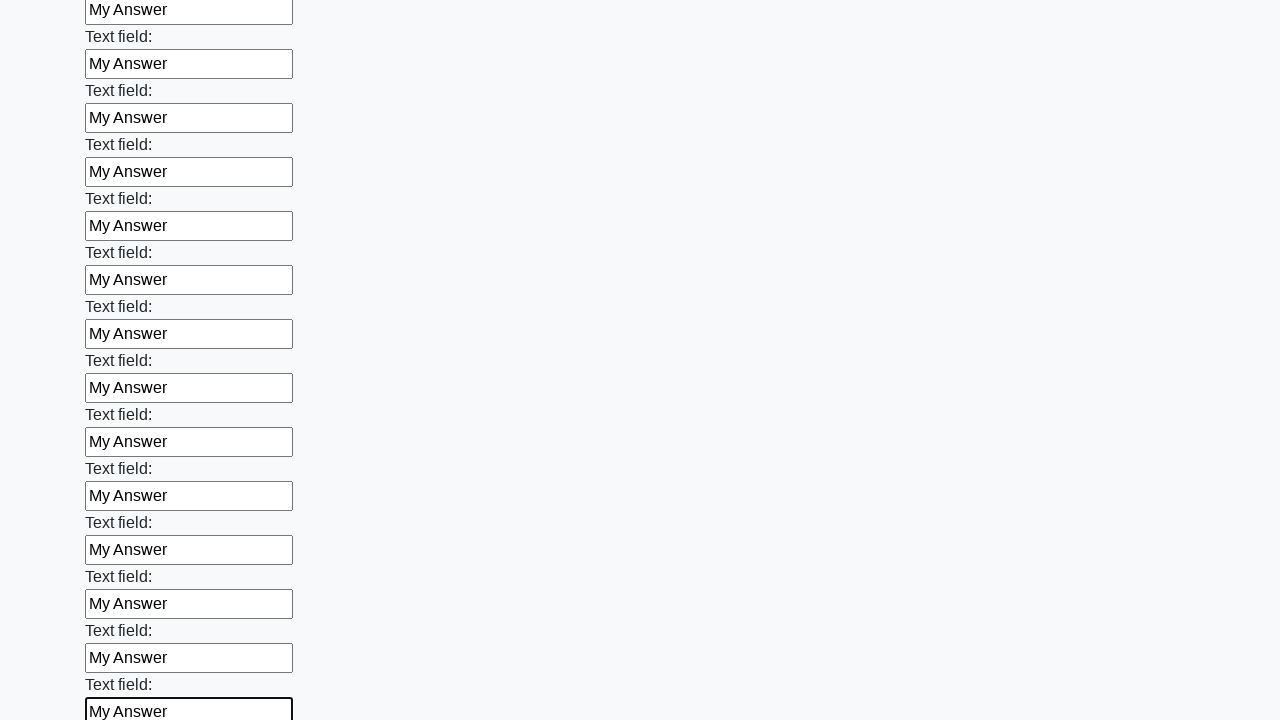

Filled a text input field with 'My Answer' on input[type='text'] >> nth=73
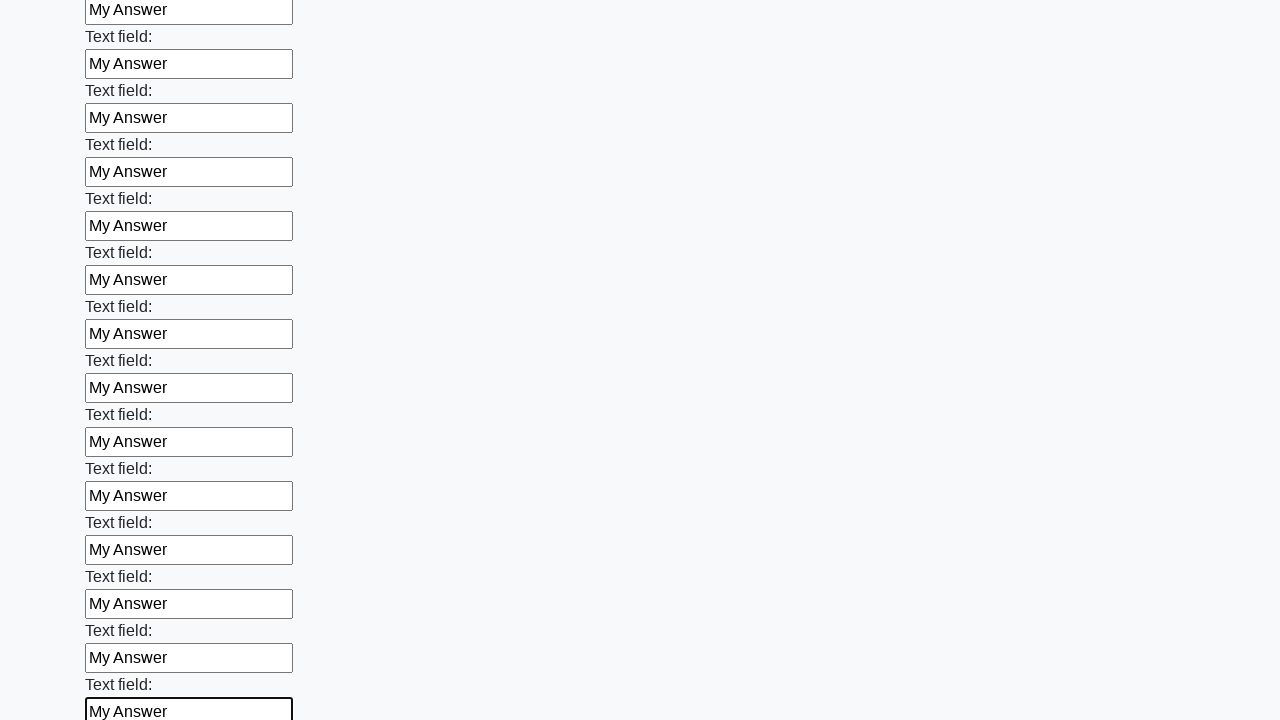

Filled a text input field with 'My Answer' on input[type='text'] >> nth=74
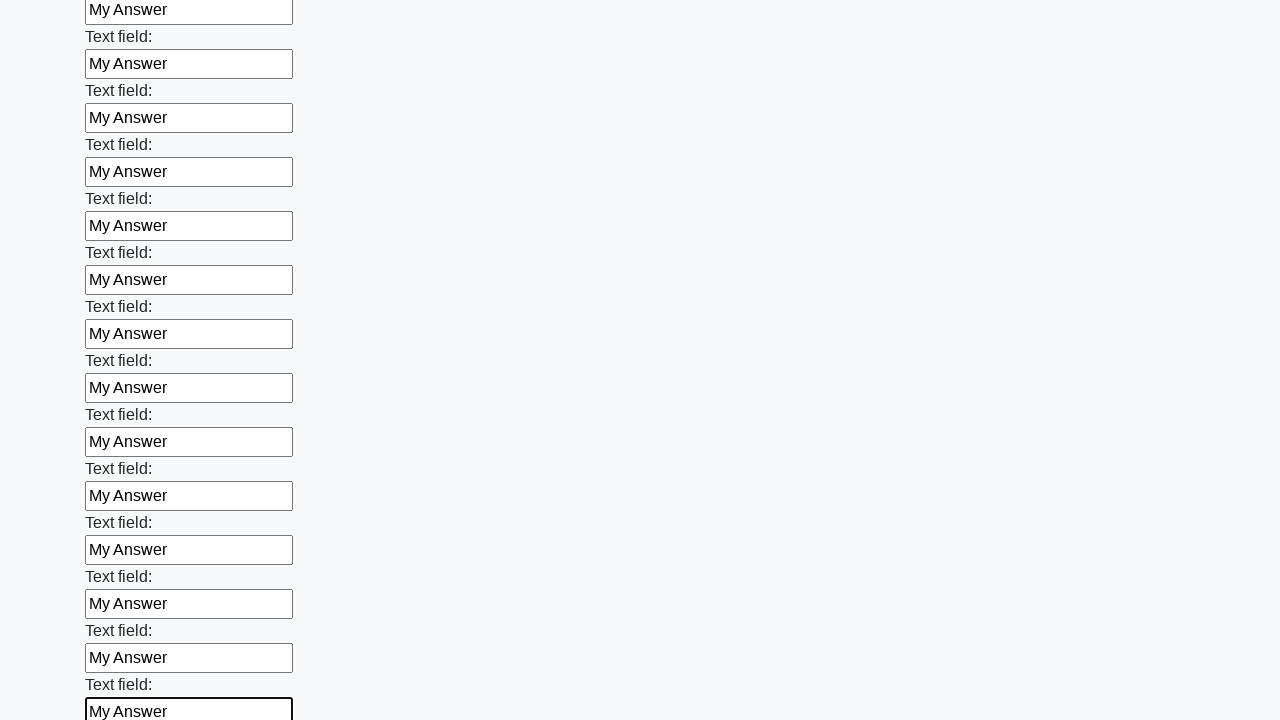

Filled a text input field with 'My Answer' on input[type='text'] >> nth=75
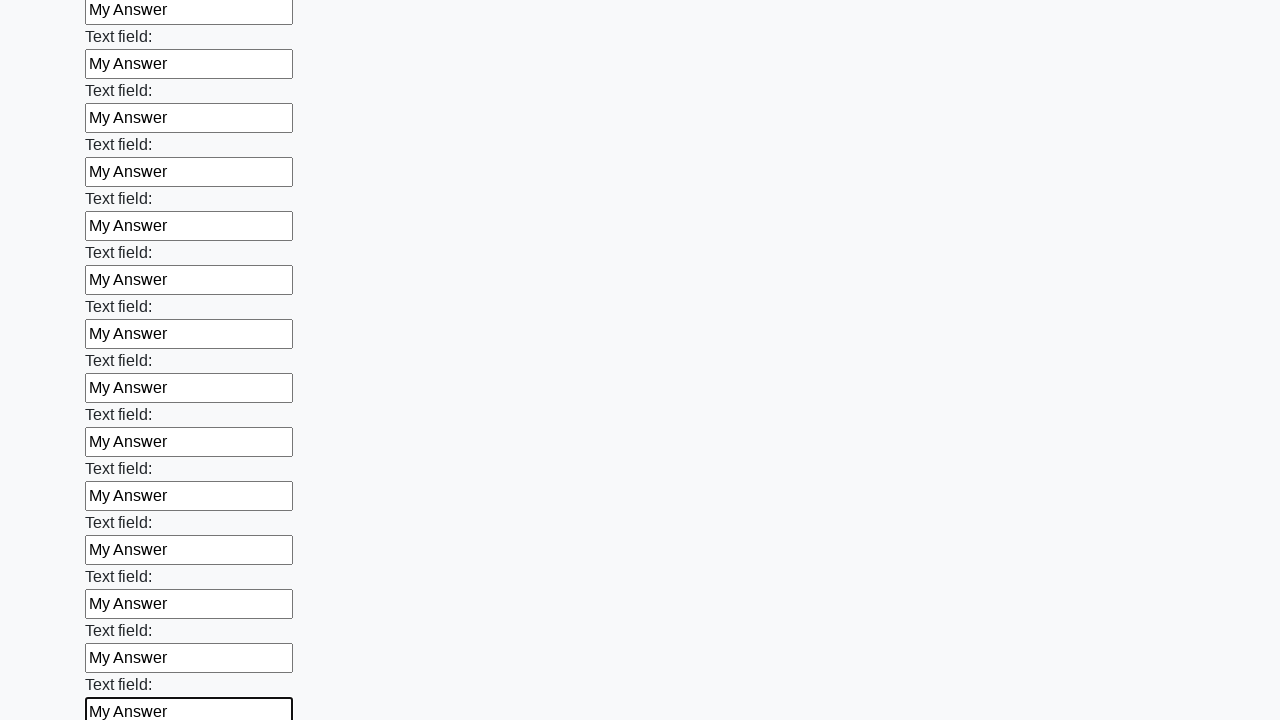

Filled a text input field with 'My Answer' on input[type='text'] >> nth=76
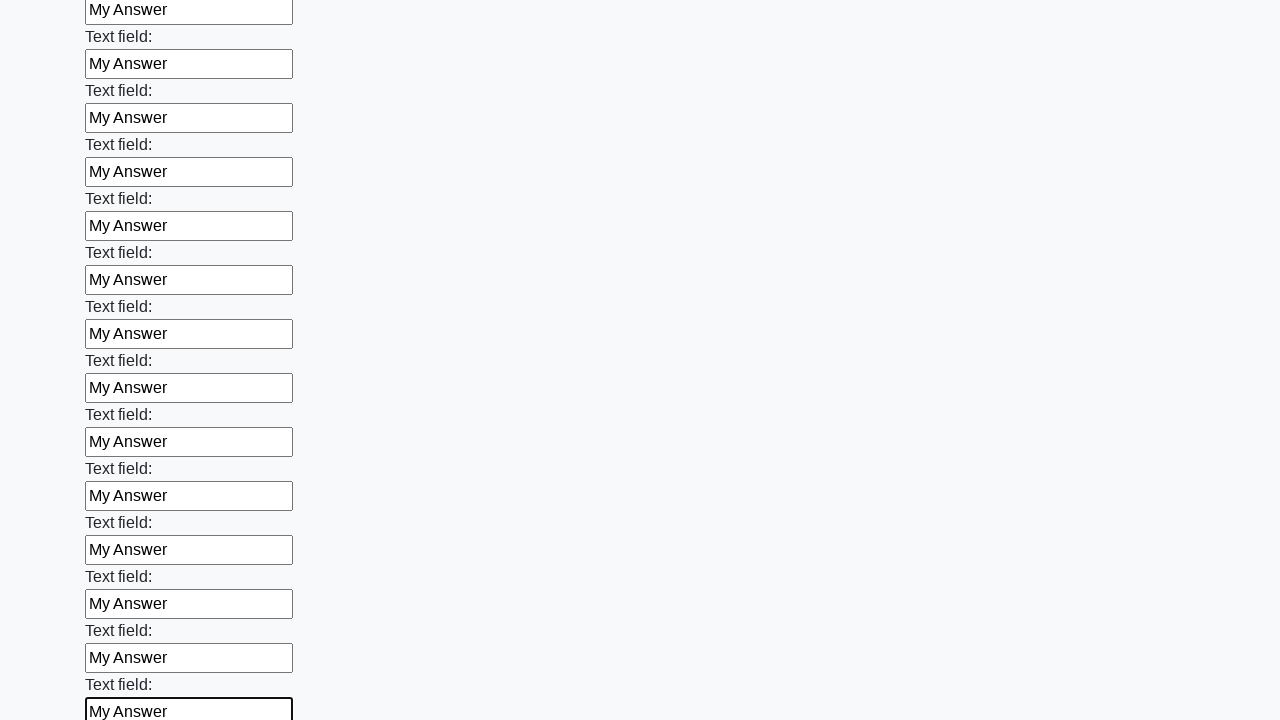

Filled a text input field with 'My Answer' on input[type='text'] >> nth=77
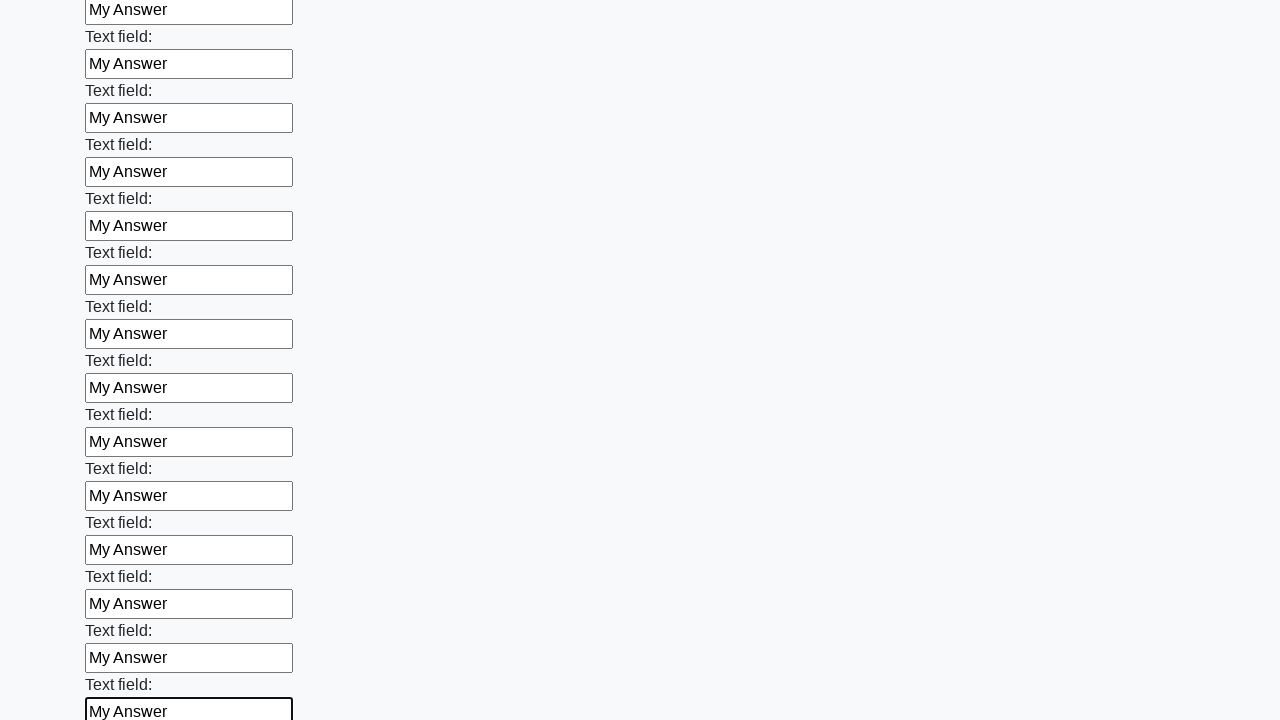

Filled a text input field with 'My Answer' on input[type='text'] >> nth=78
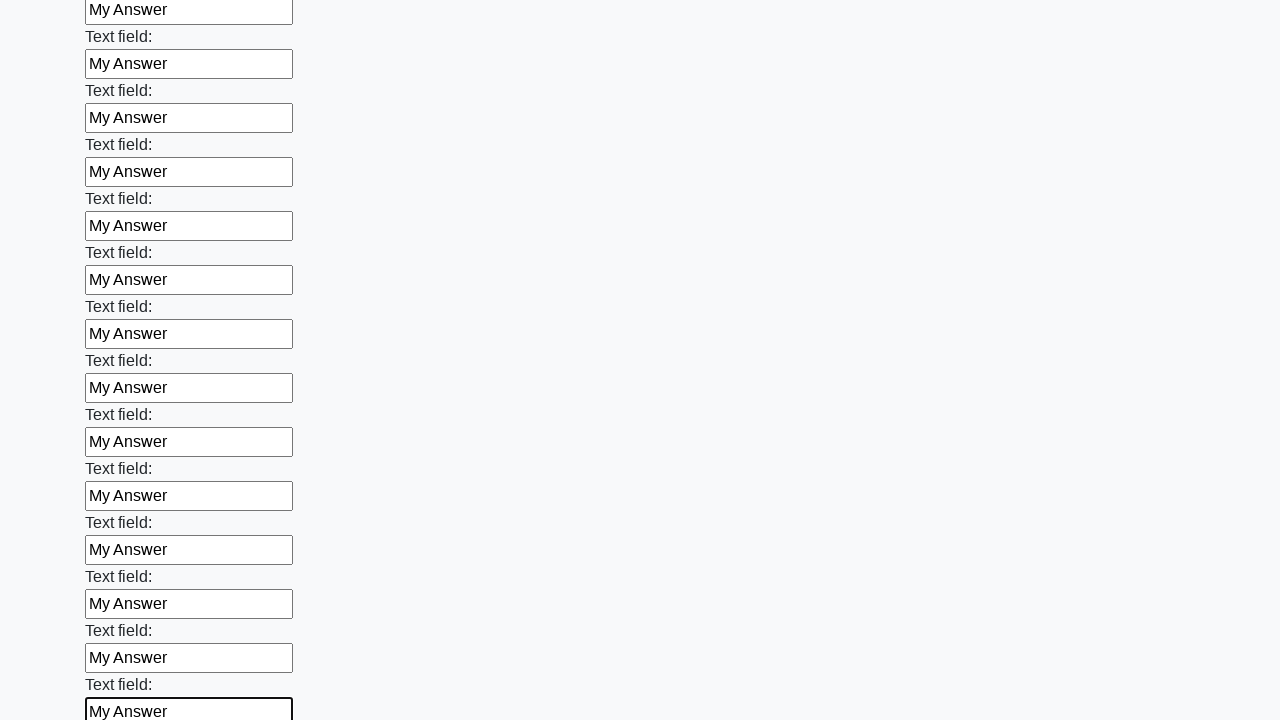

Filled a text input field with 'My Answer' on input[type='text'] >> nth=79
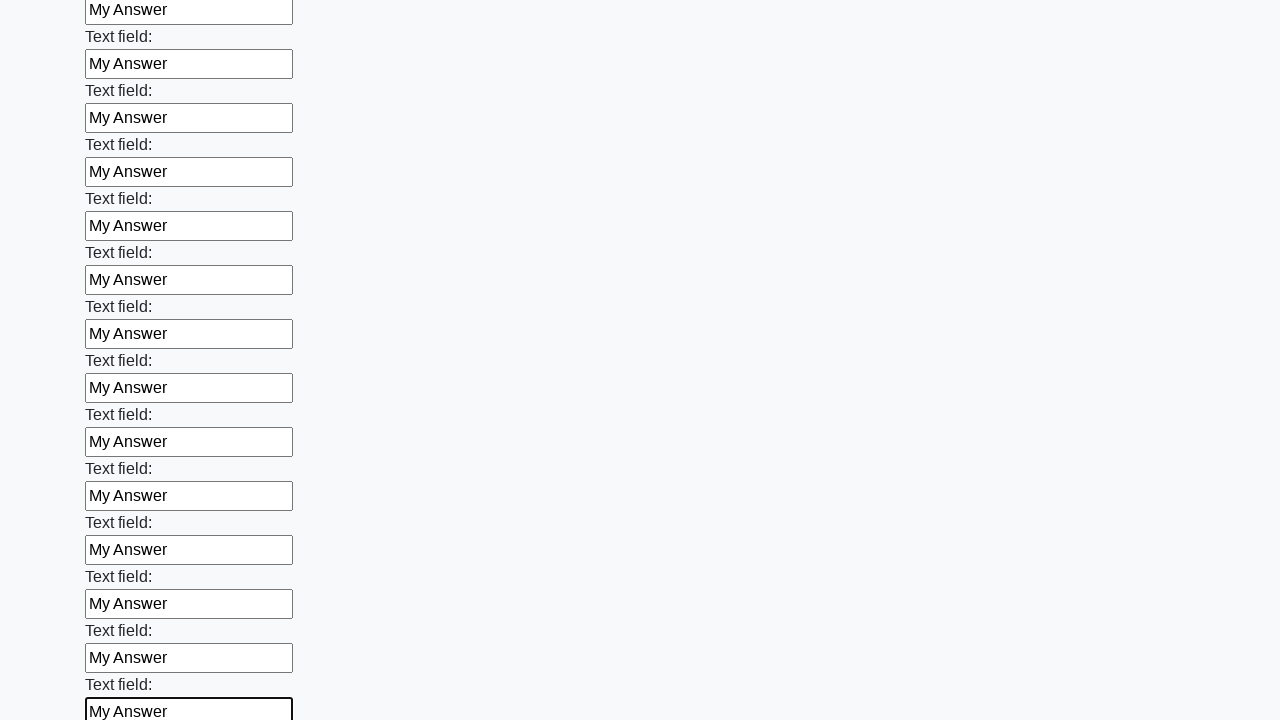

Filled a text input field with 'My Answer' on input[type='text'] >> nth=80
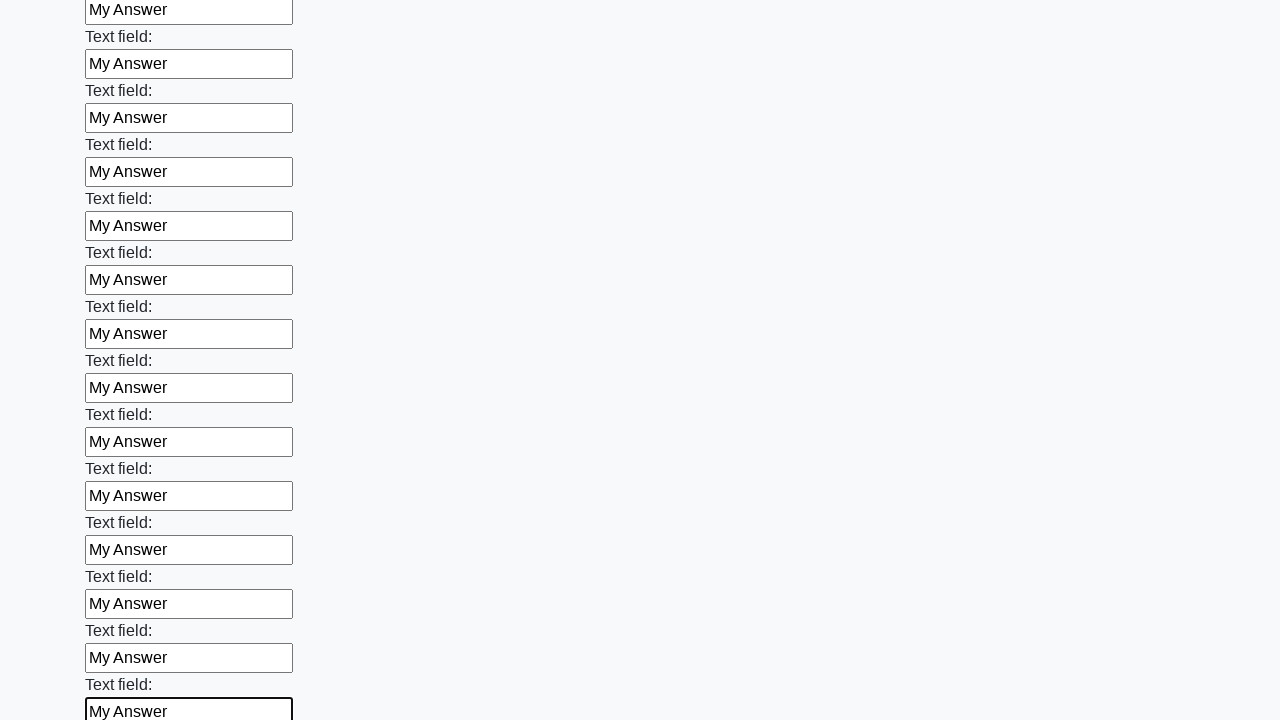

Filled a text input field with 'My Answer' on input[type='text'] >> nth=81
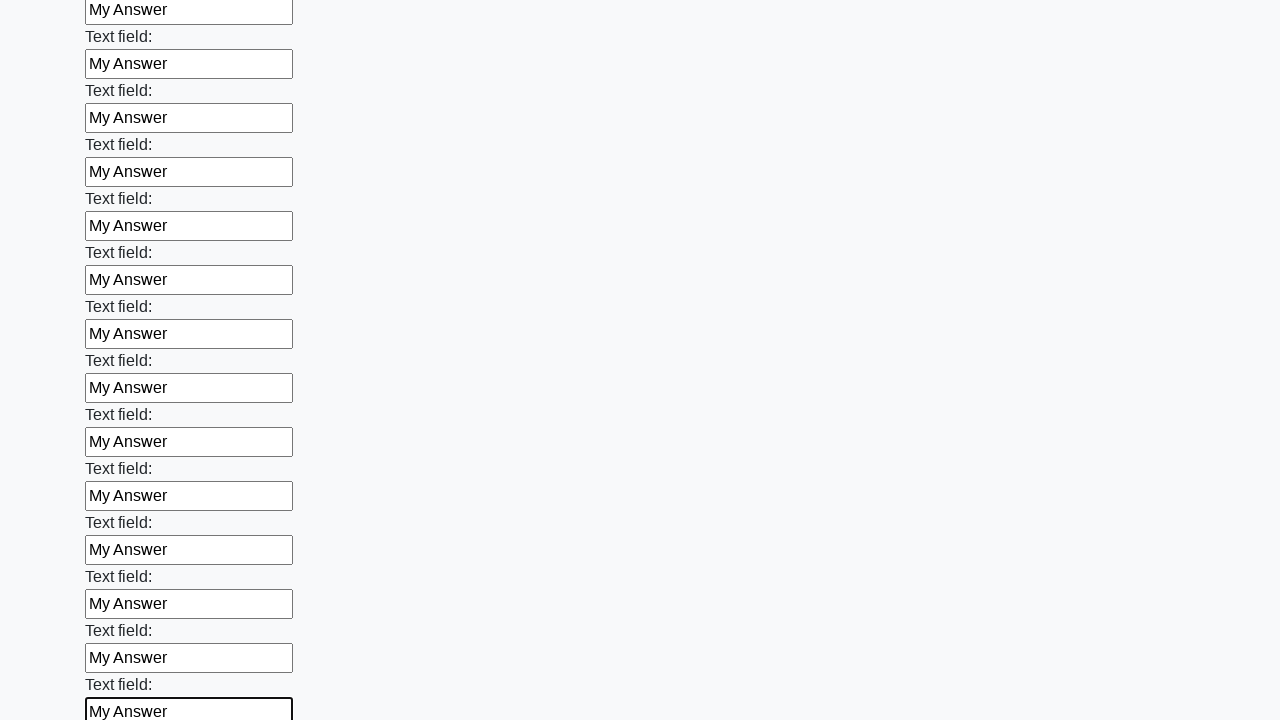

Filled a text input field with 'My Answer' on input[type='text'] >> nth=82
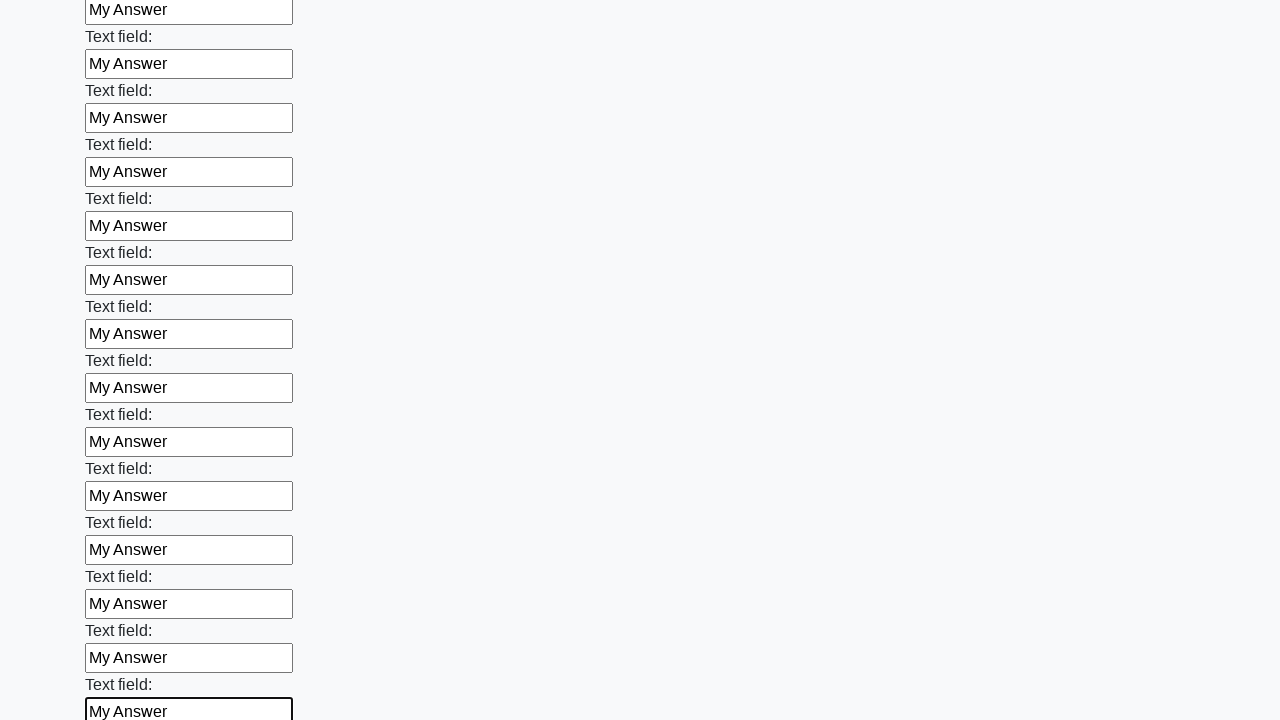

Filled a text input field with 'My Answer' on input[type='text'] >> nth=83
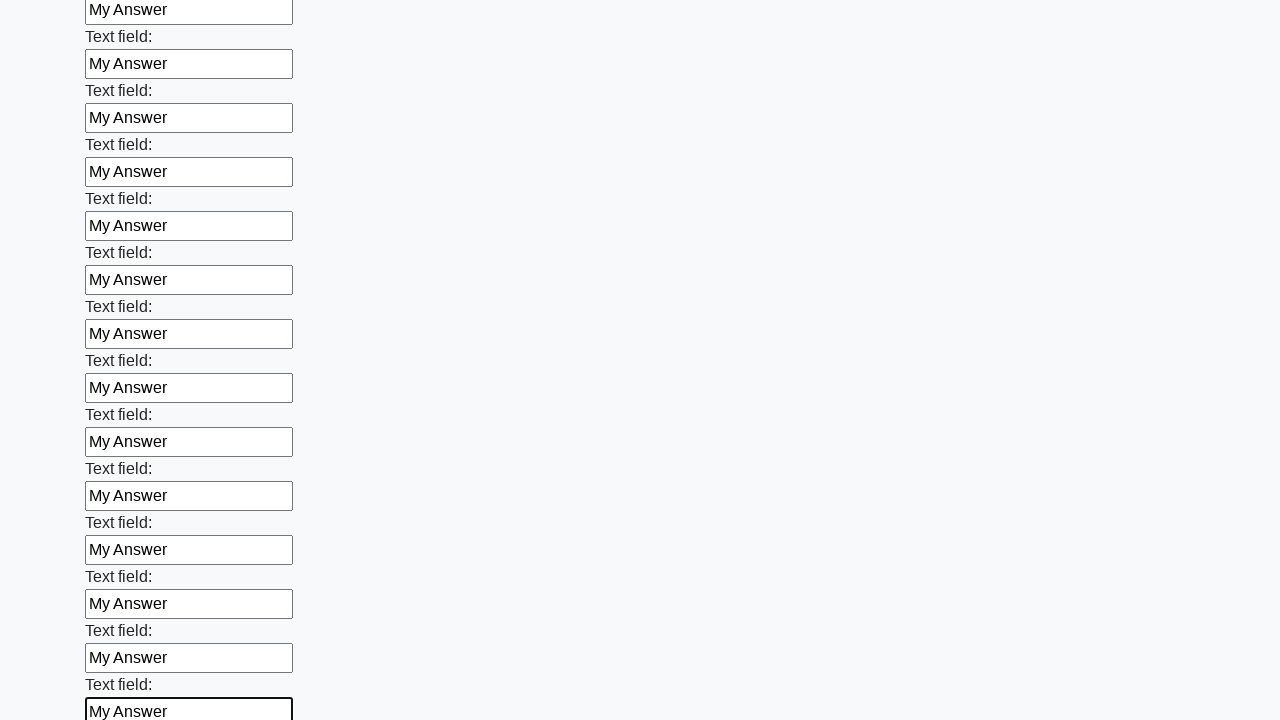

Filled a text input field with 'My Answer' on input[type='text'] >> nth=84
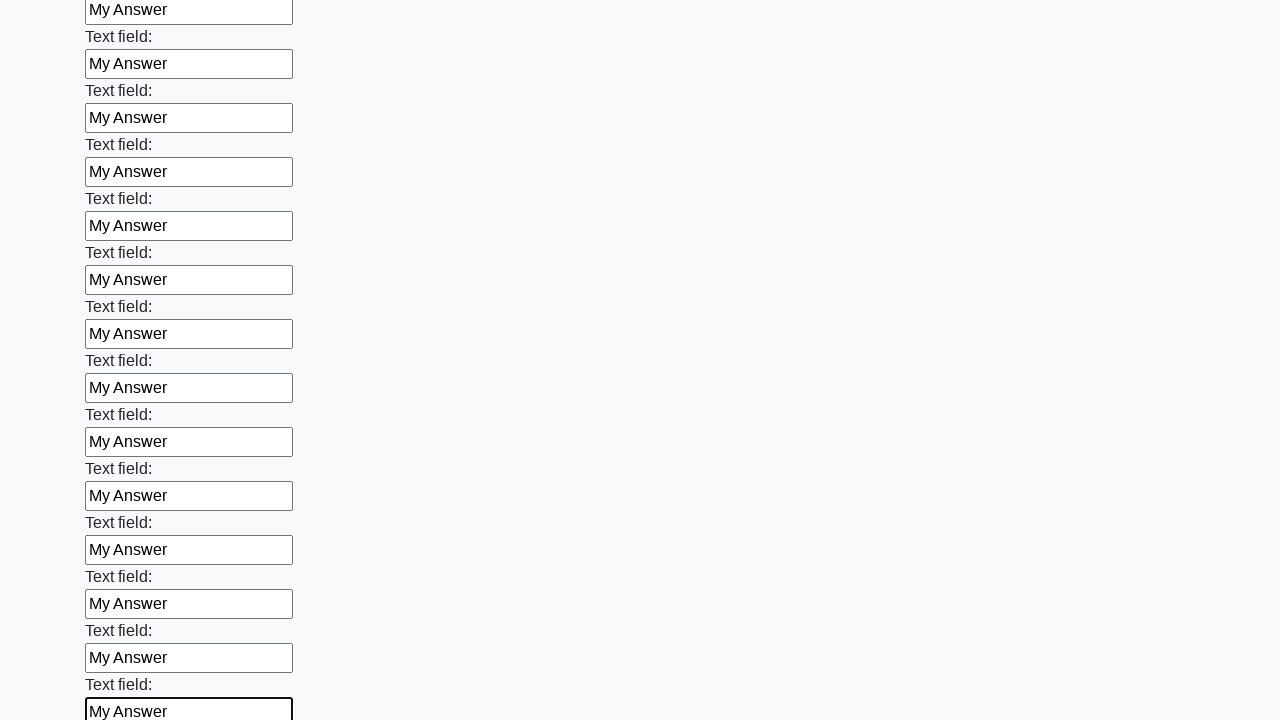

Filled a text input field with 'My Answer' on input[type='text'] >> nth=85
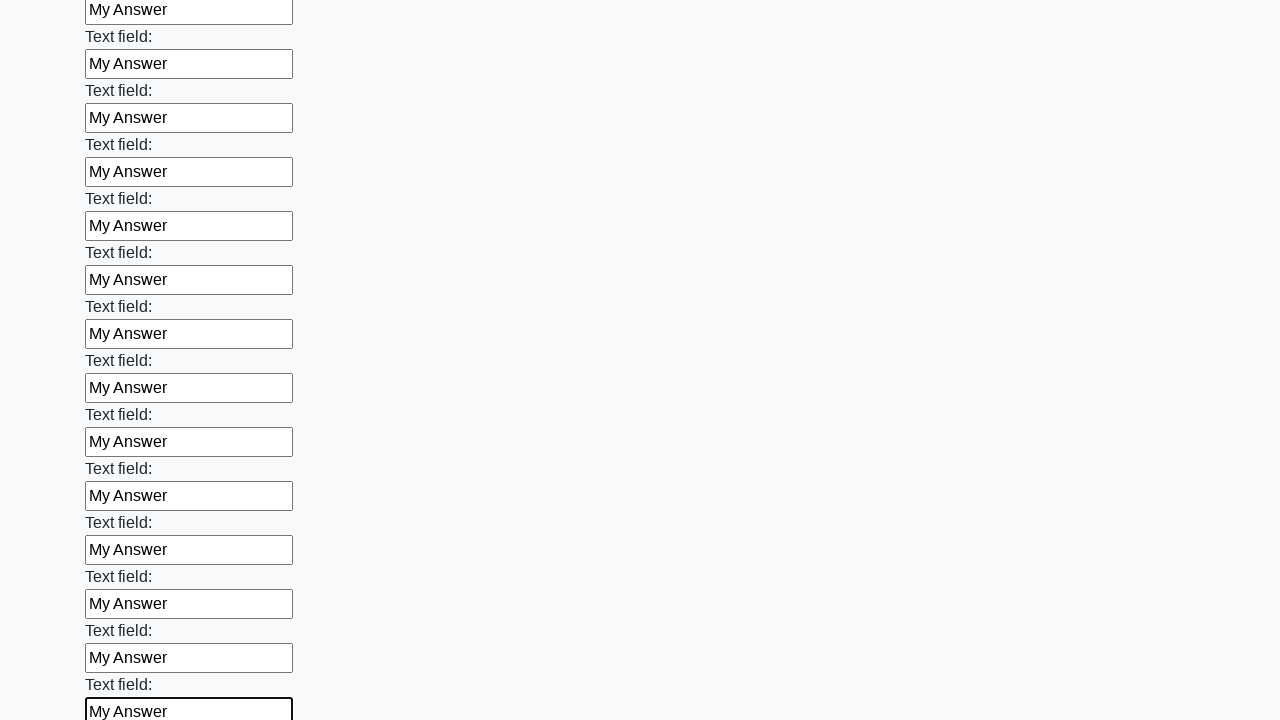

Filled a text input field with 'My Answer' on input[type='text'] >> nth=86
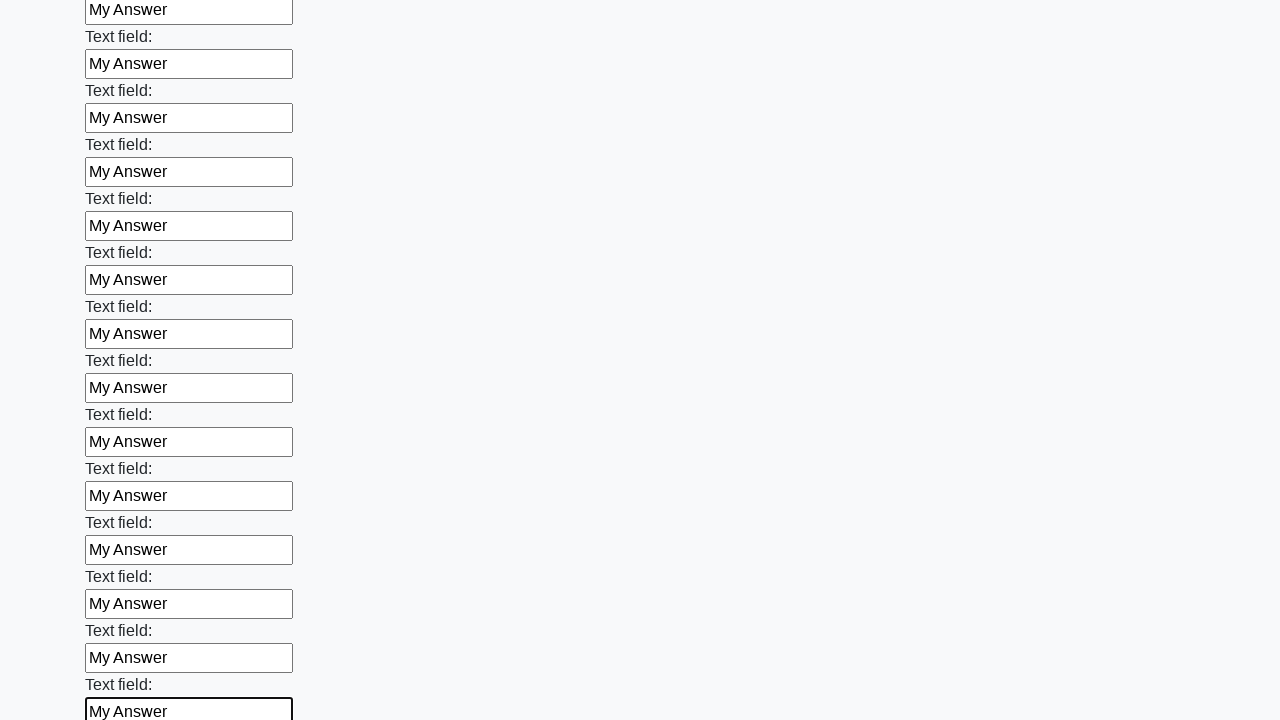

Filled a text input field with 'My Answer' on input[type='text'] >> nth=87
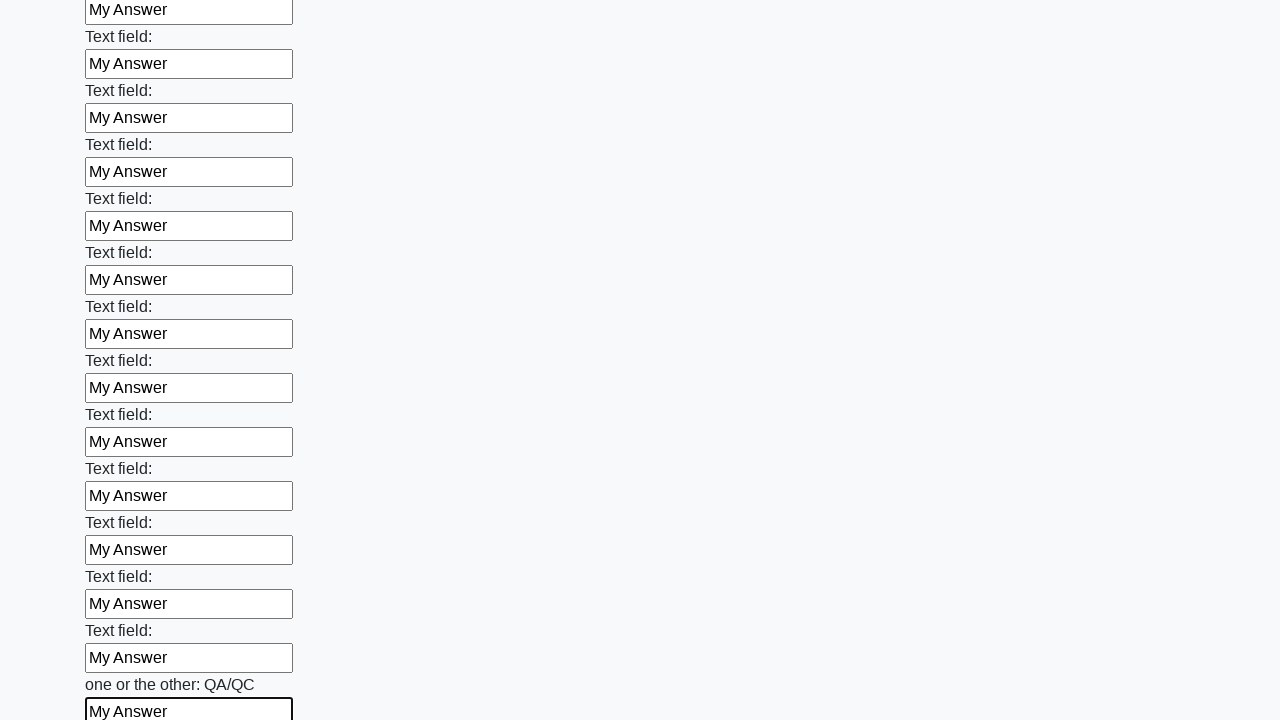

Filled a text input field with 'My Answer' on input[type='text'] >> nth=88
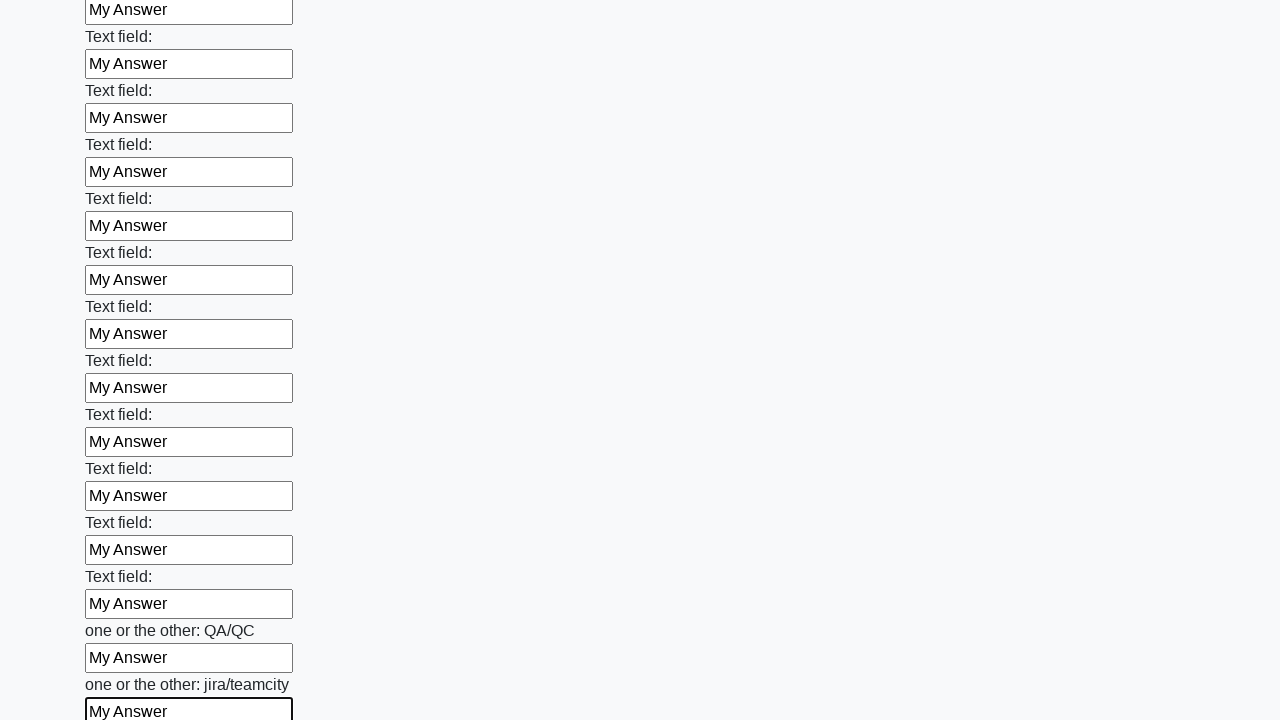

Filled a text input field with 'My Answer' on input[type='text'] >> nth=89
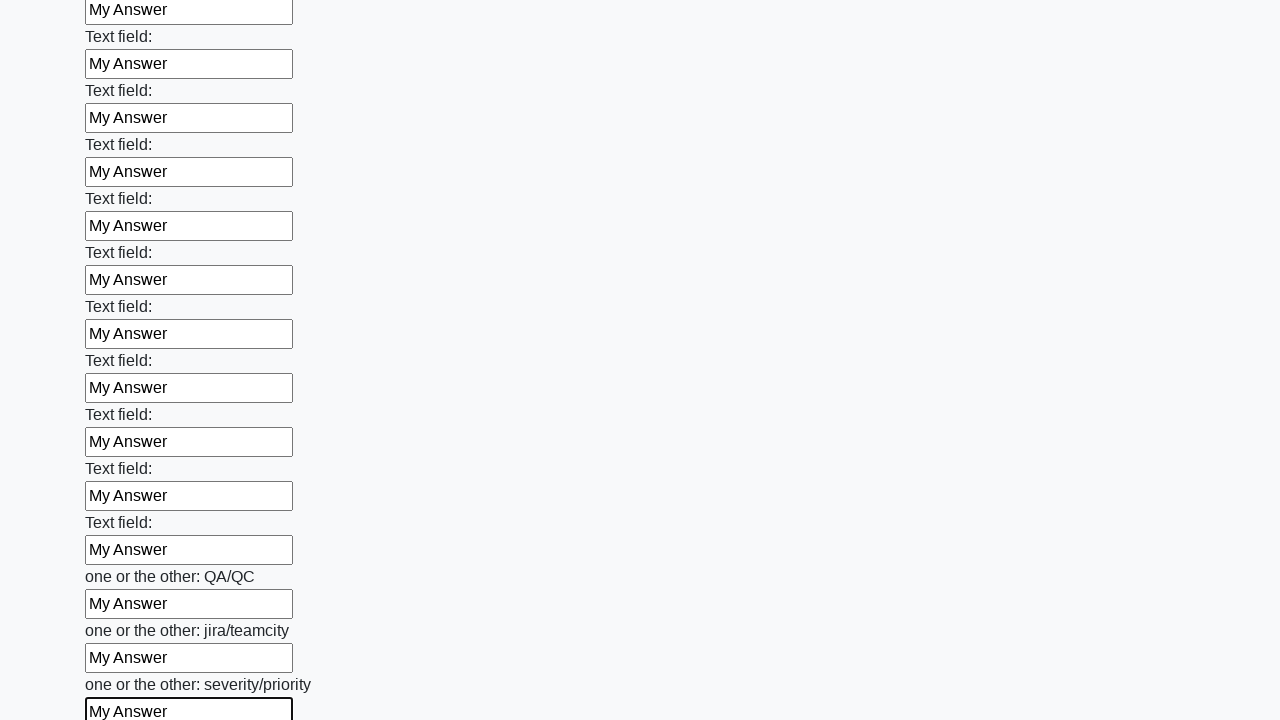

Filled a text input field with 'My Answer' on input[type='text'] >> nth=90
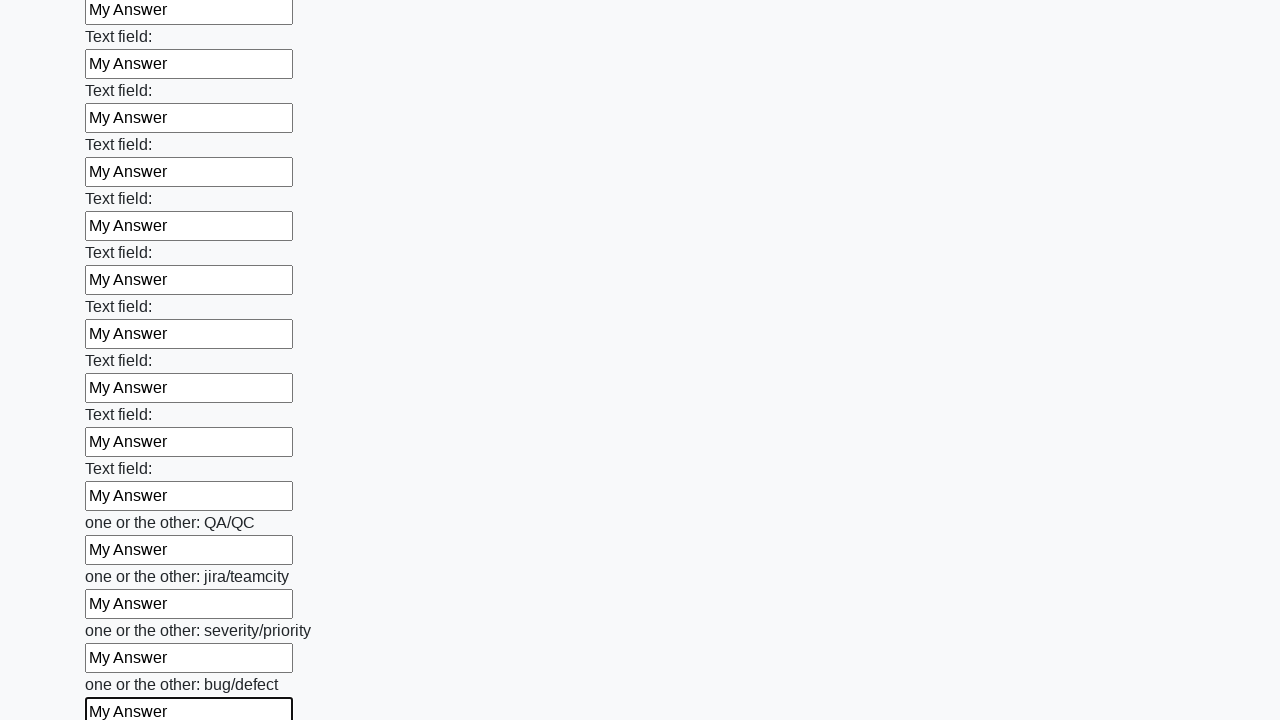

Filled a text input field with 'My Answer' on input[type='text'] >> nth=91
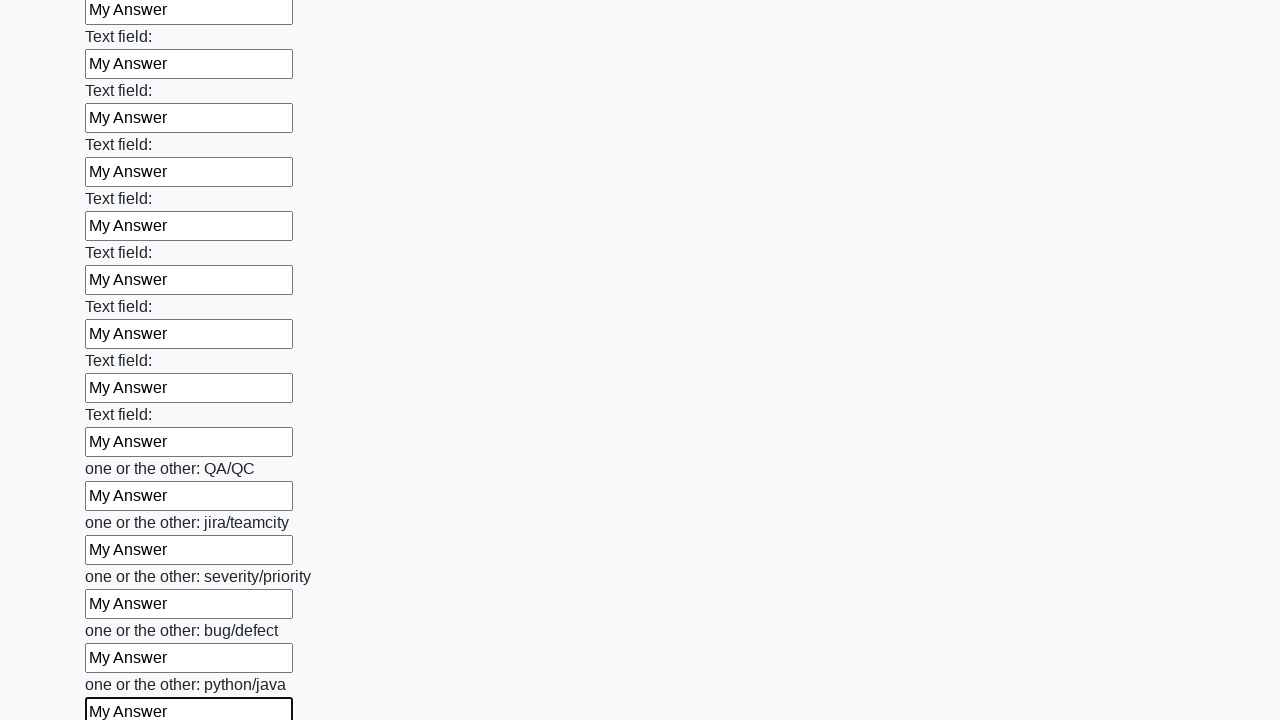

Filled a text input field with 'My Answer' on input[type='text'] >> nth=92
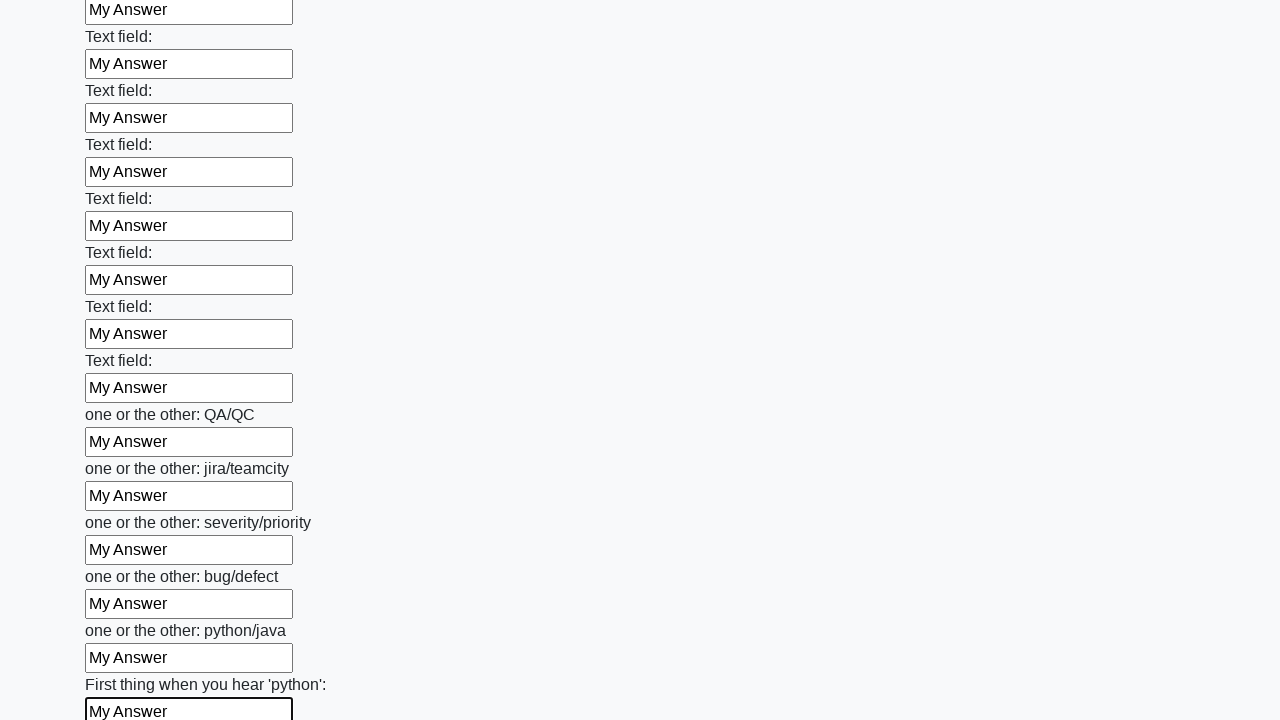

Filled a text input field with 'My Answer' on input[type='text'] >> nth=93
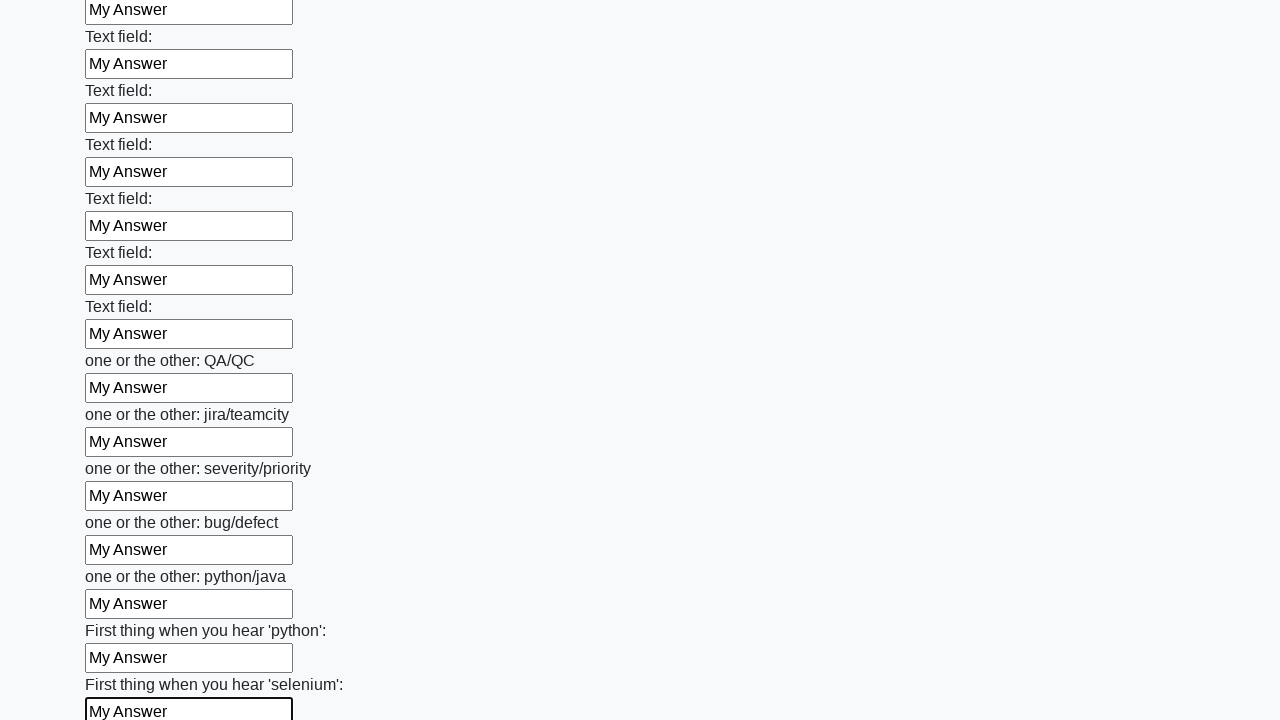

Filled a text input field with 'My Answer' on input[type='text'] >> nth=94
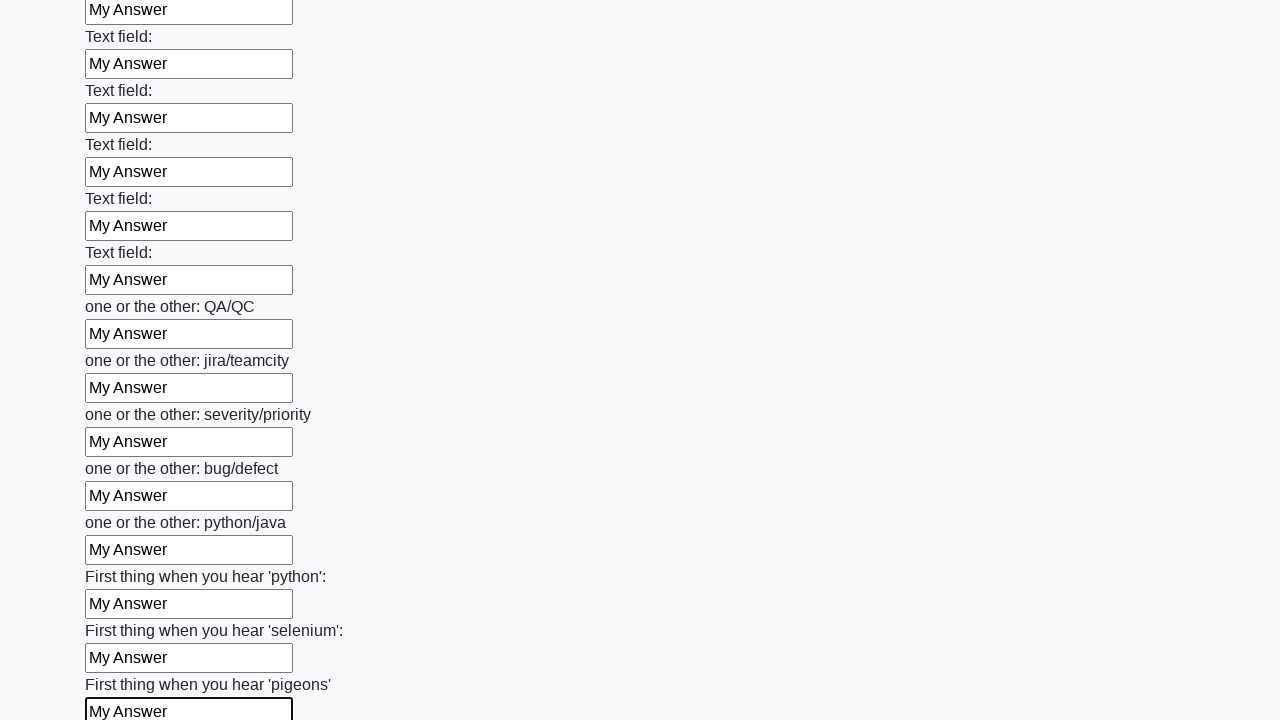

Filled a text input field with 'My Answer' on input[type='text'] >> nth=95
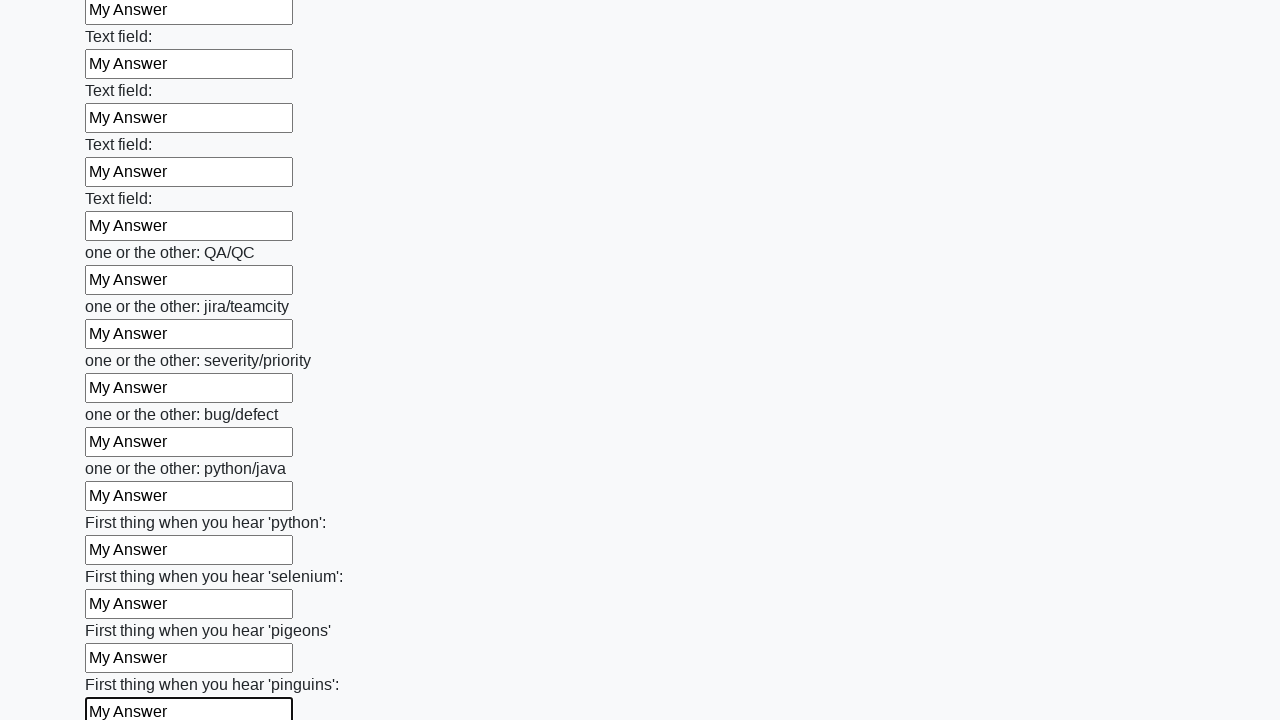

Filled a text input field with 'My Answer' on input[type='text'] >> nth=96
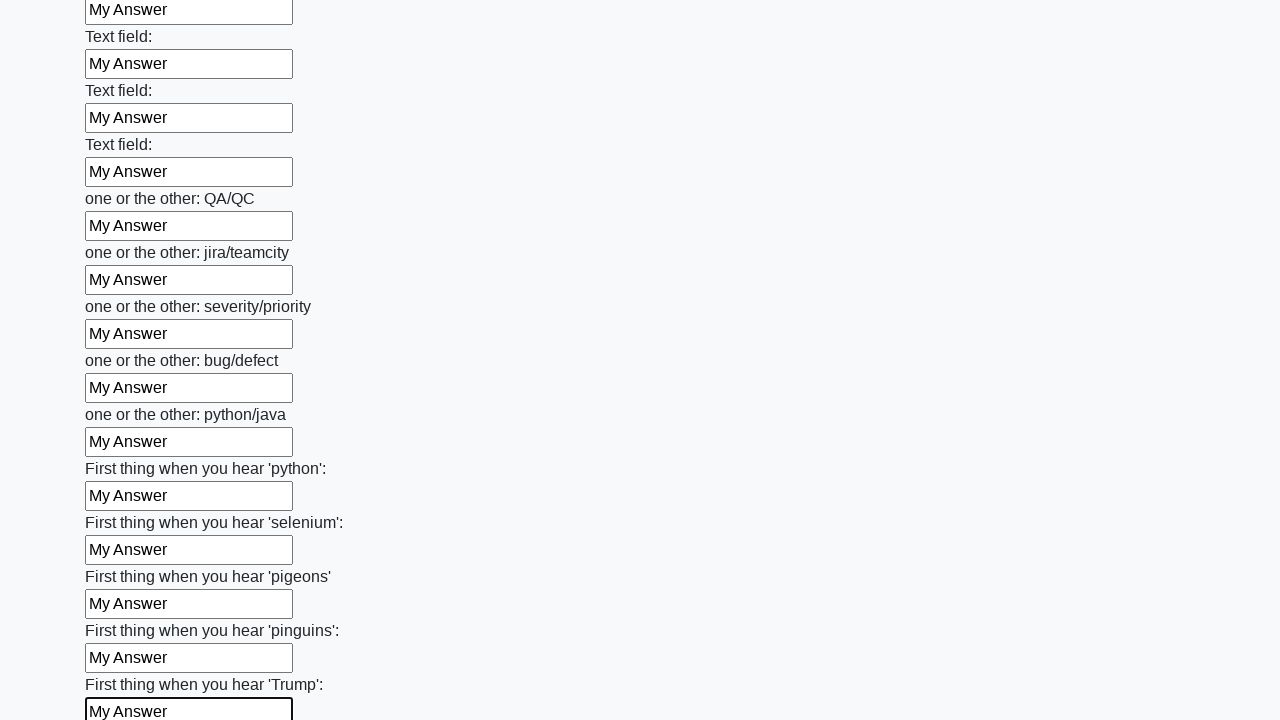

Filled a text input field with 'My Answer' on input[type='text'] >> nth=97
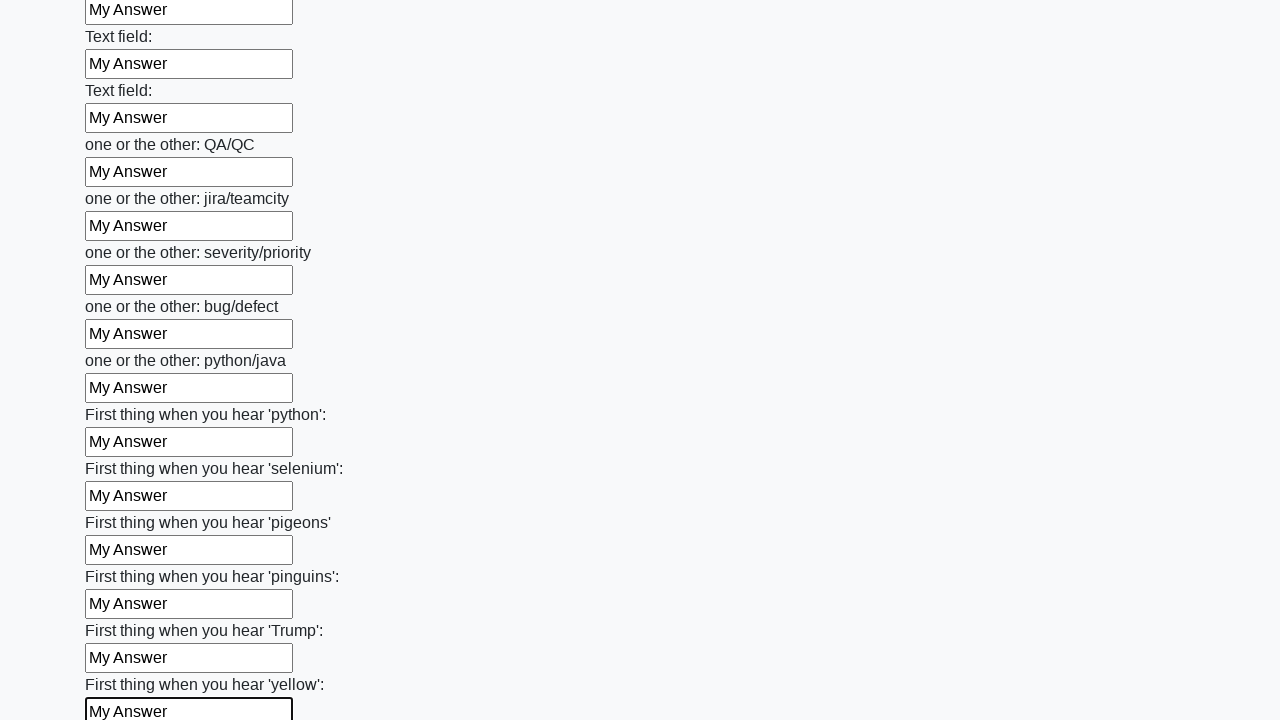

Filled a text input field with 'My Answer' on input[type='text'] >> nth=98
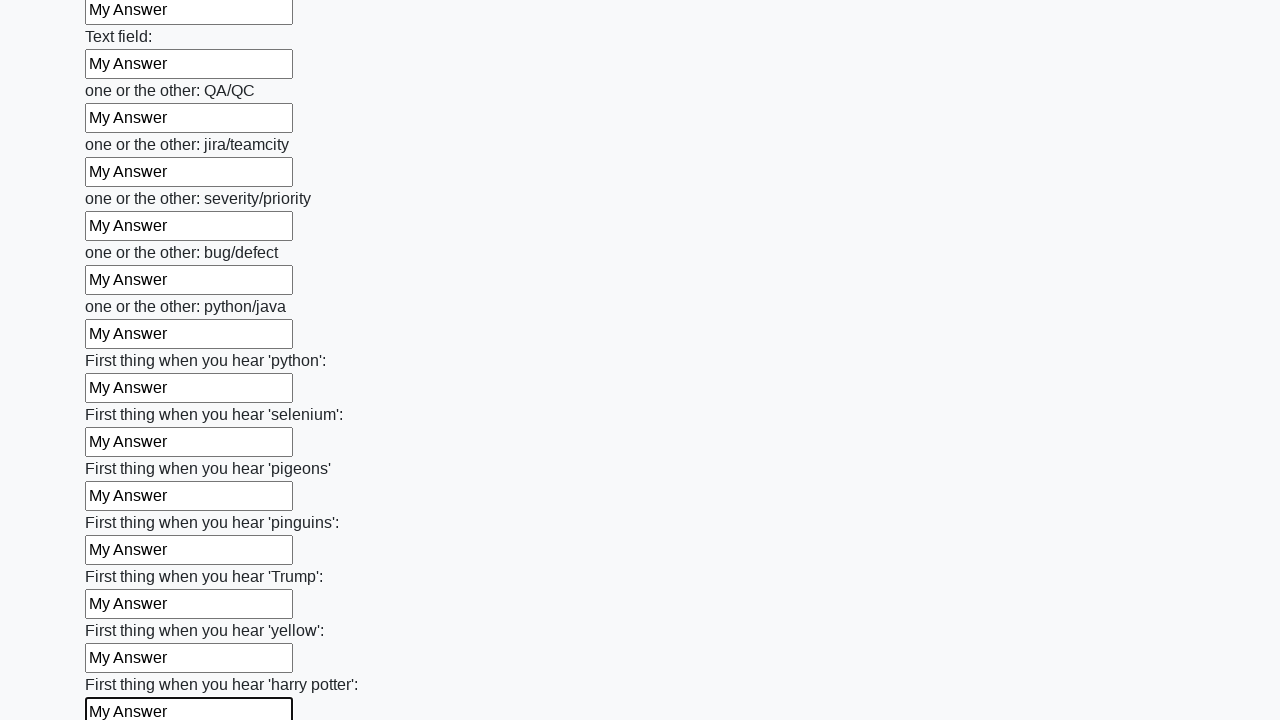

Filled a text input field with 'My Answer' on input[type='text'] >> nth=99
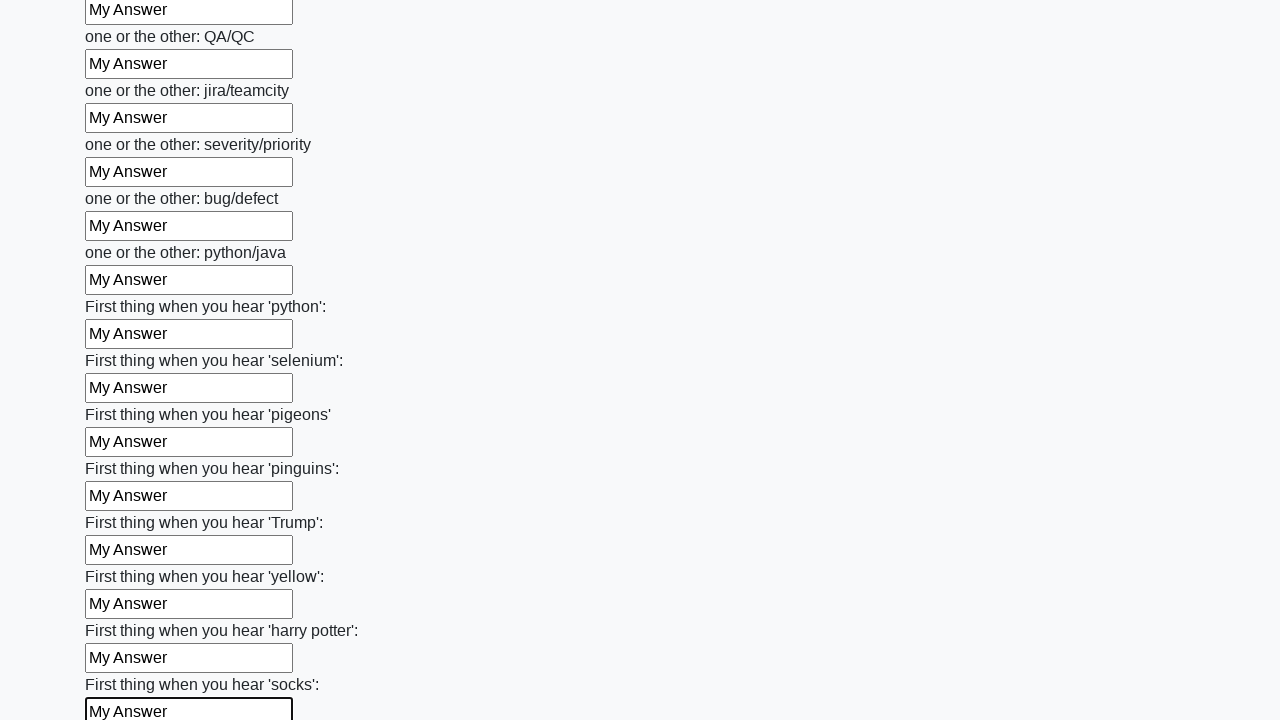

Clicked the submit button at (123, 611) on button.btn
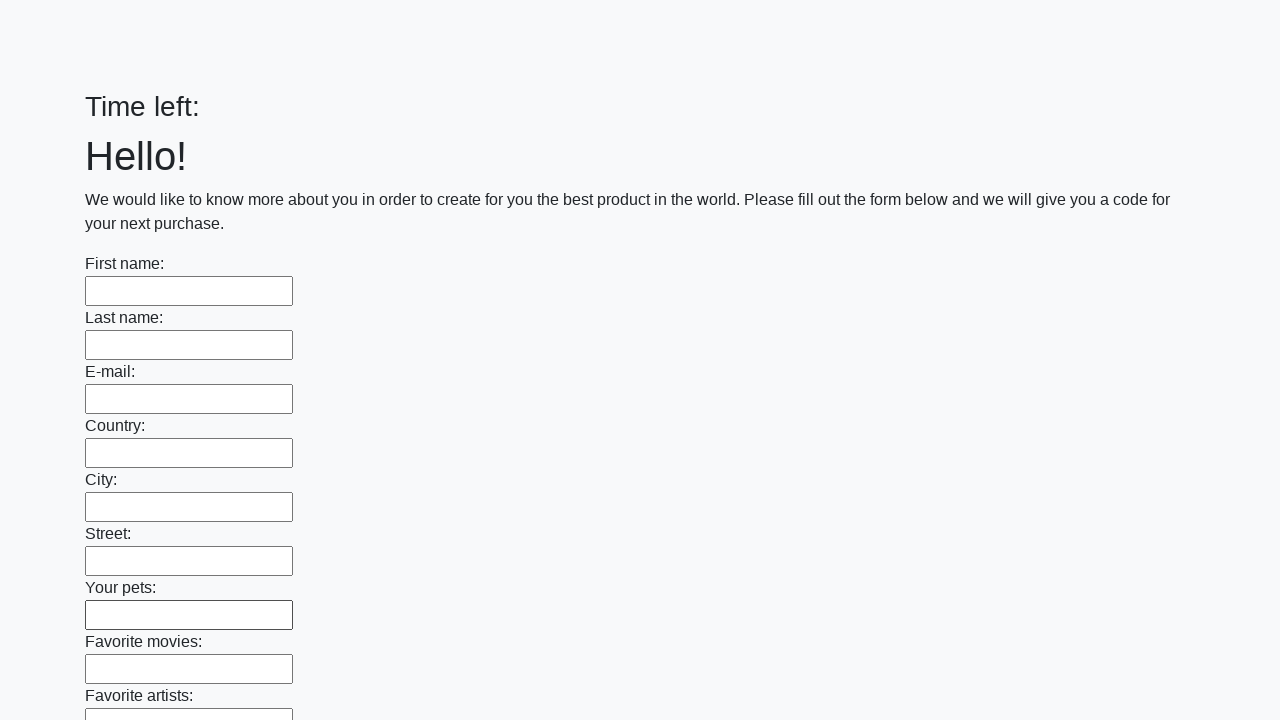

Waited 1 second for form submission response
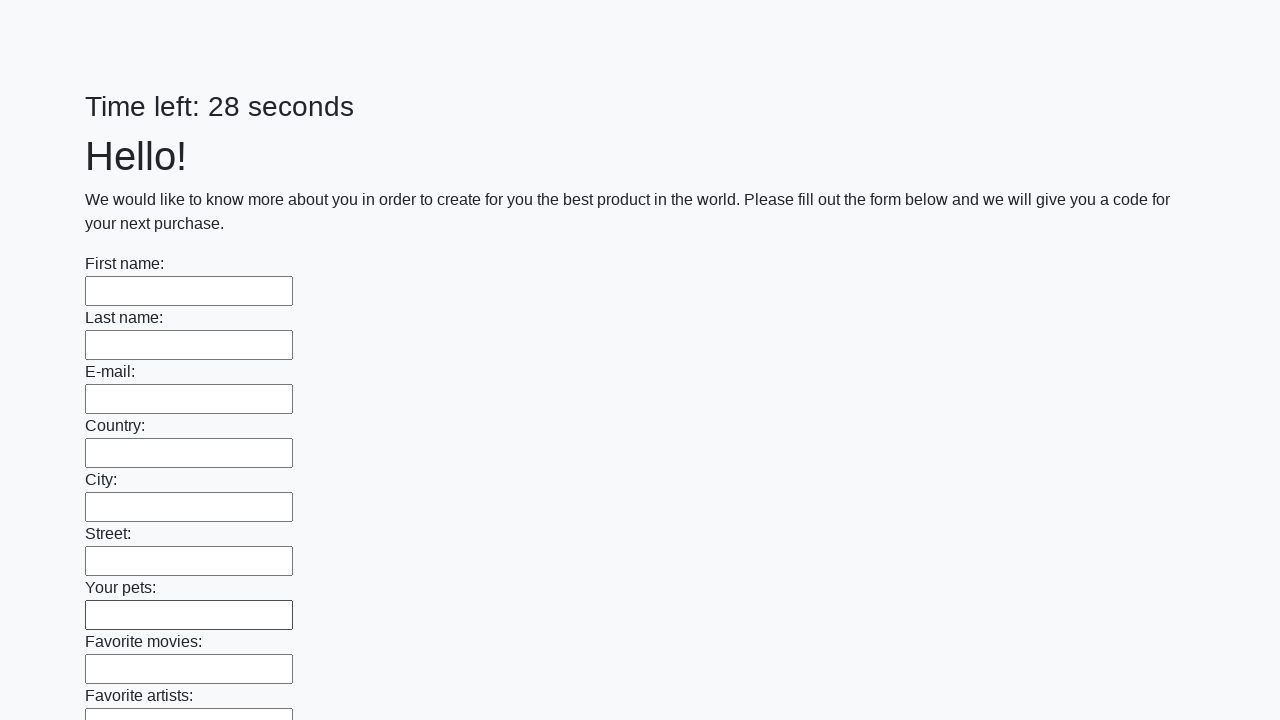

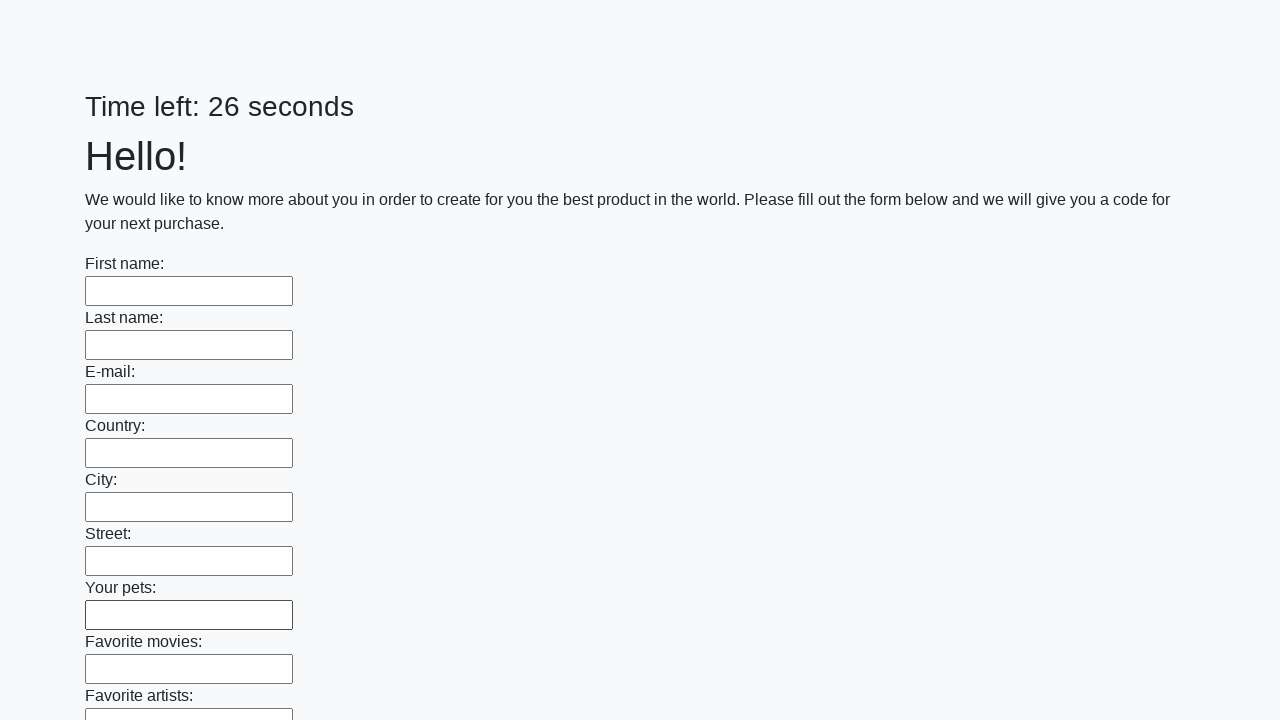